Tests scrolling functionality by repeatedly pressing the arrow down key to scroll down the page

Starting URL: https://www.guru99.com/handling-dynamic-selenium-webdriver.html

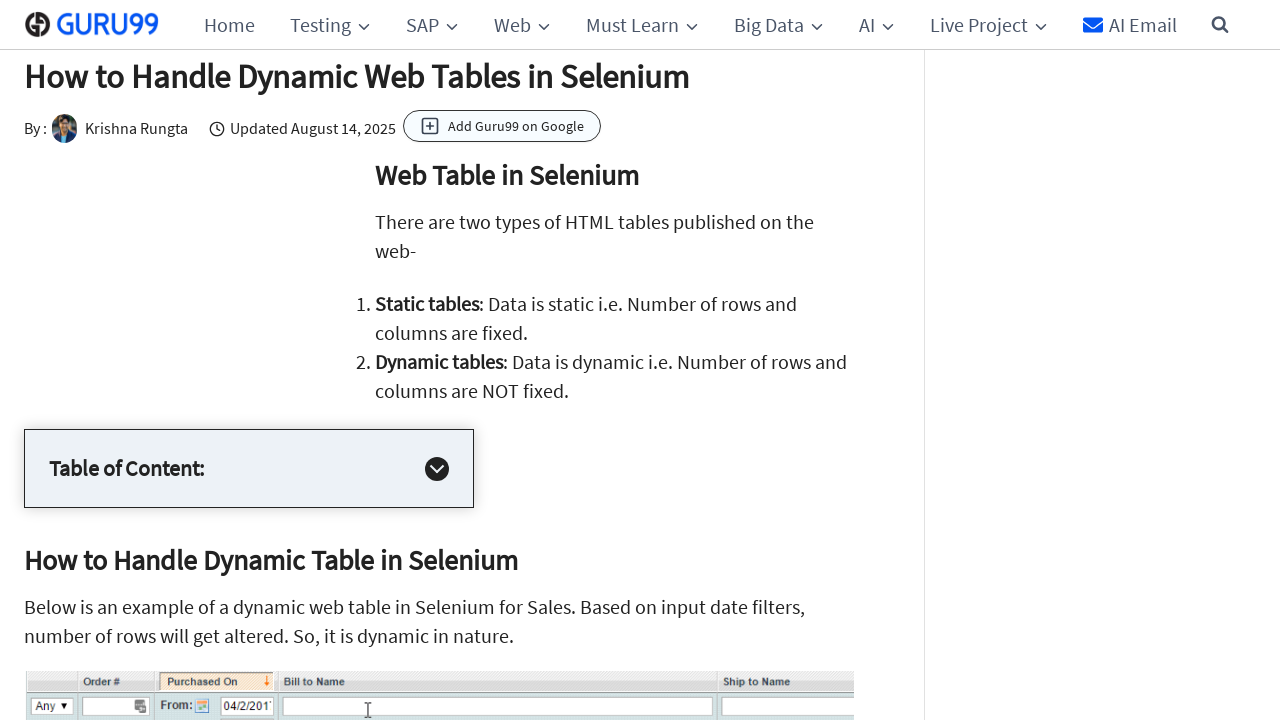

Set viewport size to 1920x1080
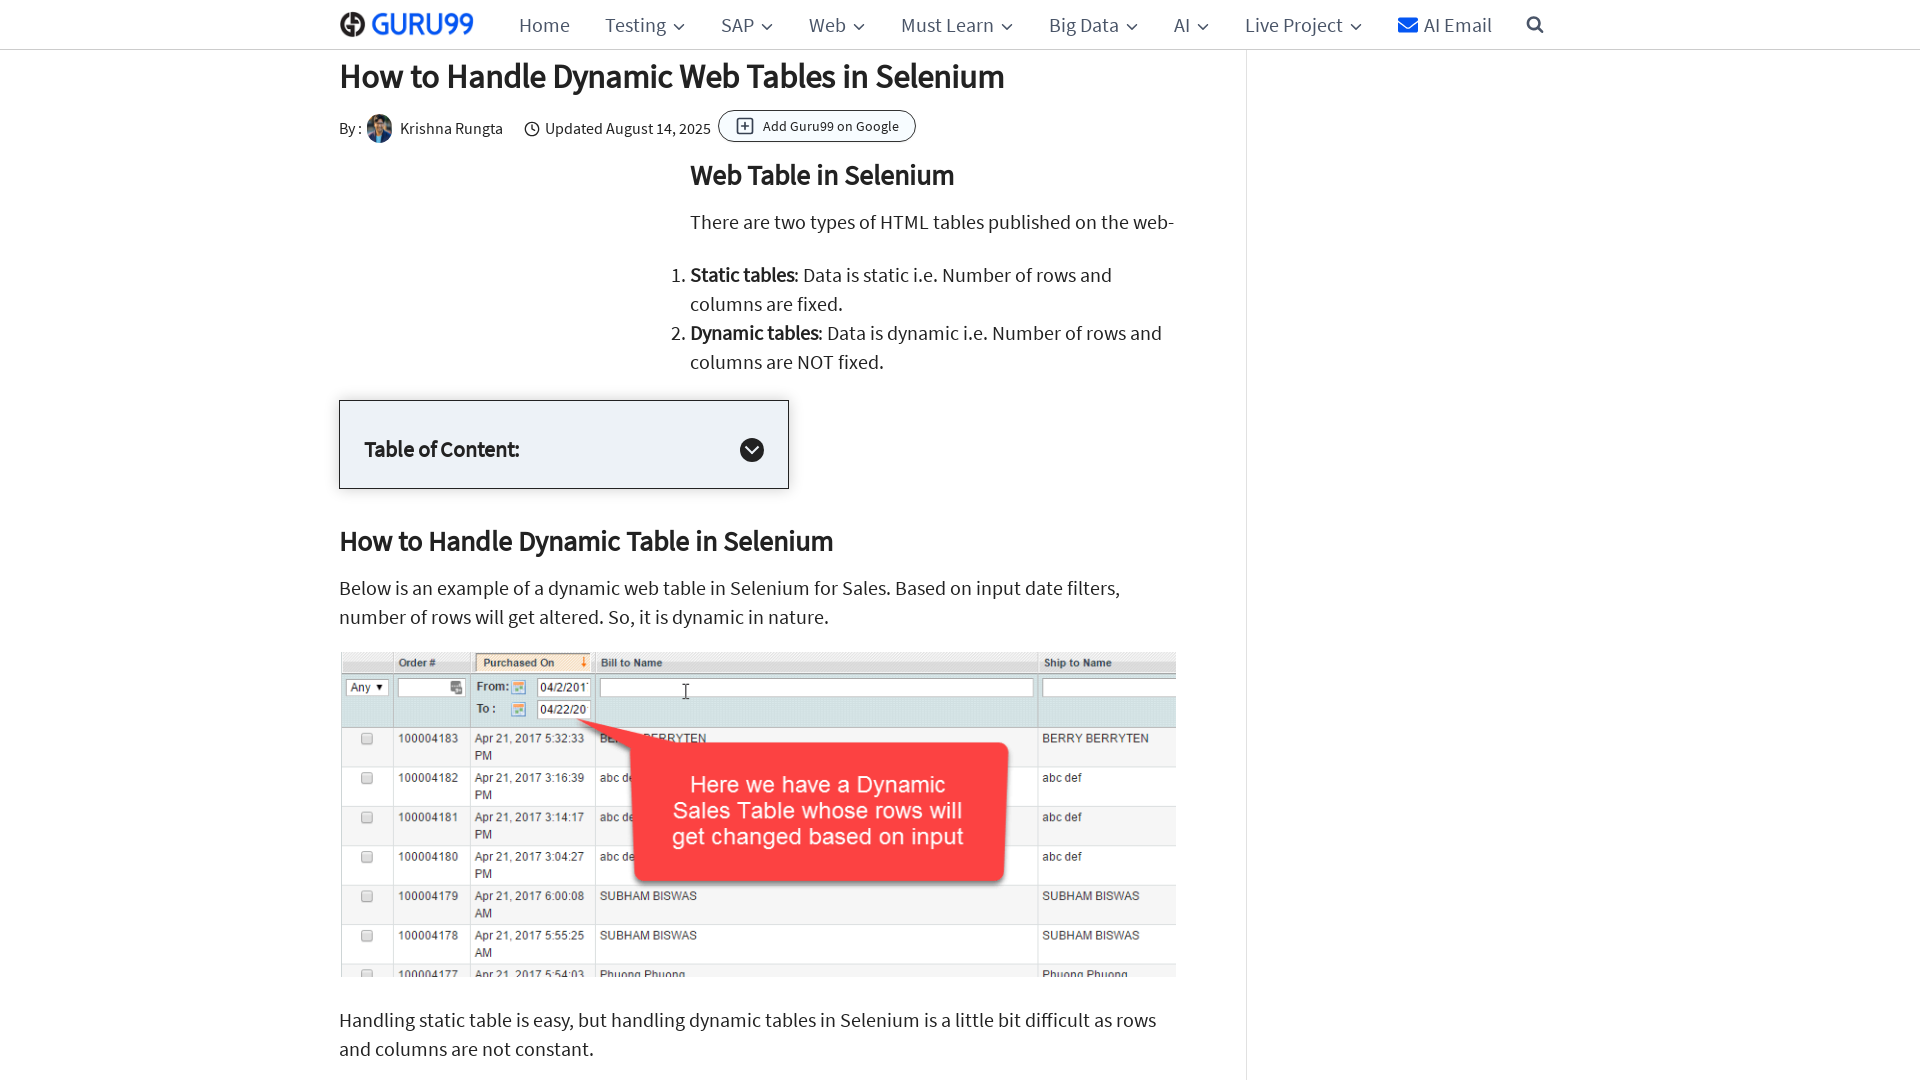

Pressed arrow down key to scroll (press 1/50)
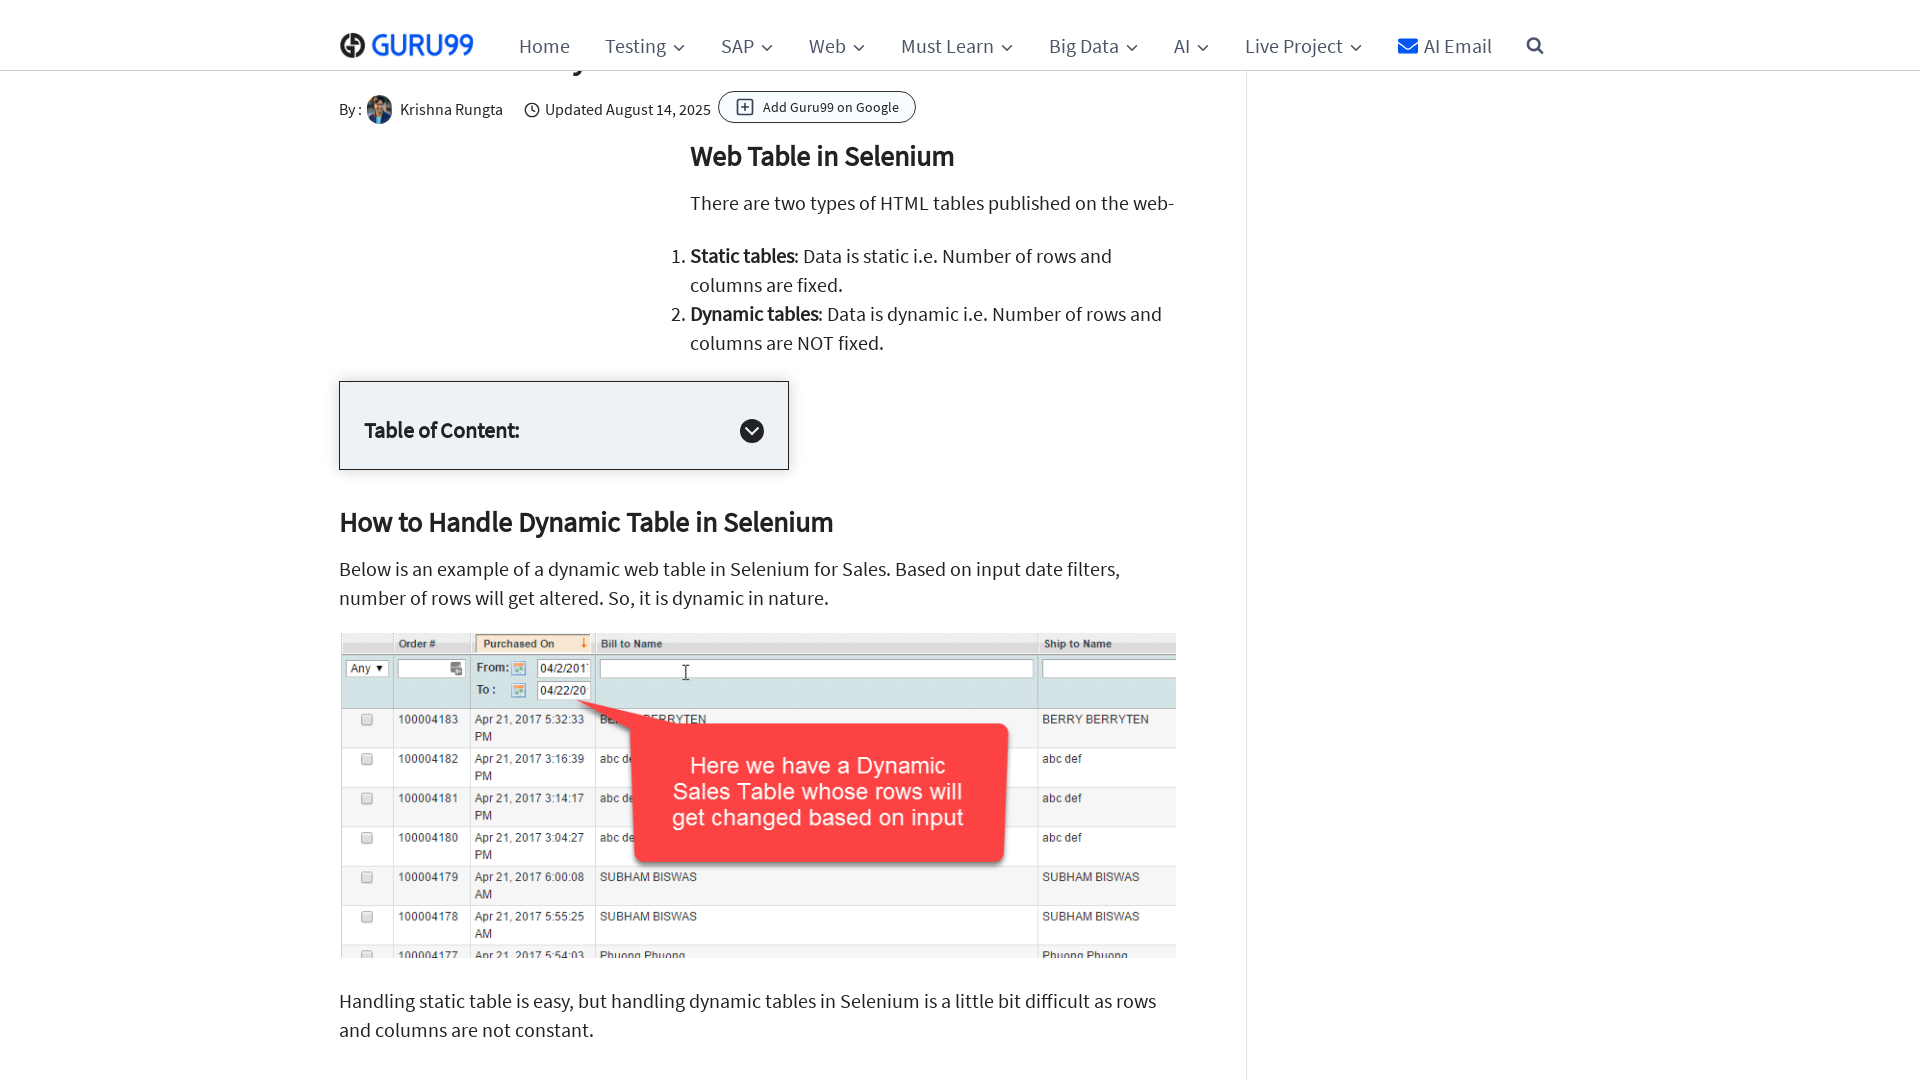

Pressed arrow down key to scroll (press 2/50)
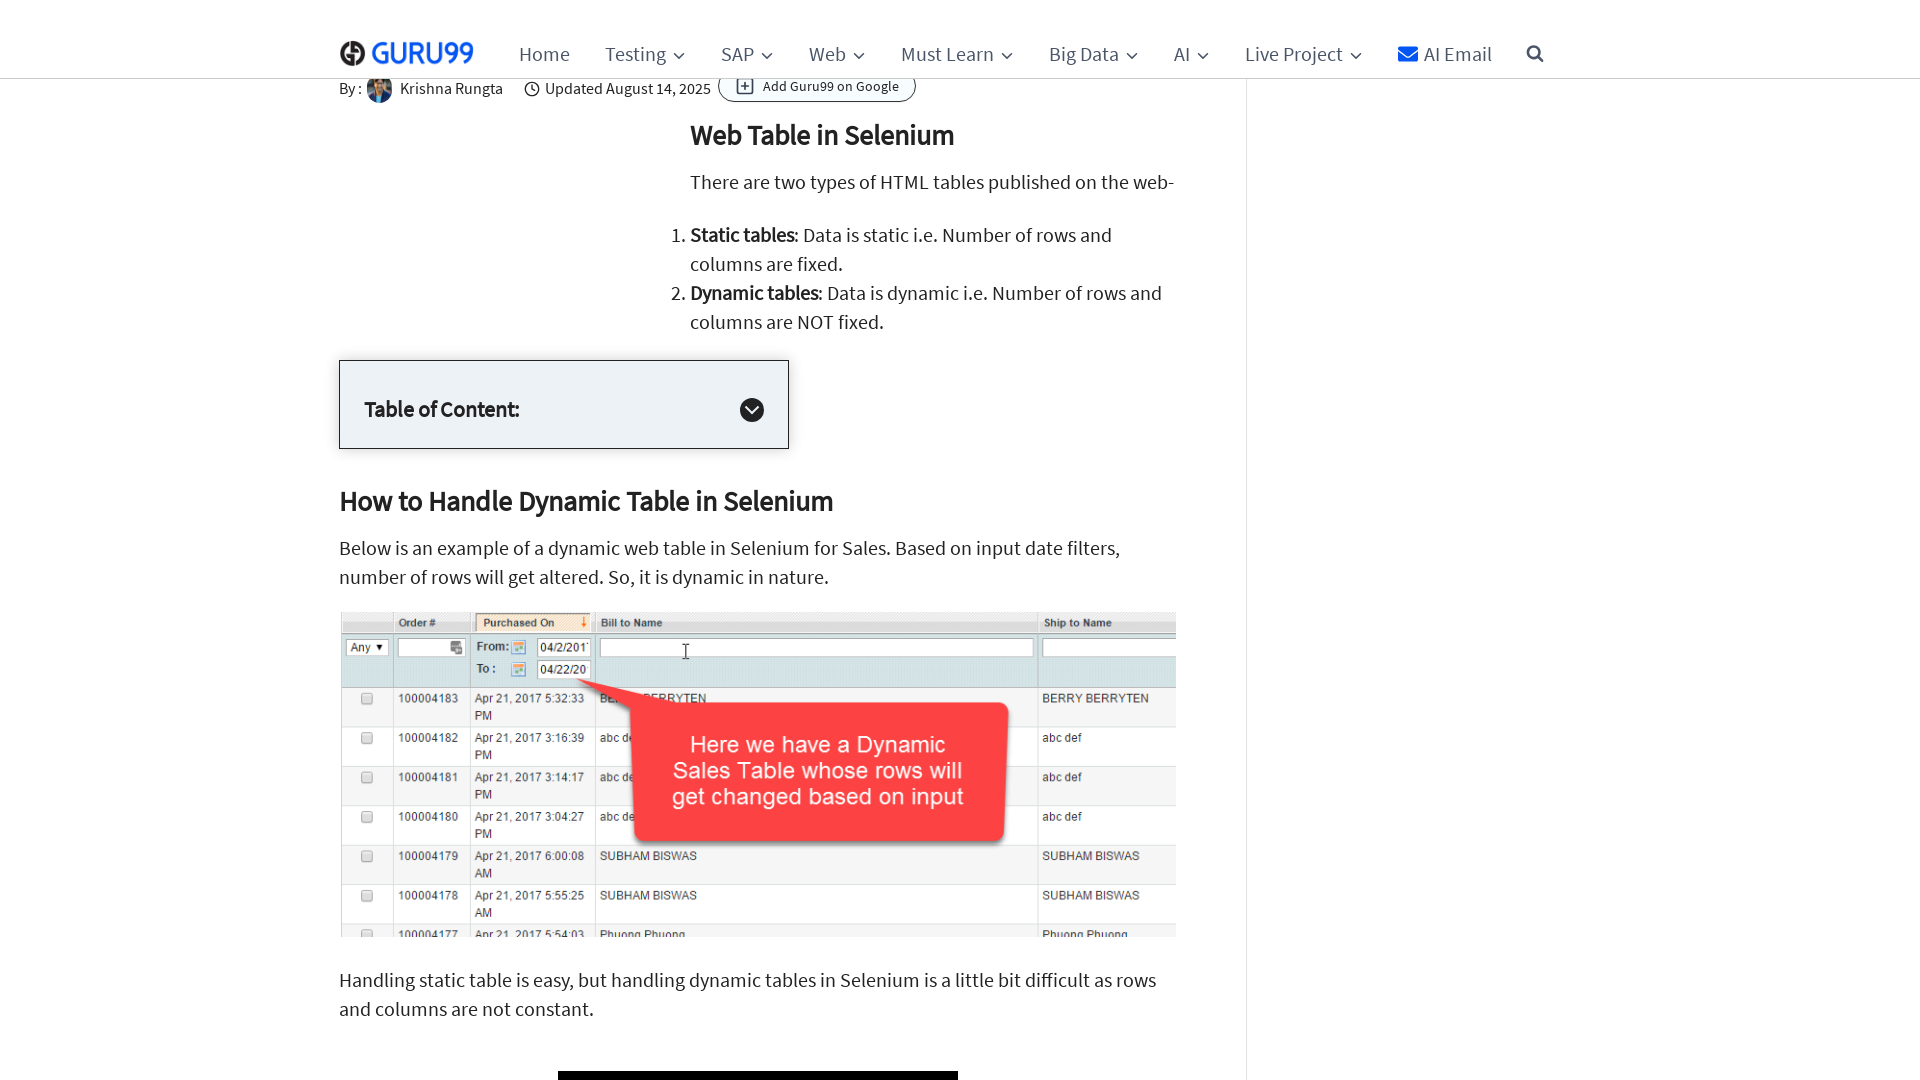

Pressed arrow down key to scroll (press 3/50)
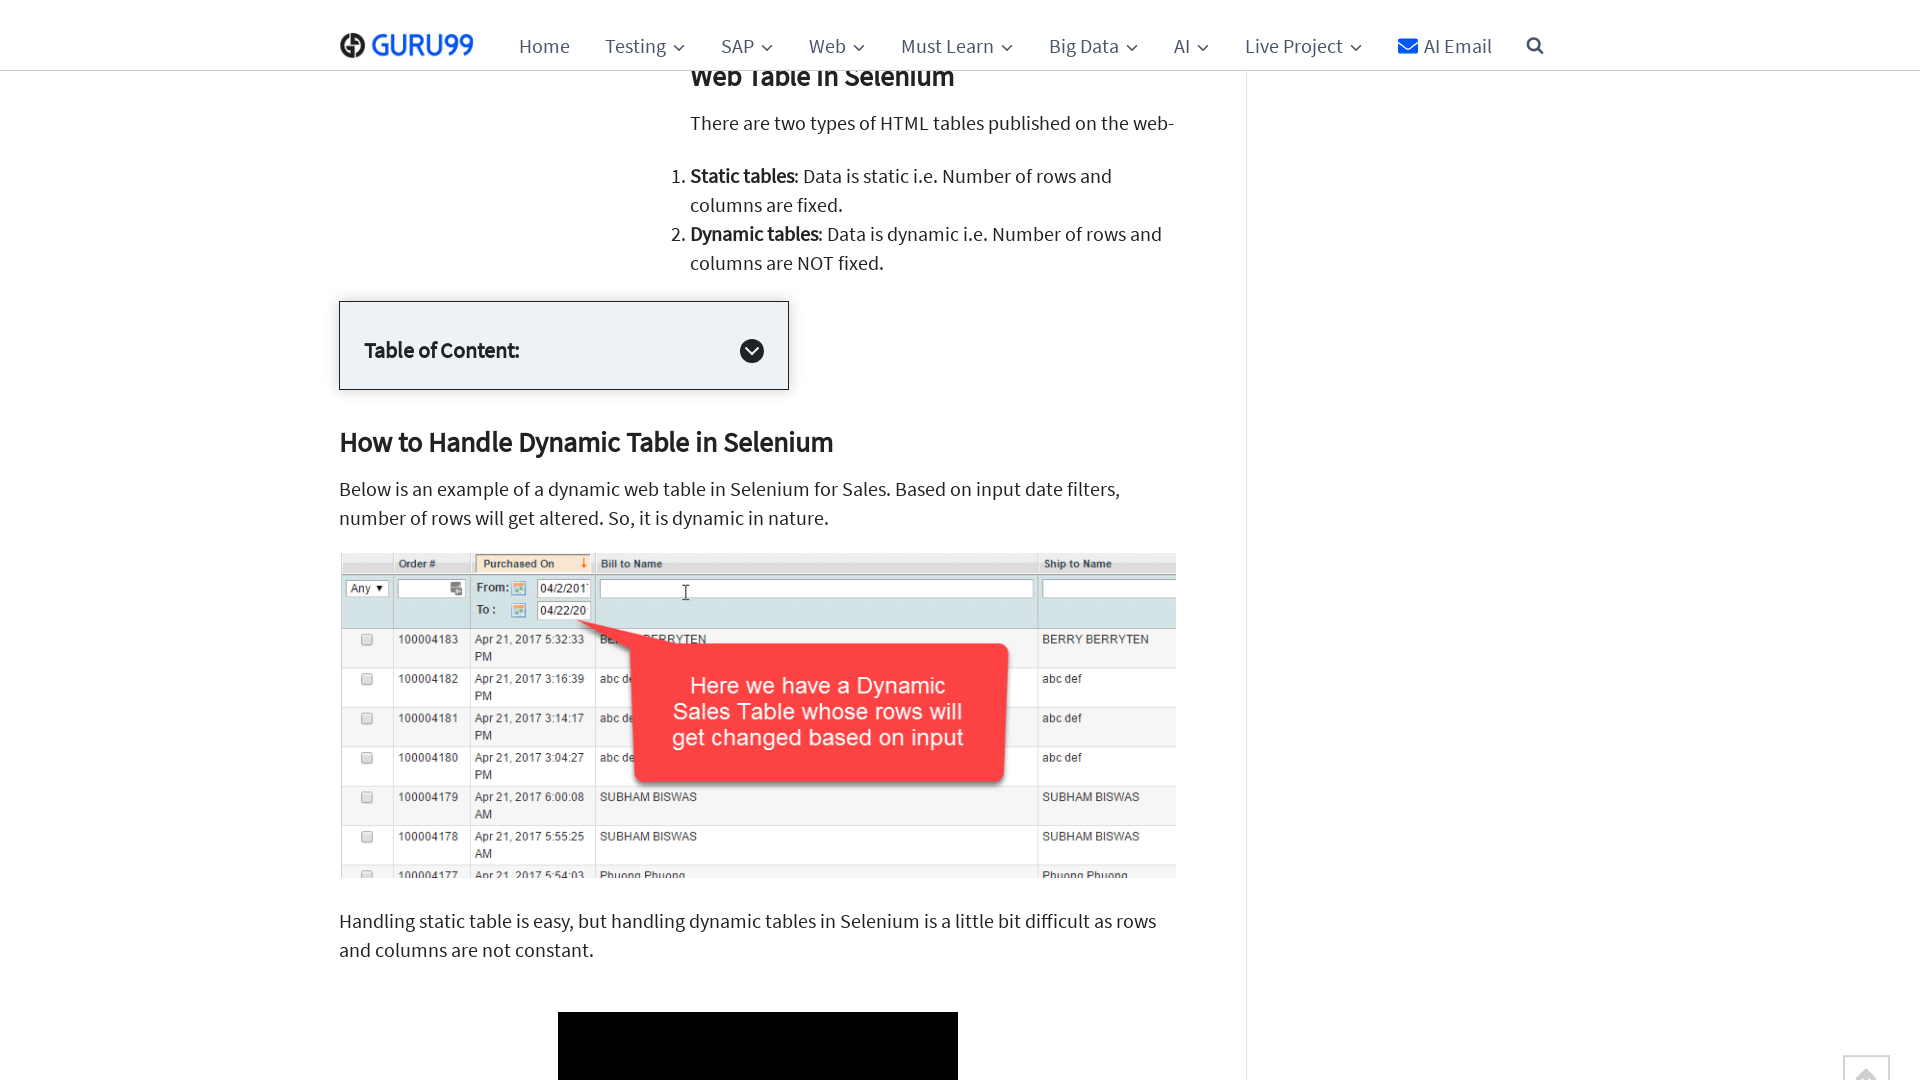

Pressed arrow down key to scroll (press 4/50)
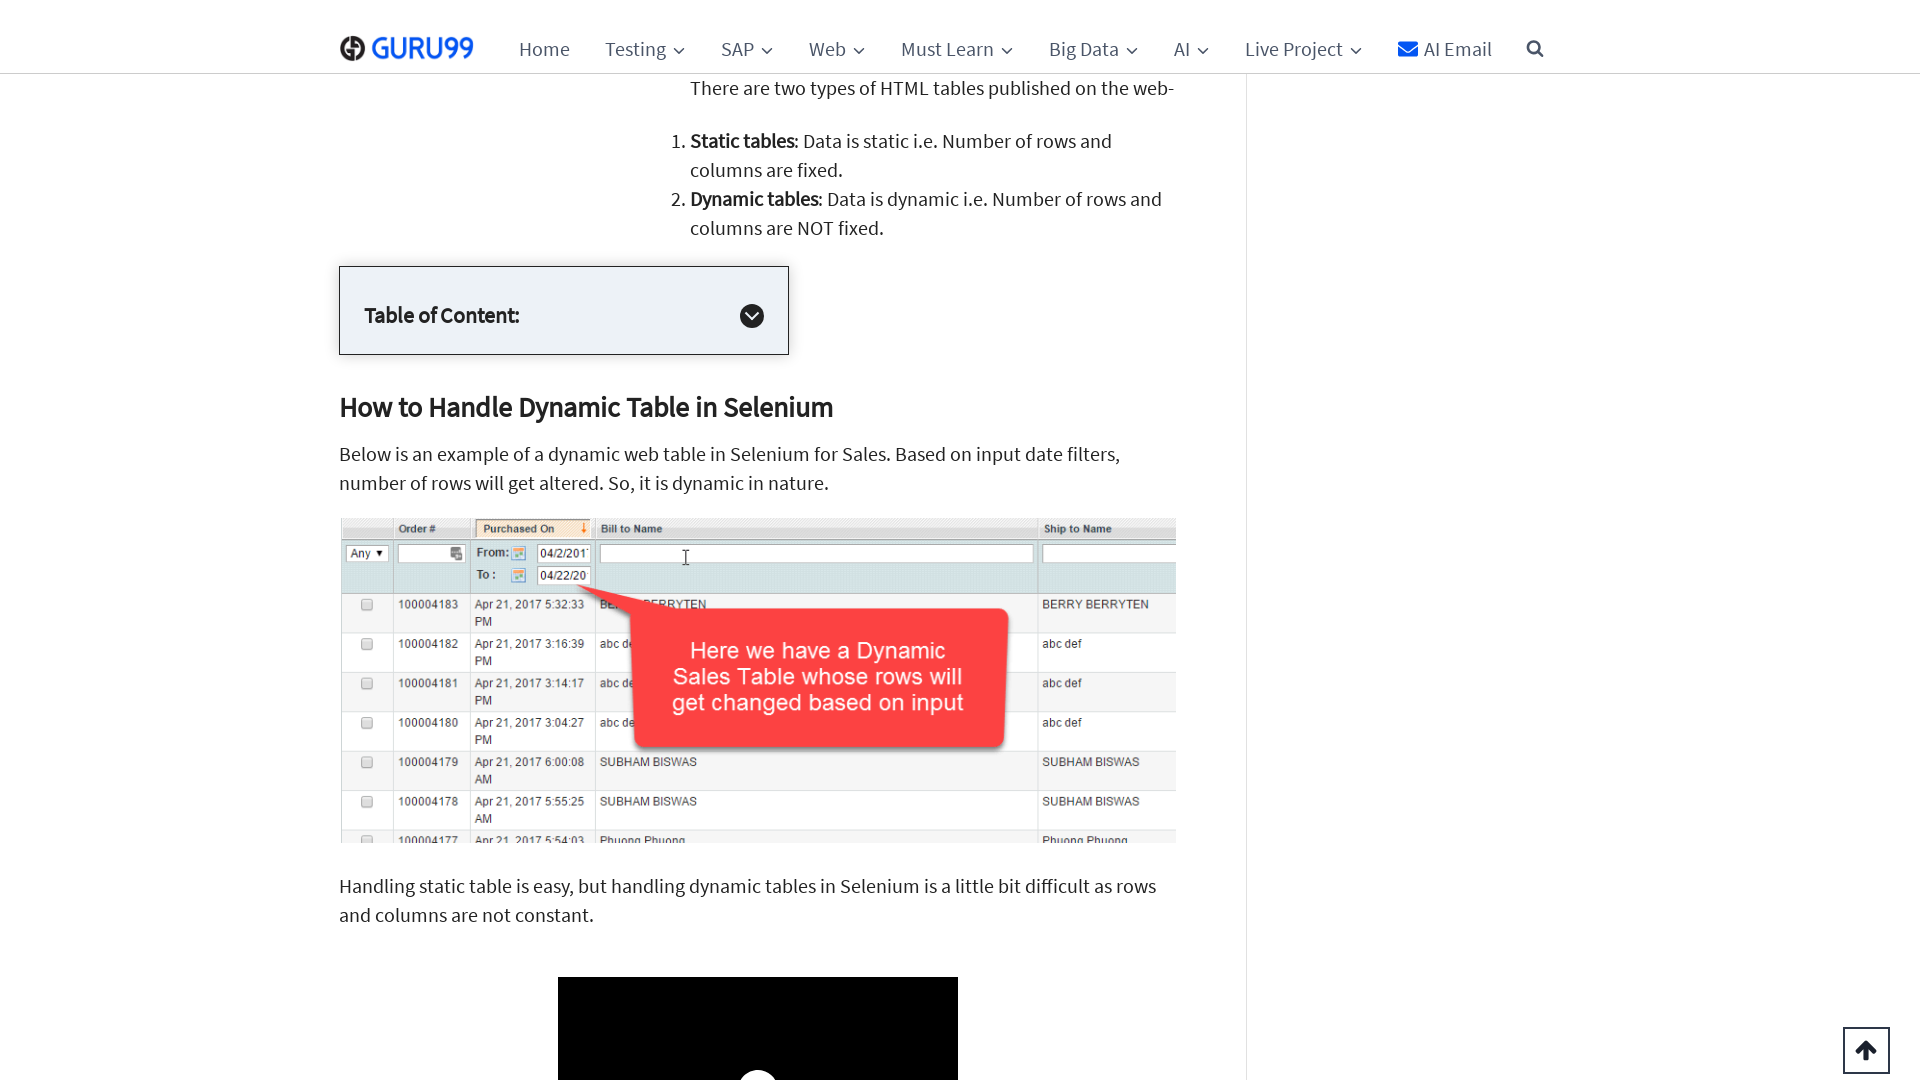

Pressed arrow down key to scroll (press 5/50)
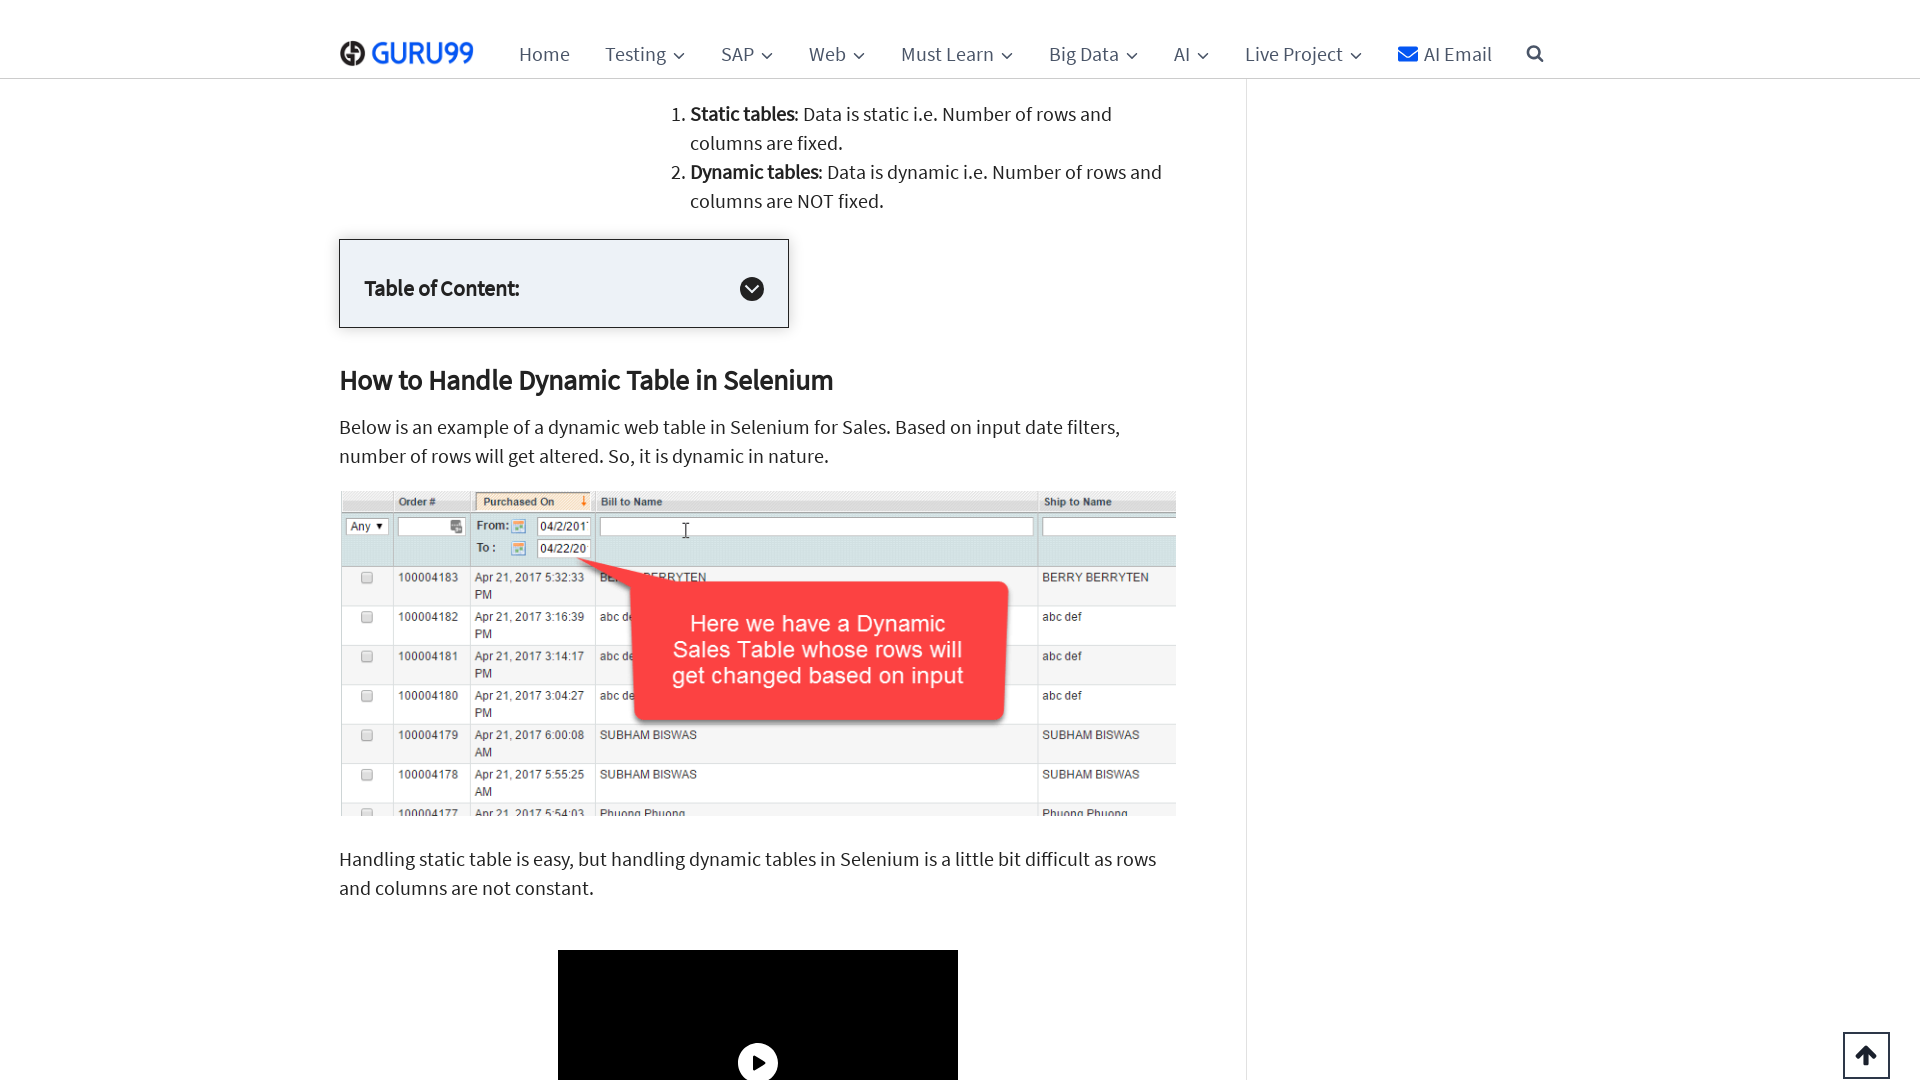

Pressed arrow down key to scroll (press 6/50)
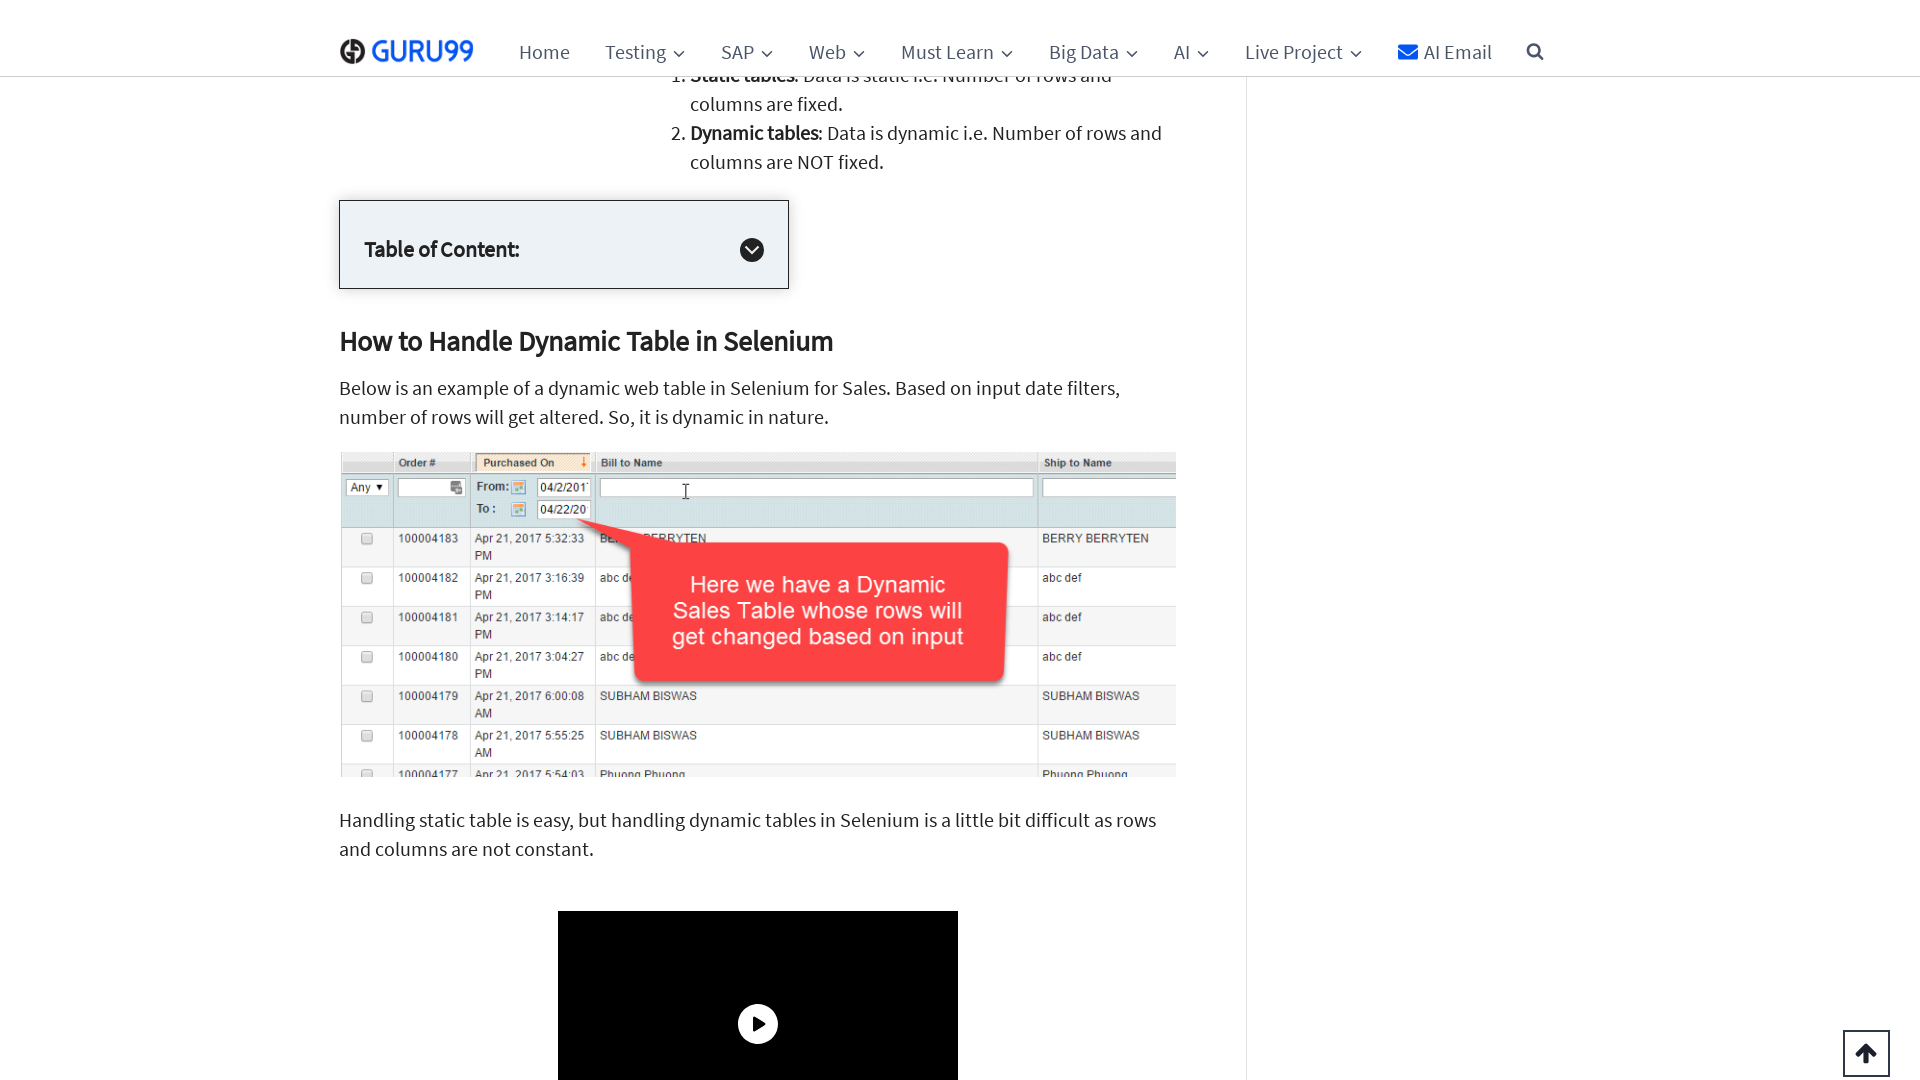

Pressed arrow down key to scroll (press 7/50)
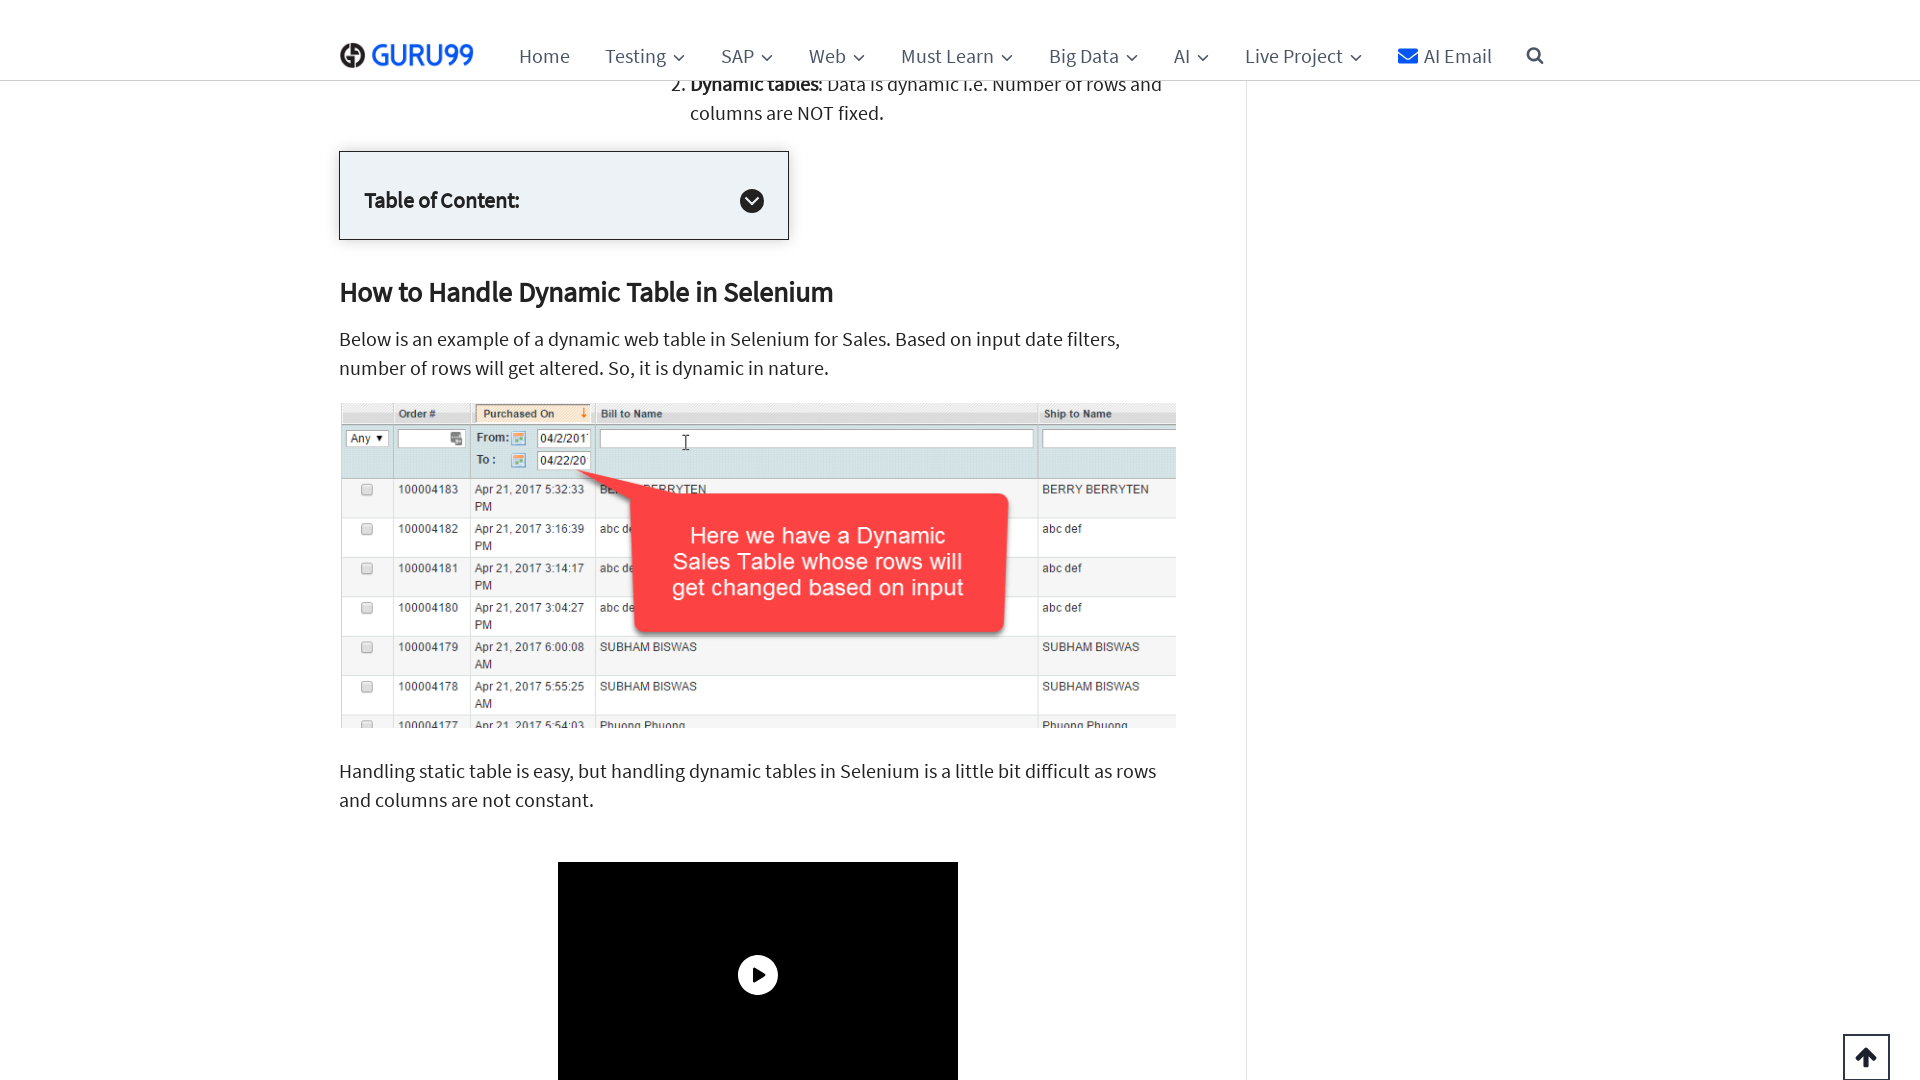

Pressed arrow down key to scroll (press 8/50)
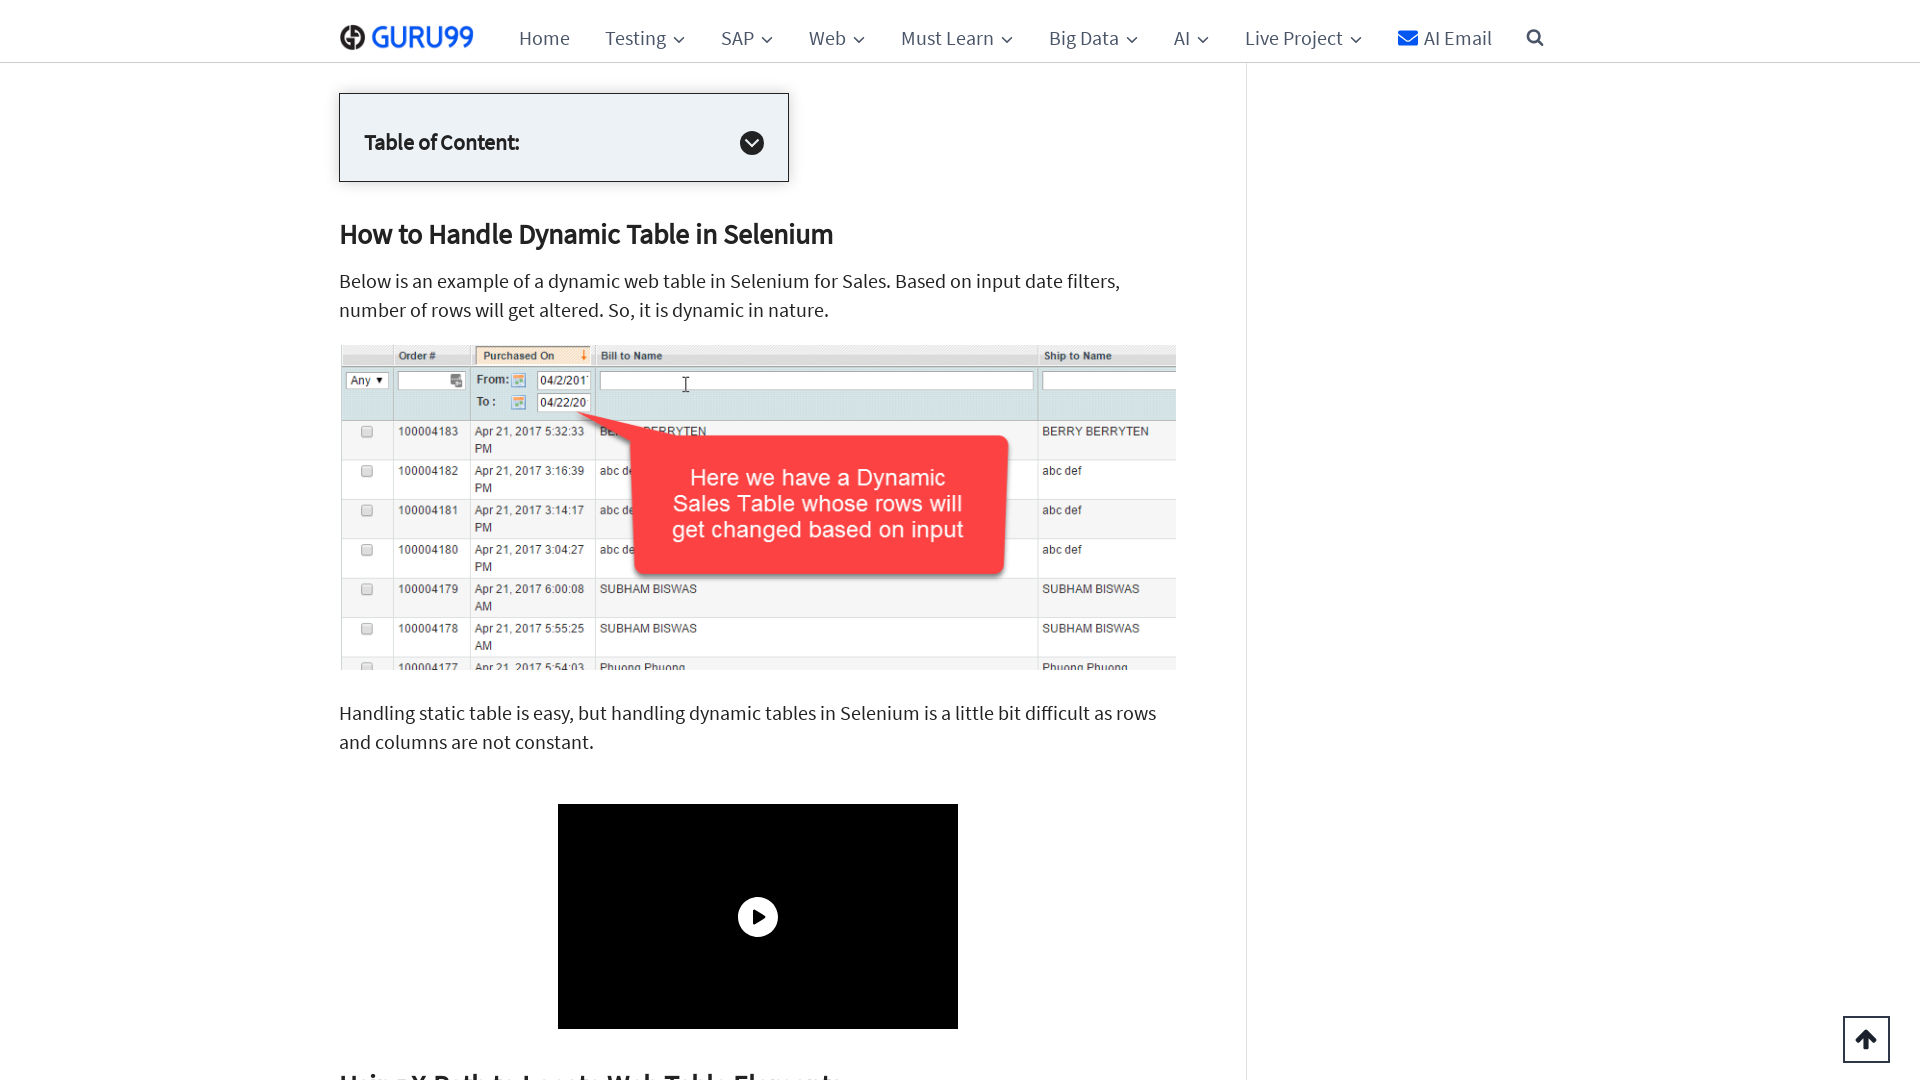

Pressed arrow down key to scroll (press 9/50)
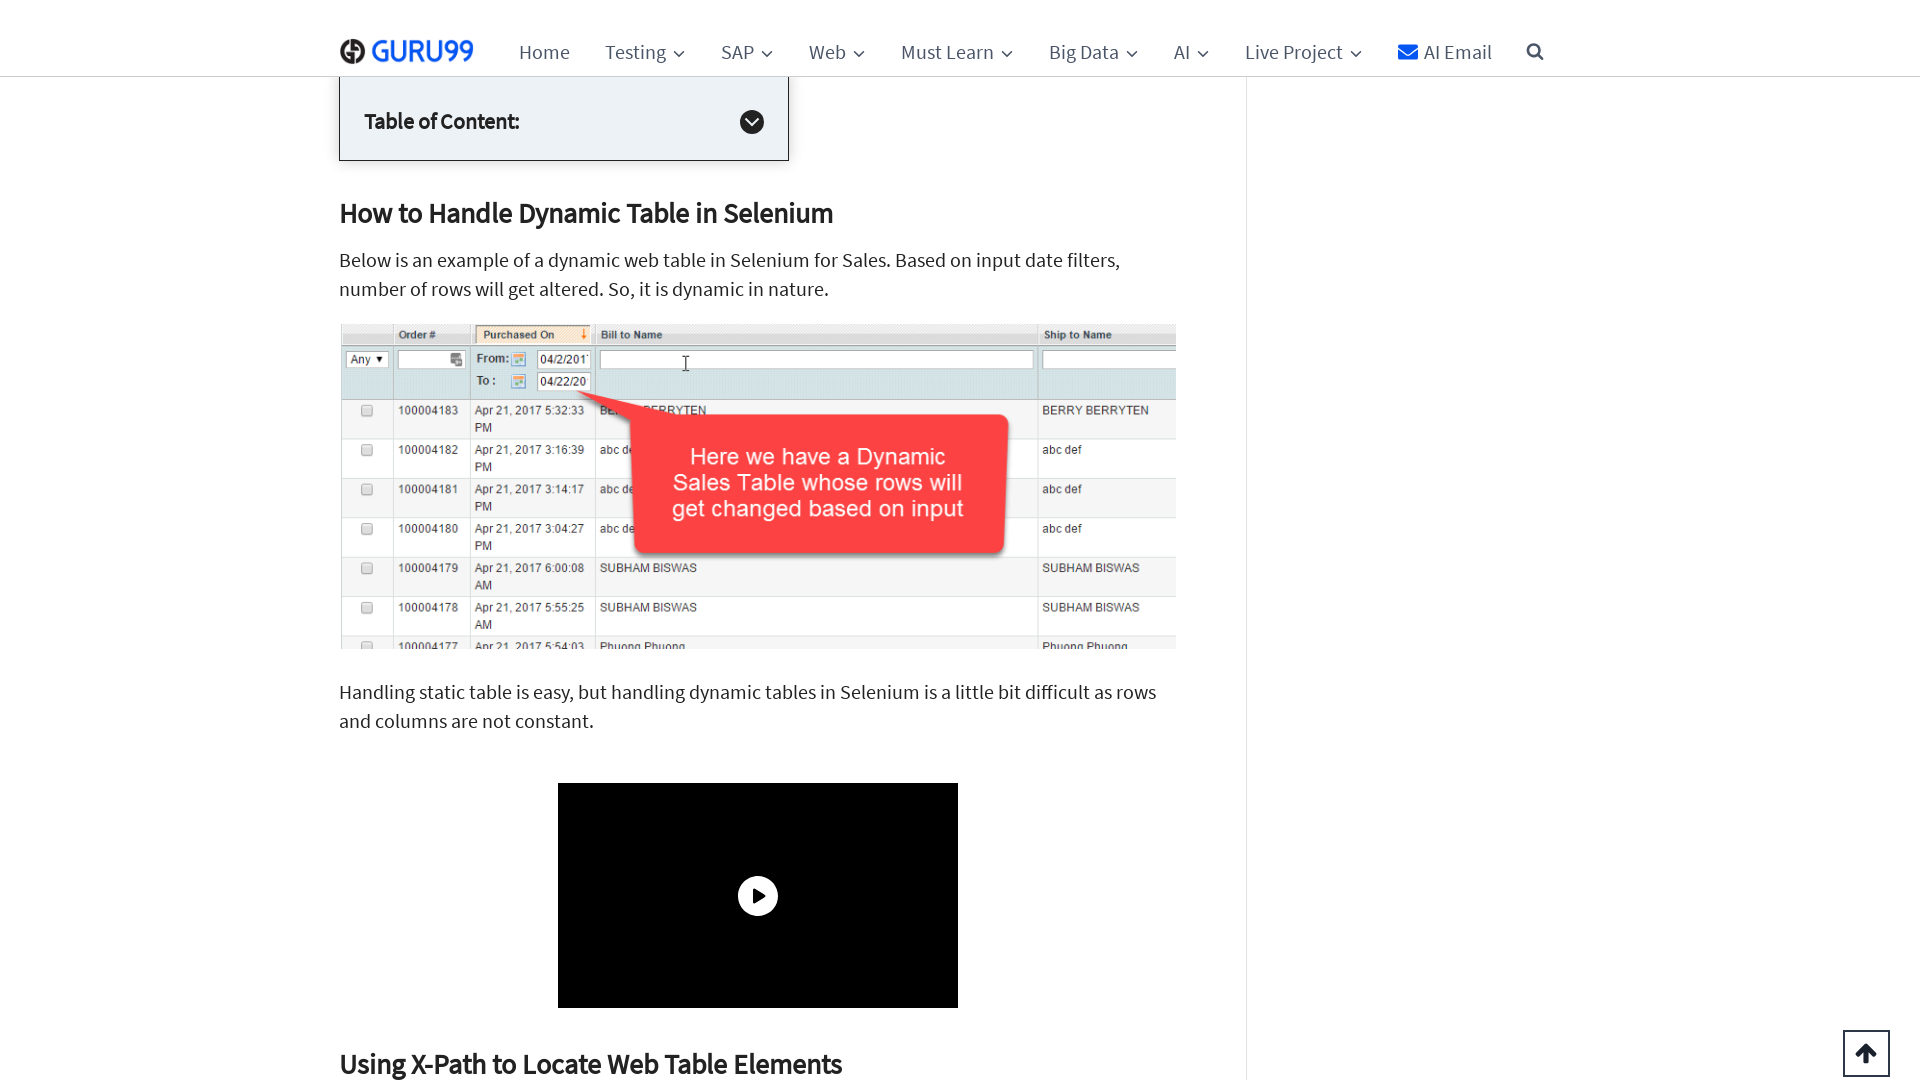

Pressed arrow down key to scroll (press 10/50)
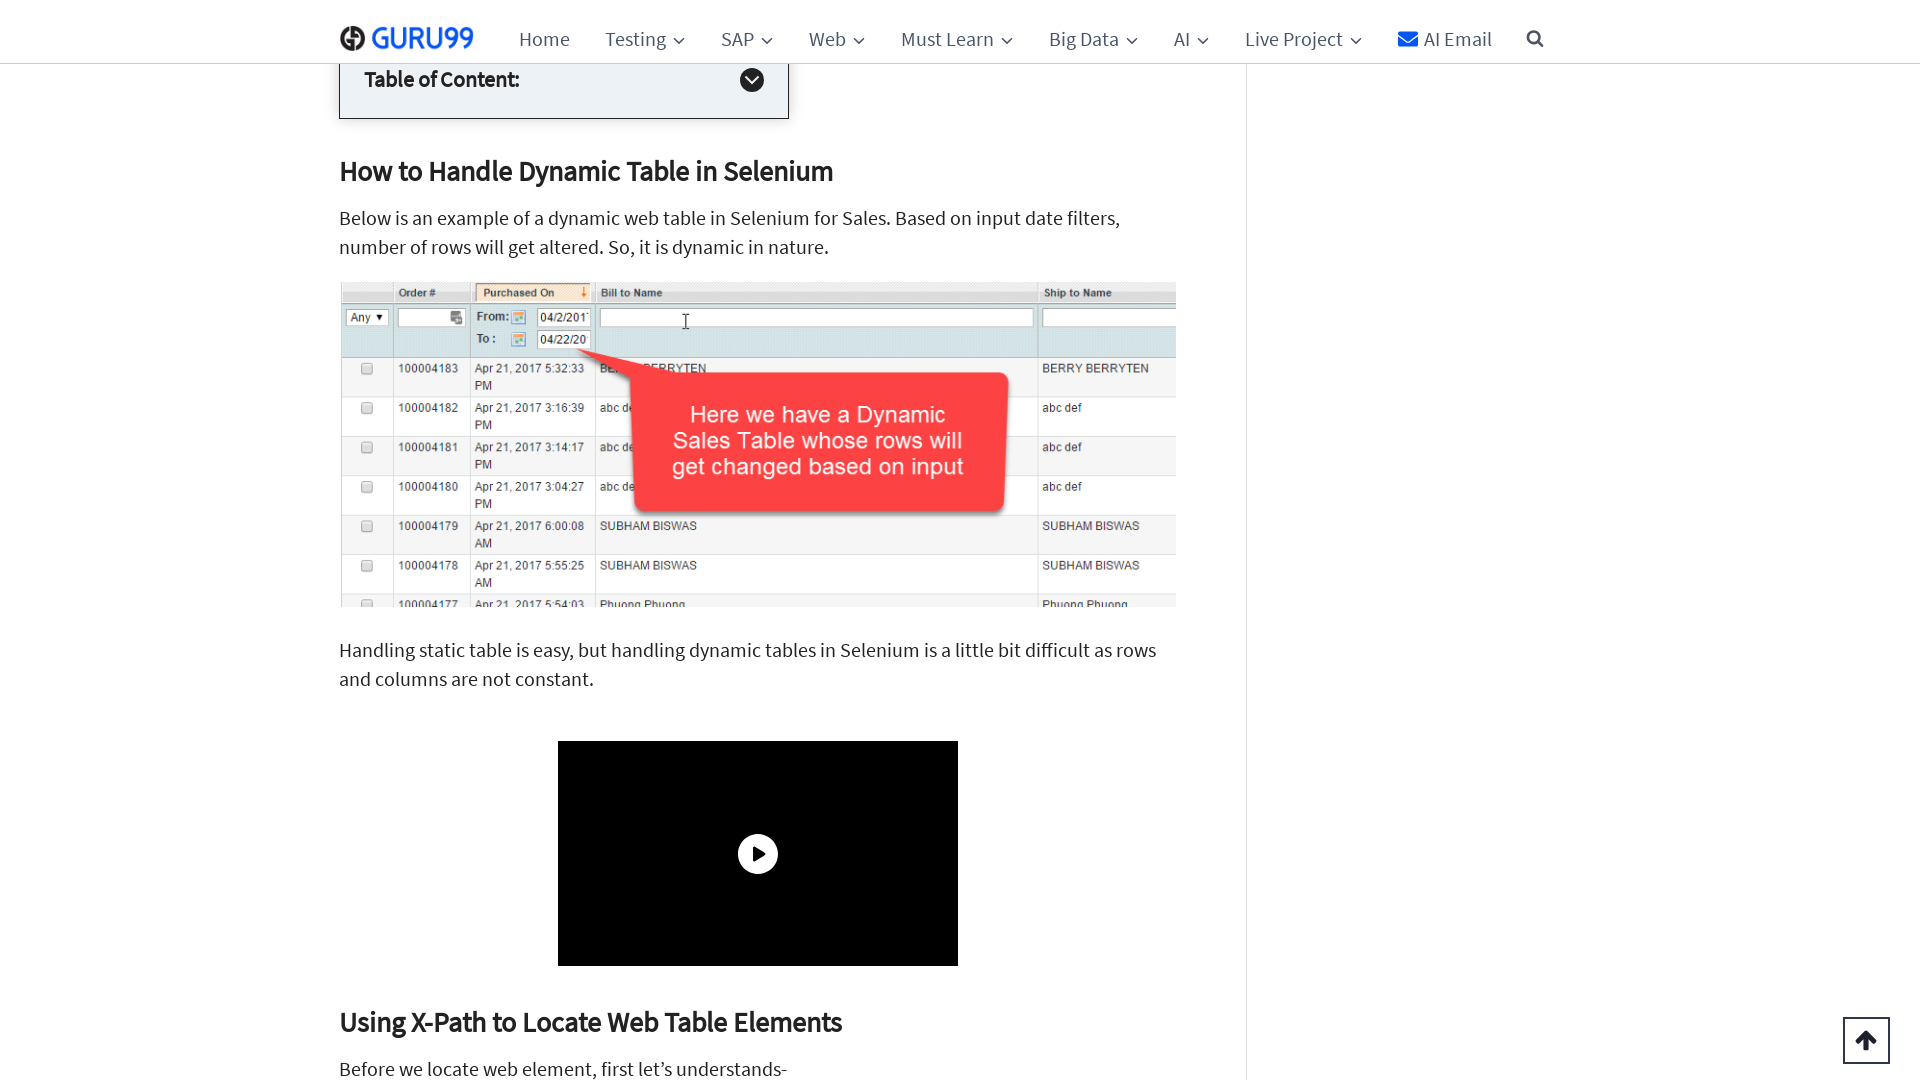

Pressed arrow down key to scroll (press 11/50)
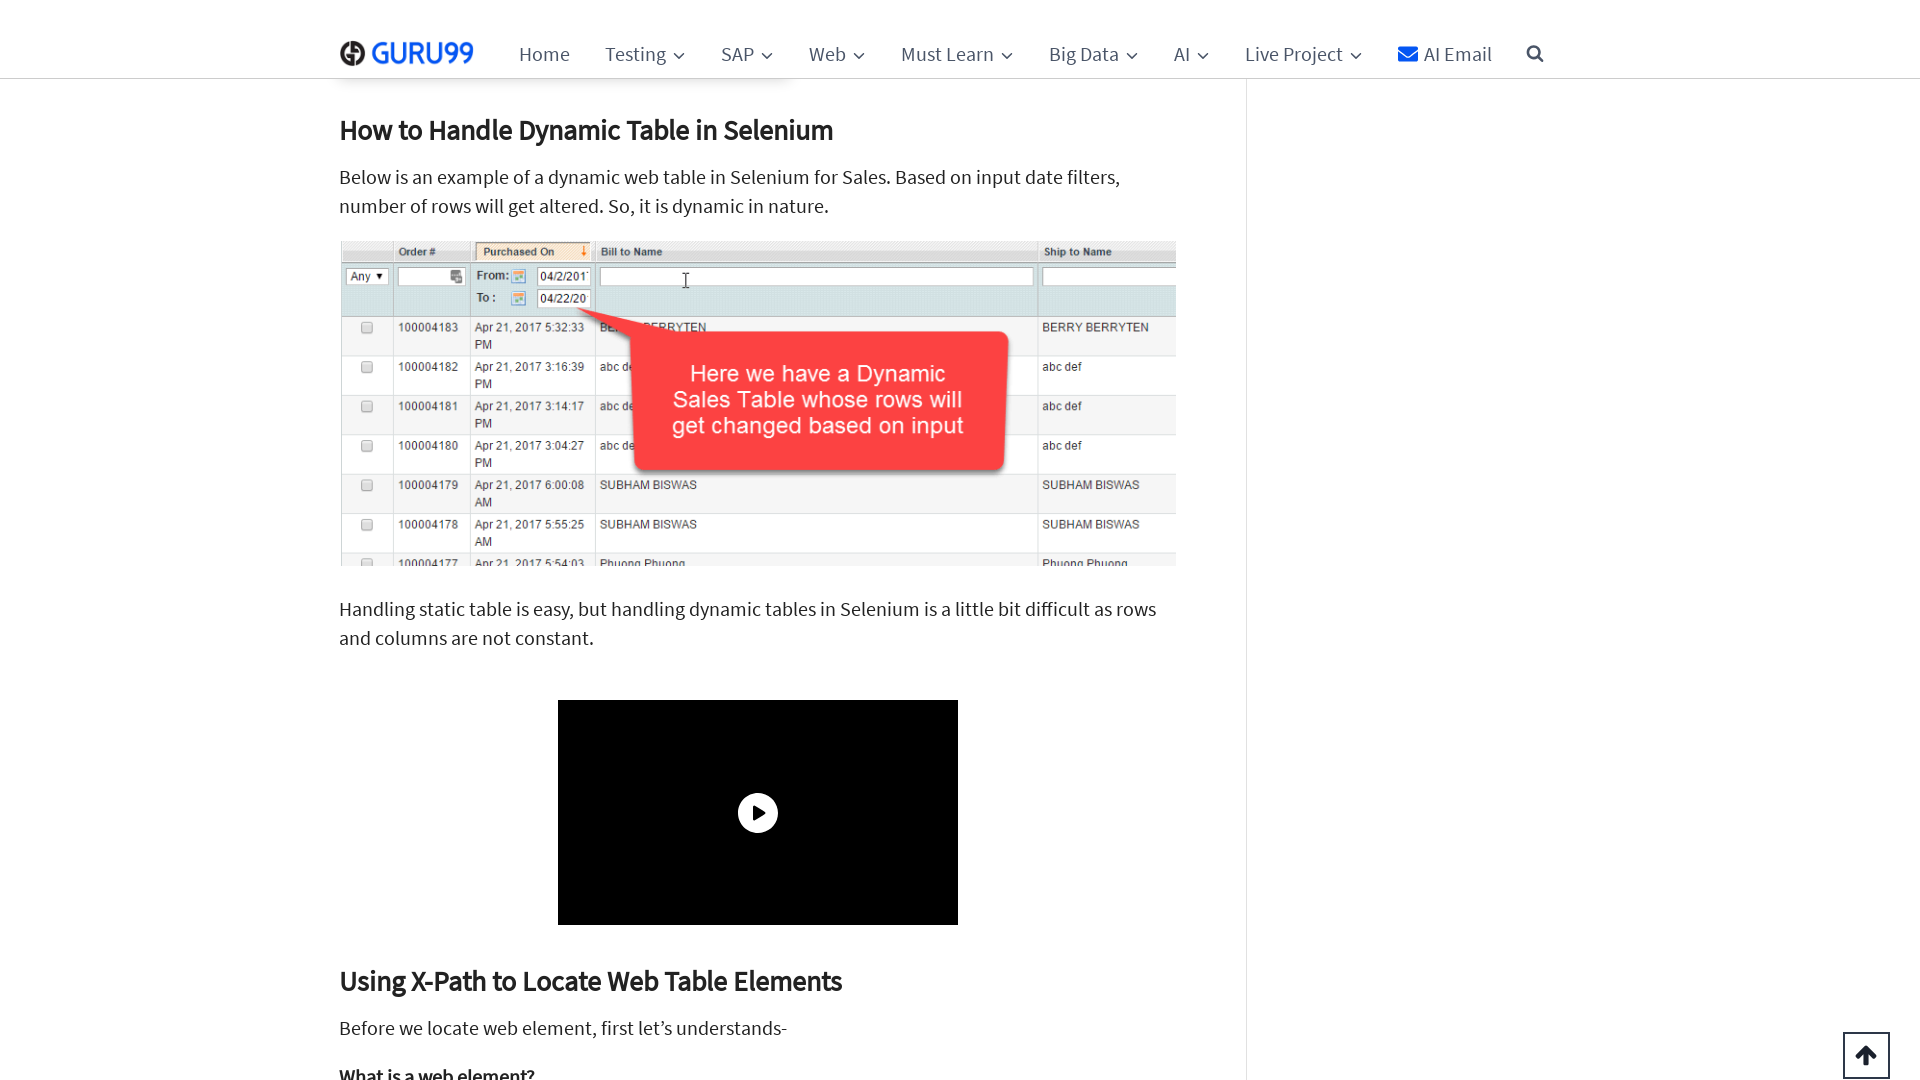

Pressed arrow down key to scroll (press 12/50)
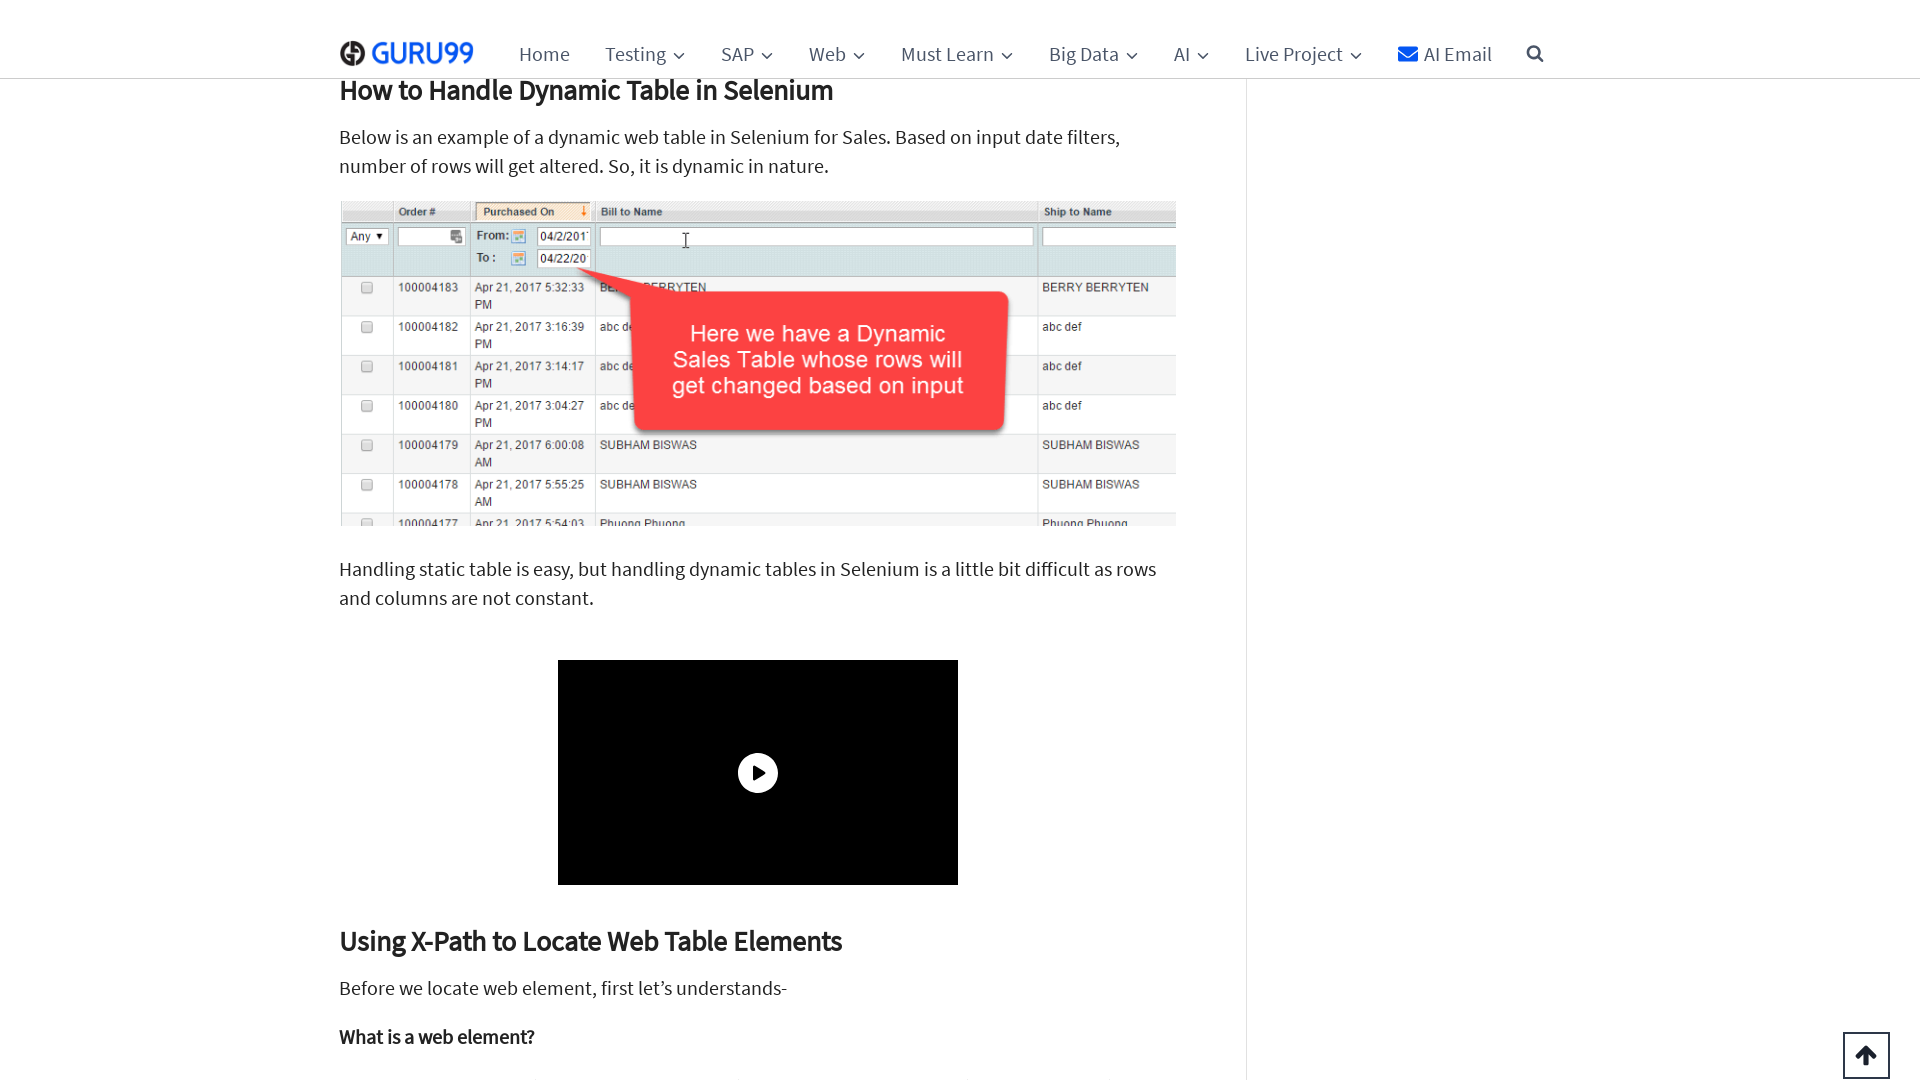

Pressed arrow down key to scroll (press 13/50)
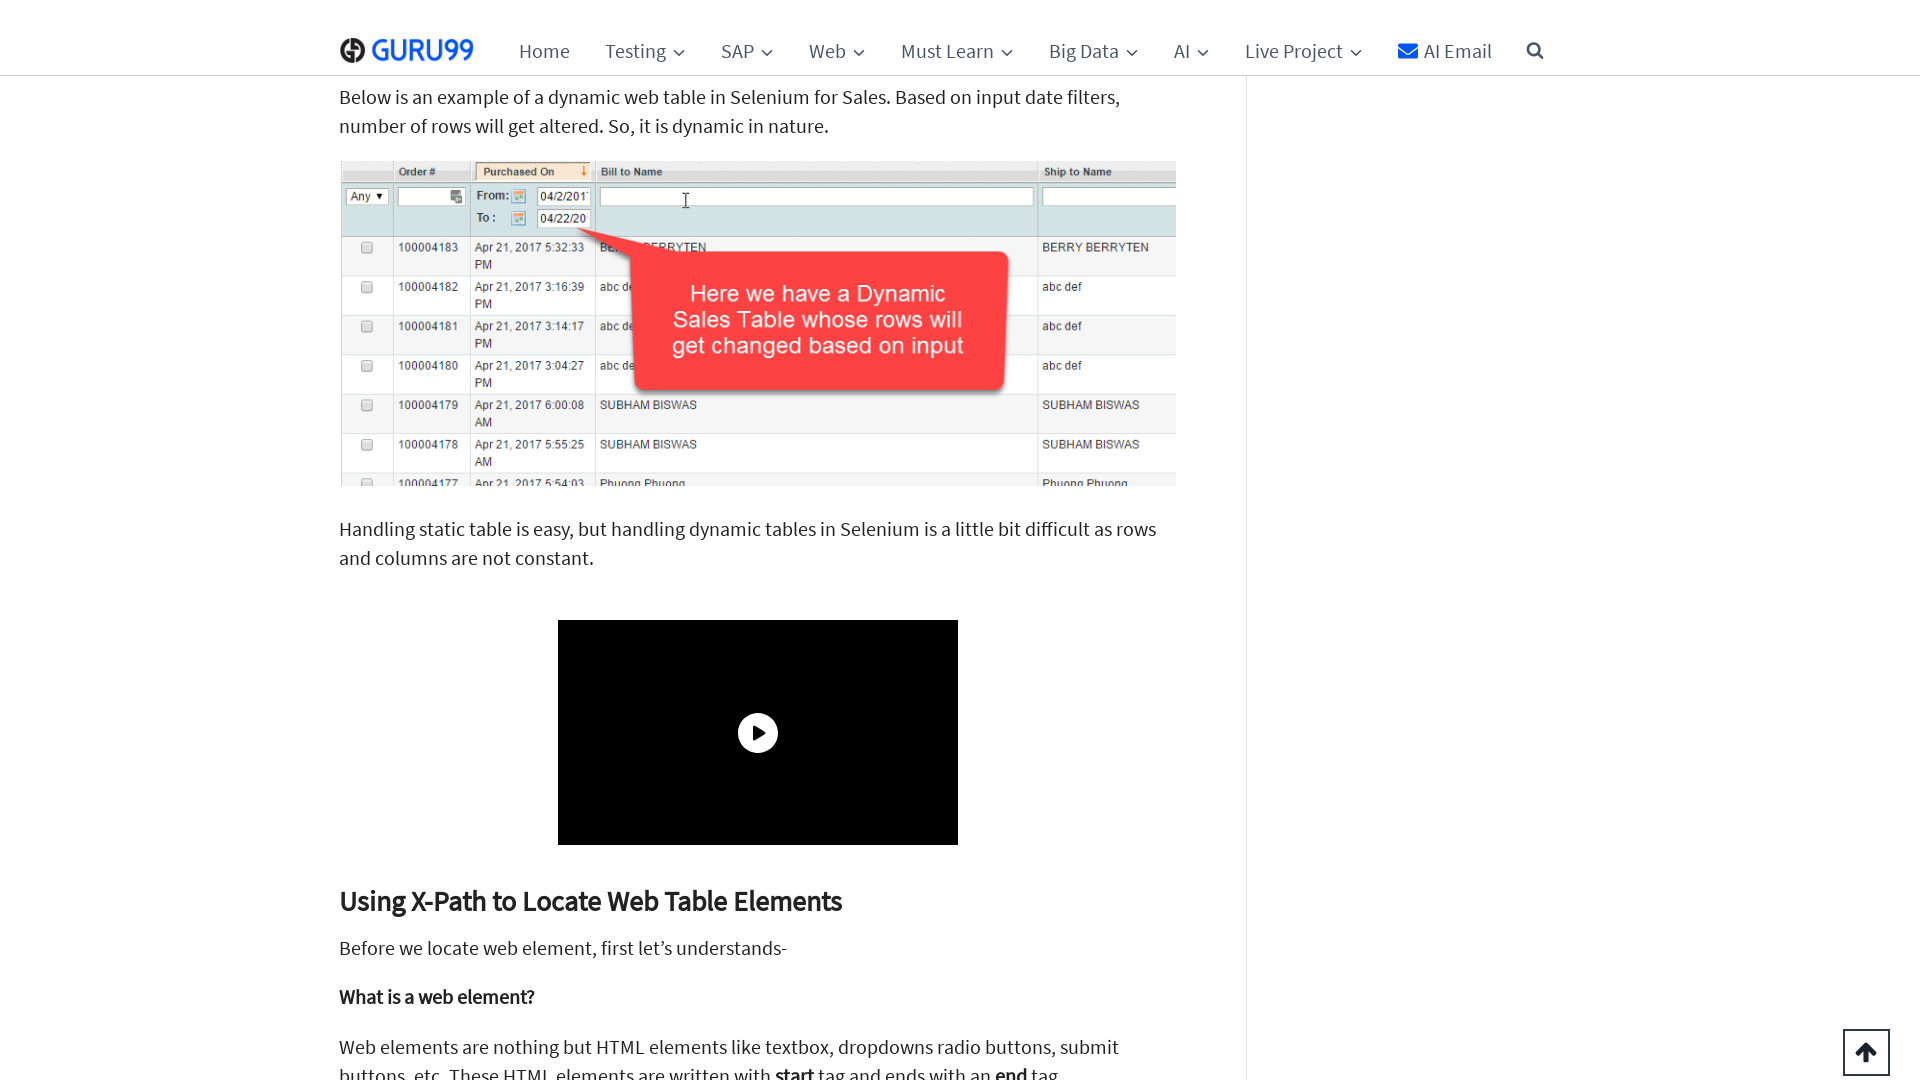

Pressed arrow down key to scroll (press 14/50)
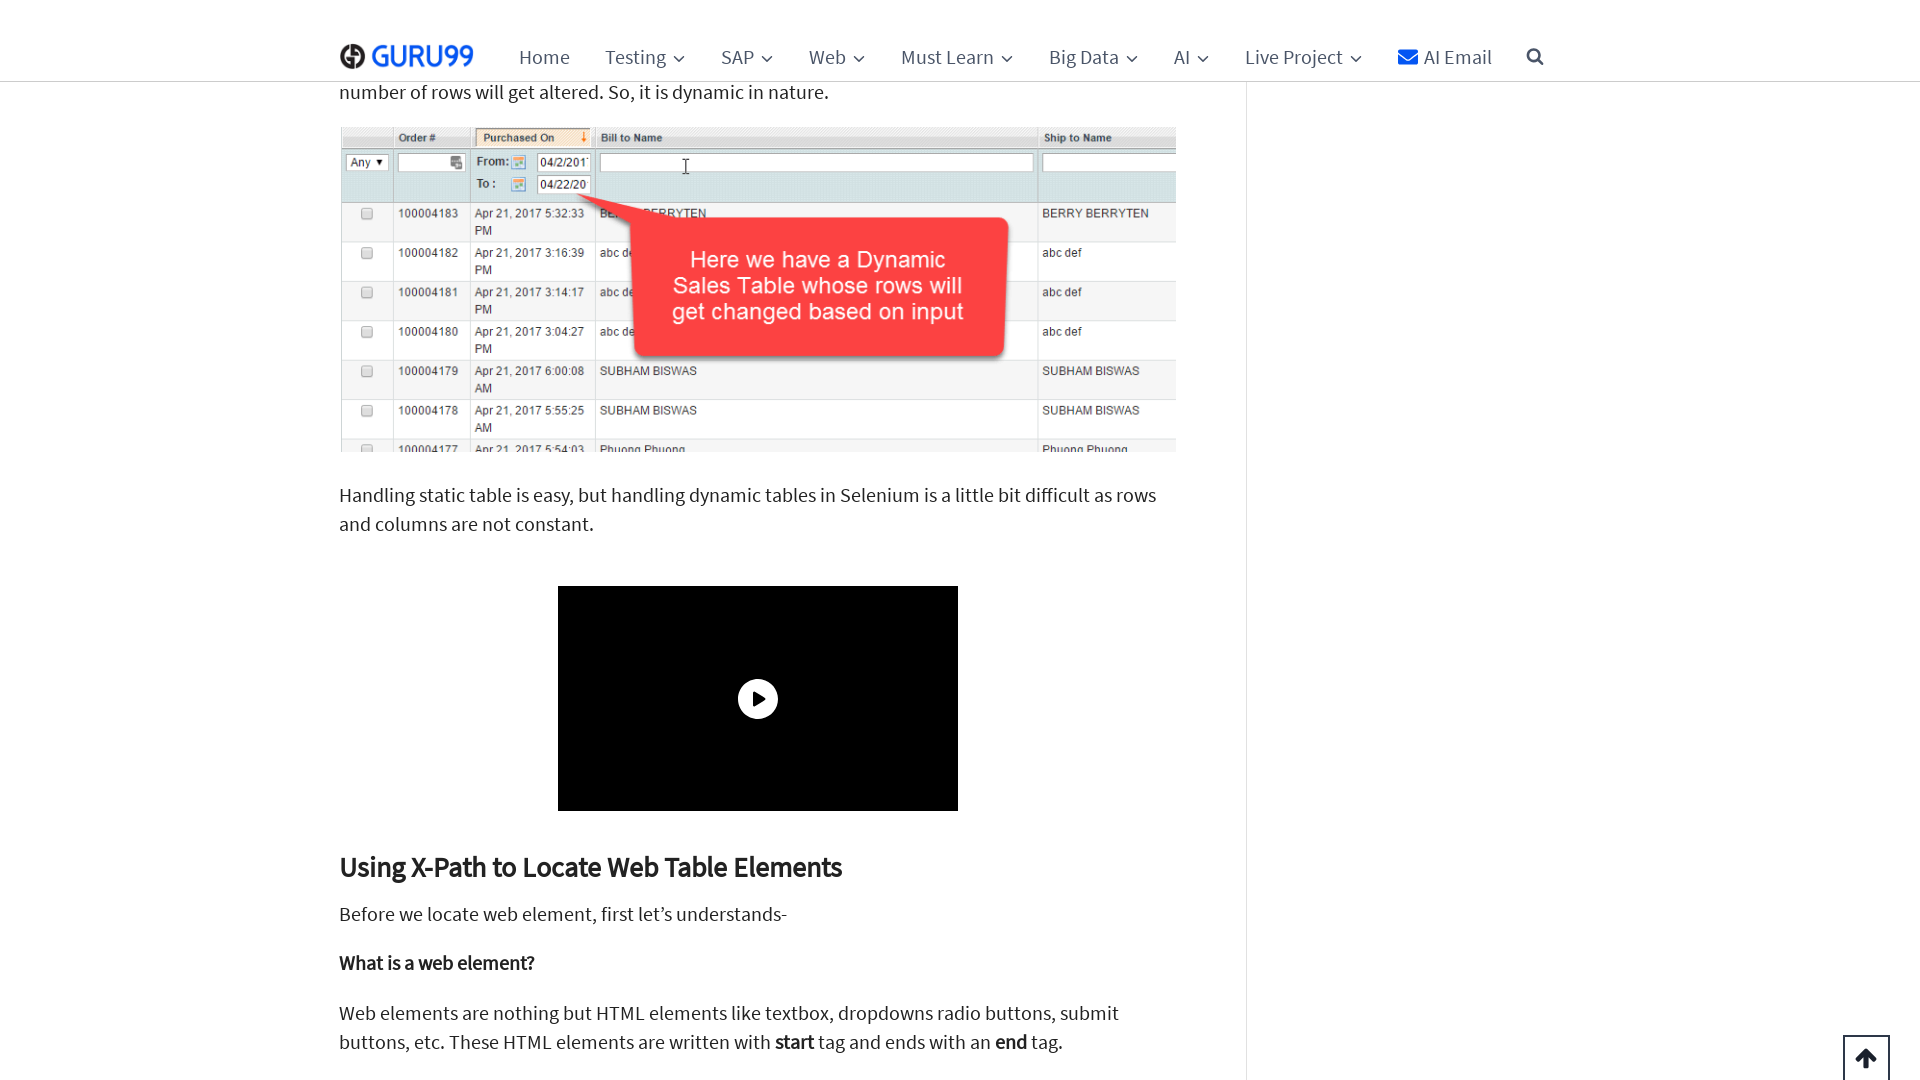

Pressed arrow down key to scroll (press 15/50)
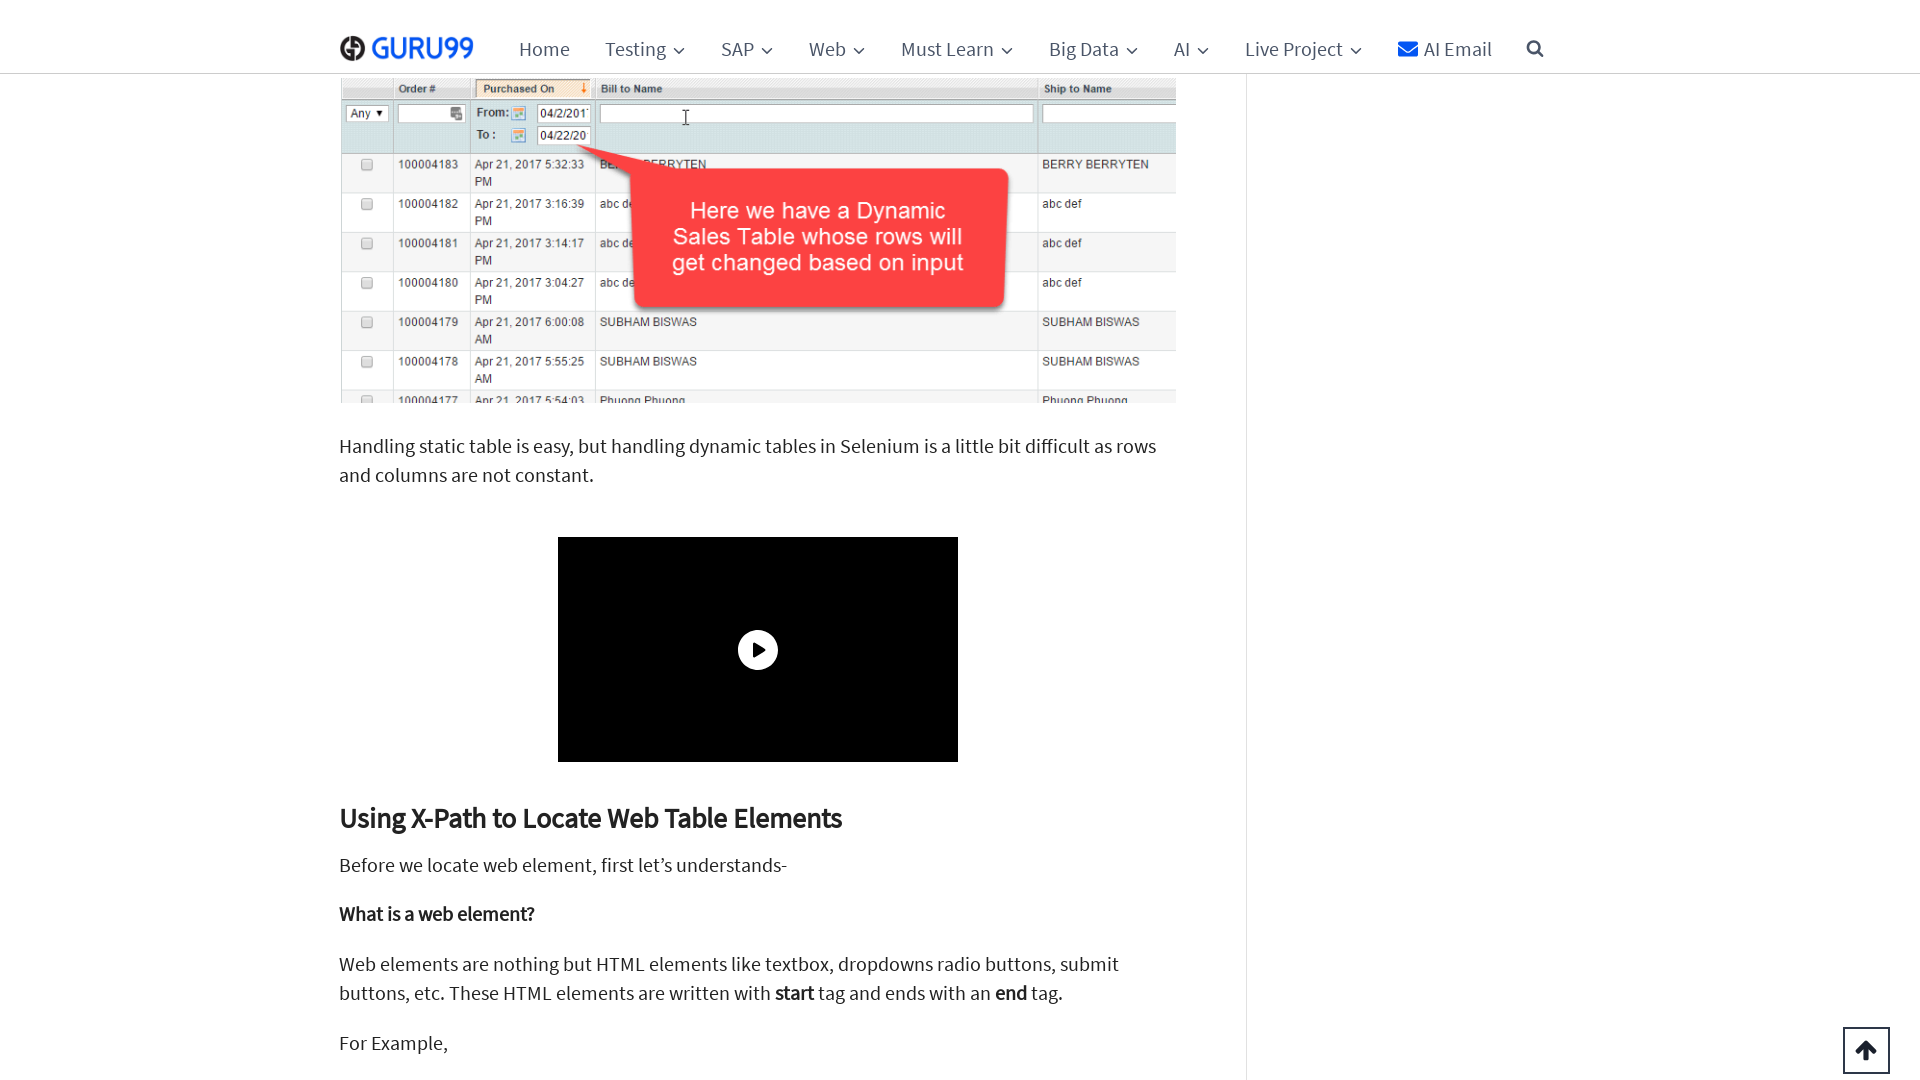

Pressed arrow down key to scroll (press 16/50)
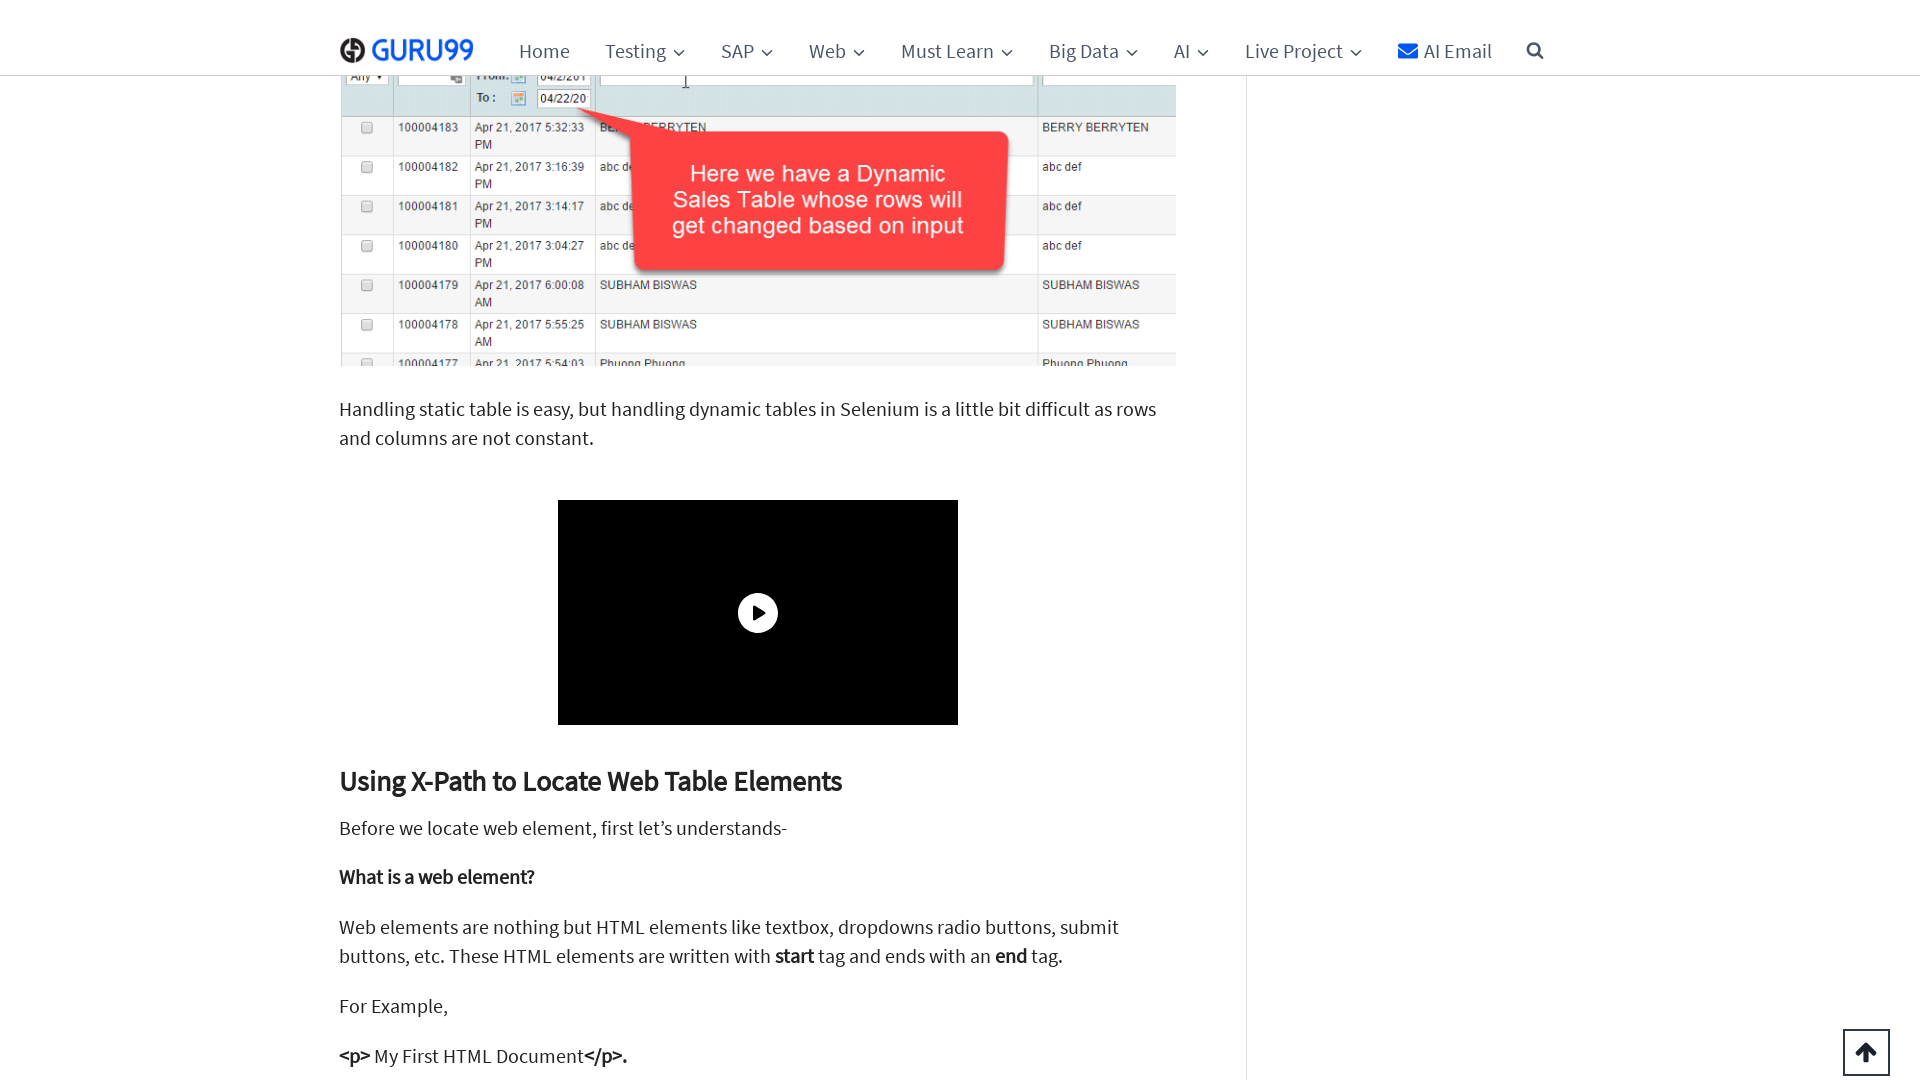

Pressed arrow down key to scroll (press 17/50)
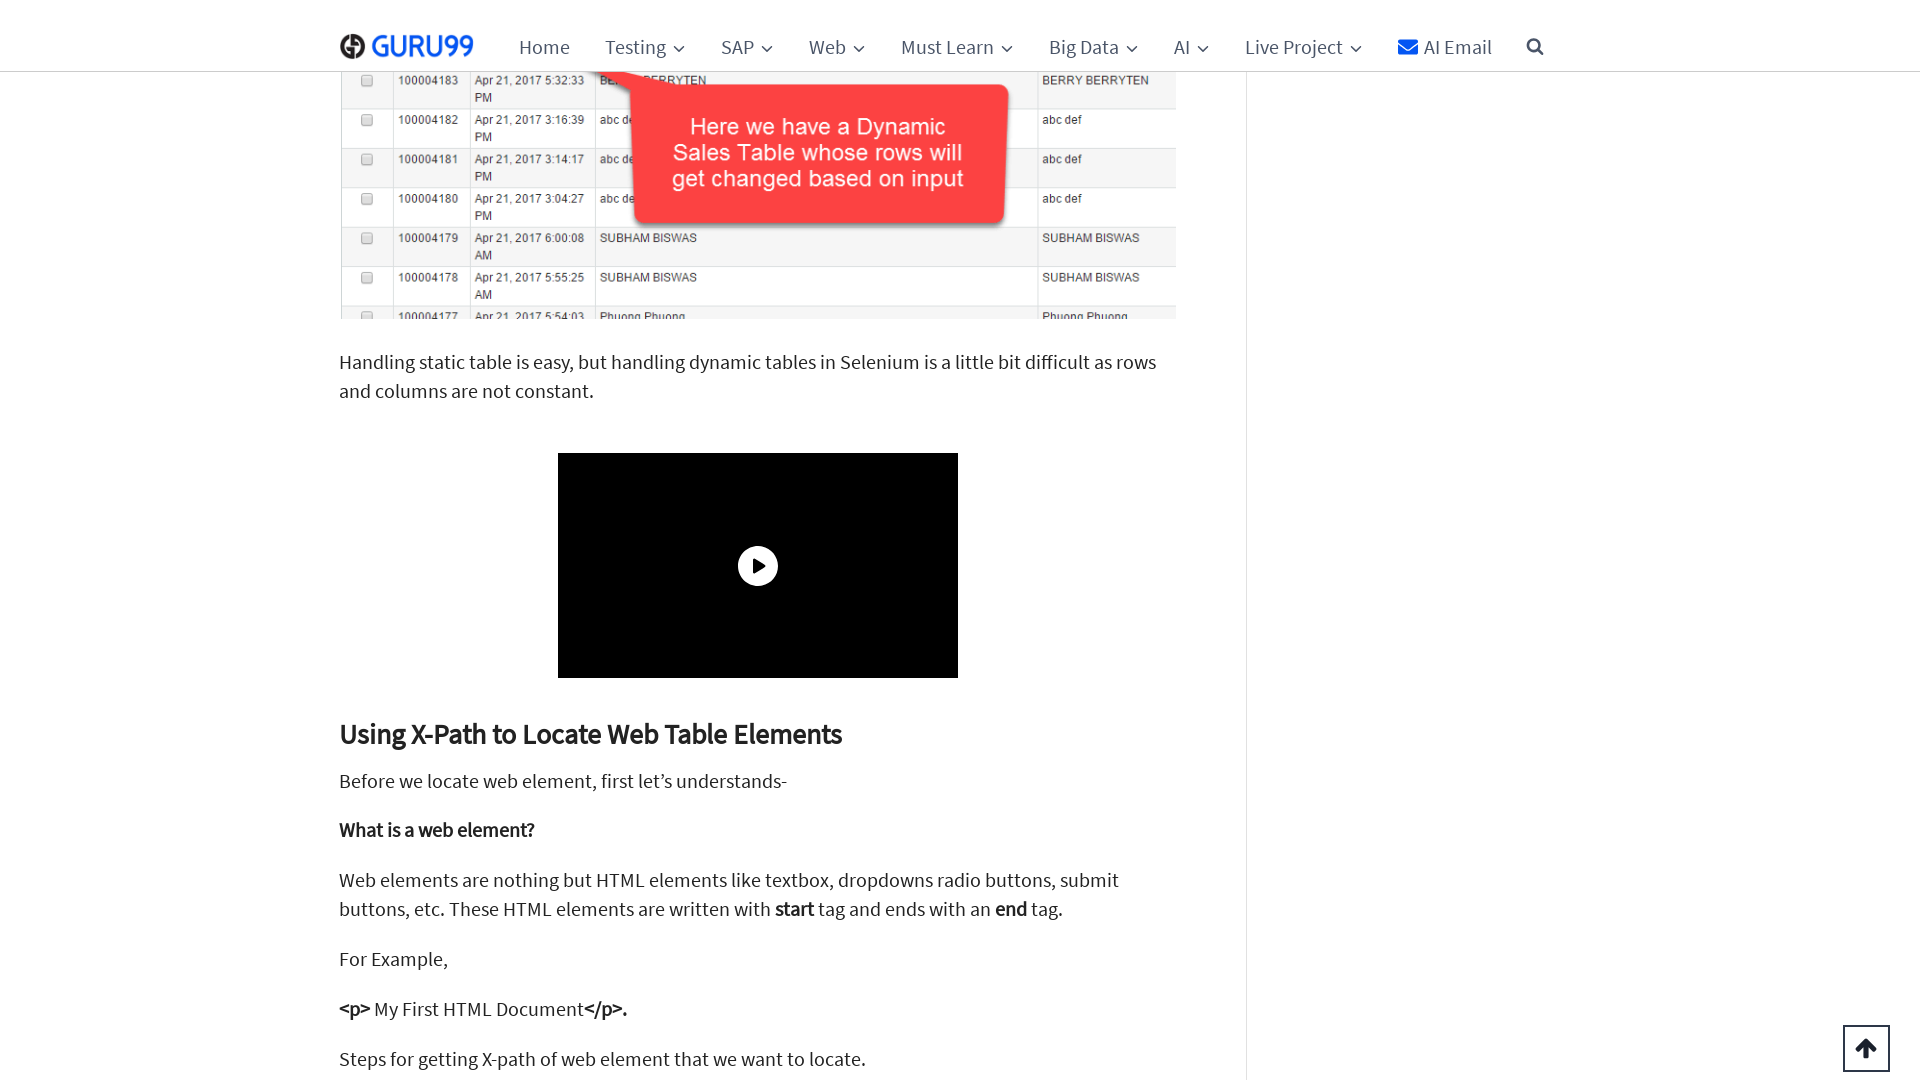

Pressed arrow down key to scroll (press 18/50)
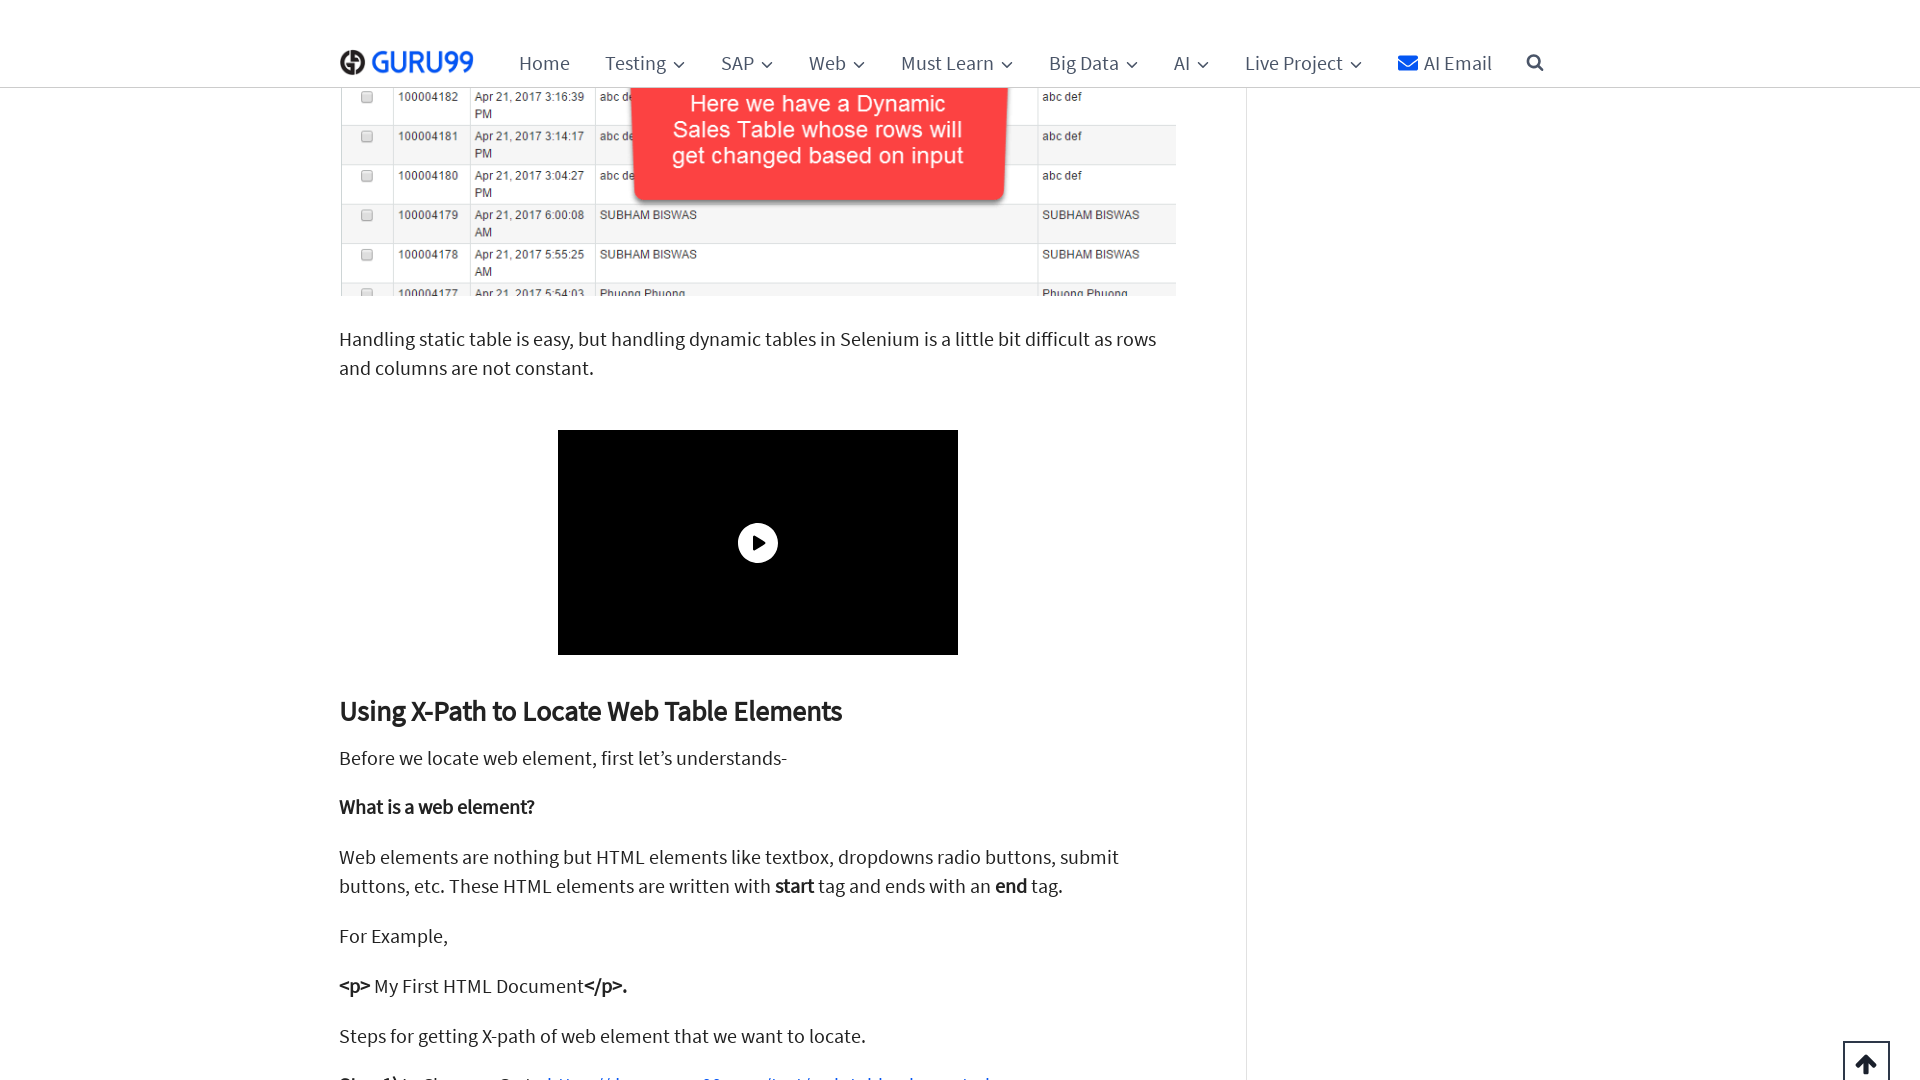

Pressed arrow down key to scroll (press 19/50)
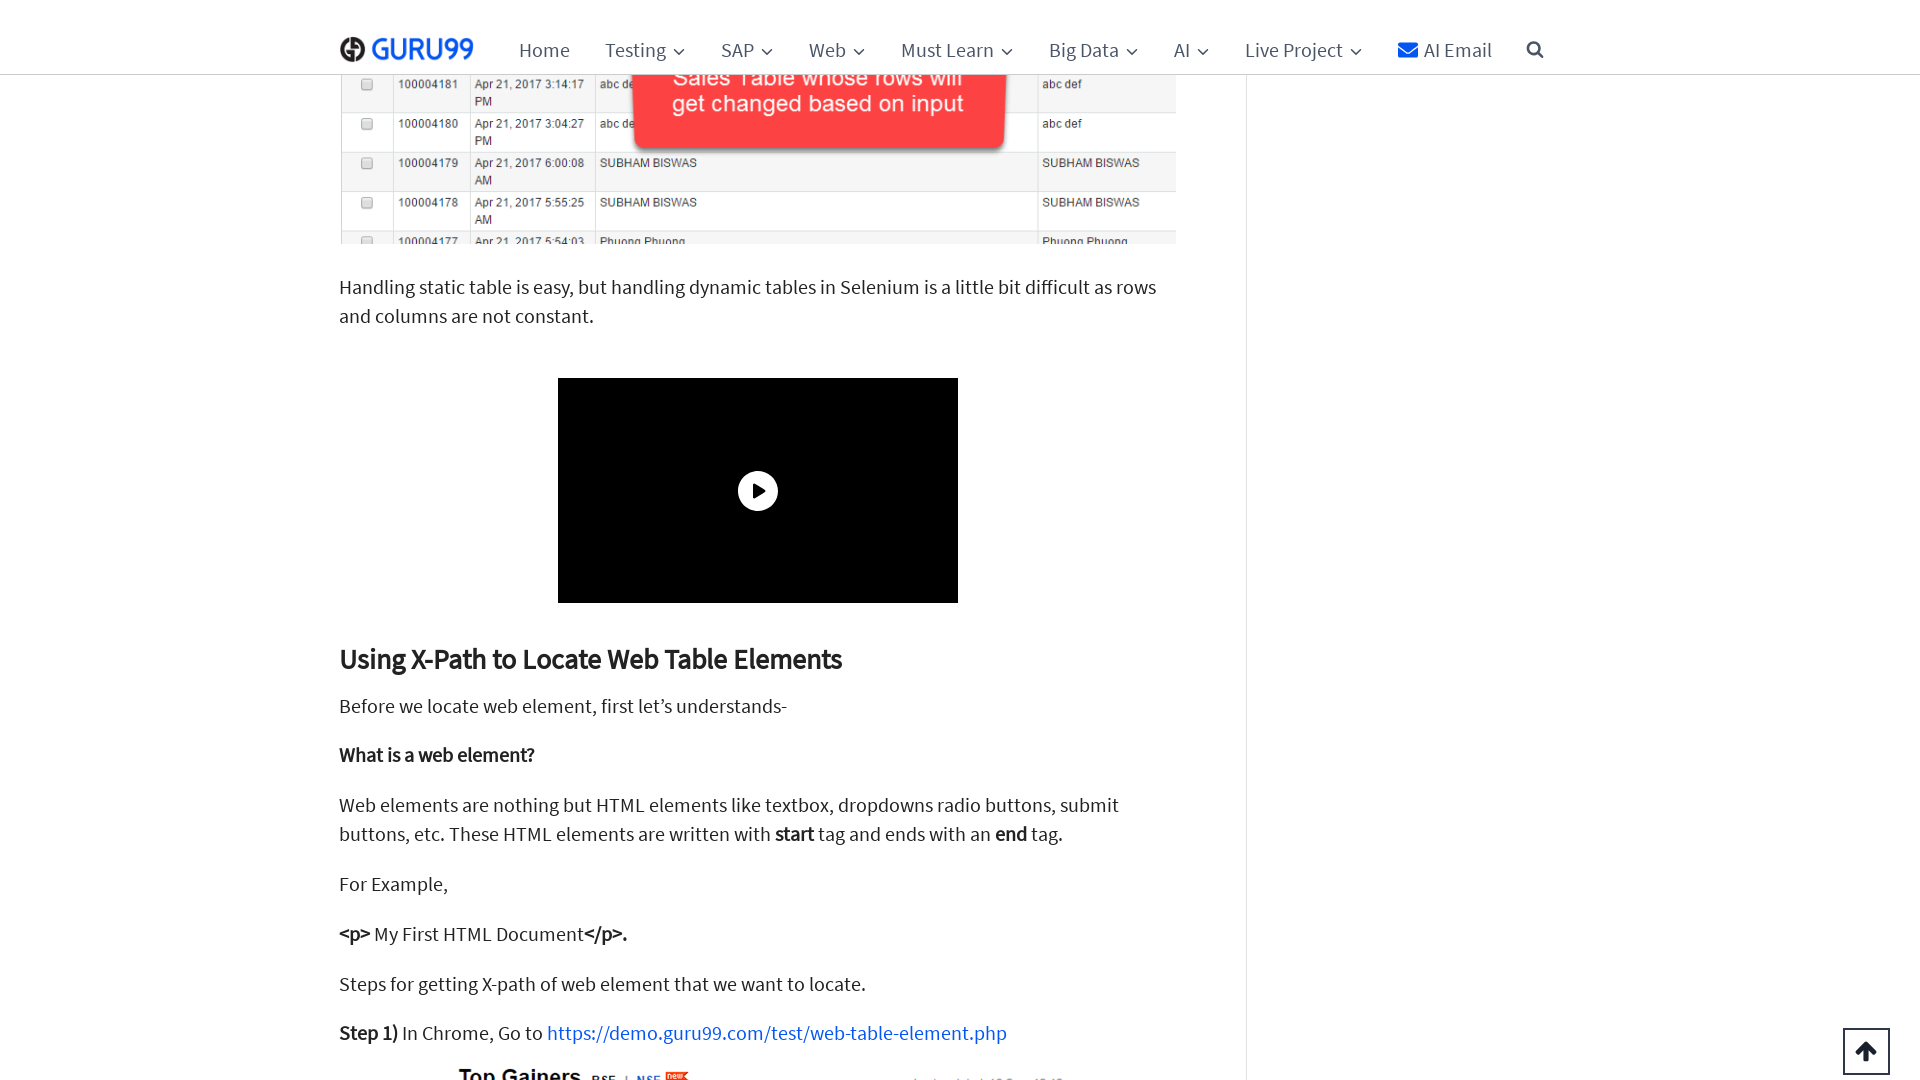

Pressed arrow down key to scroll (press 20/50)
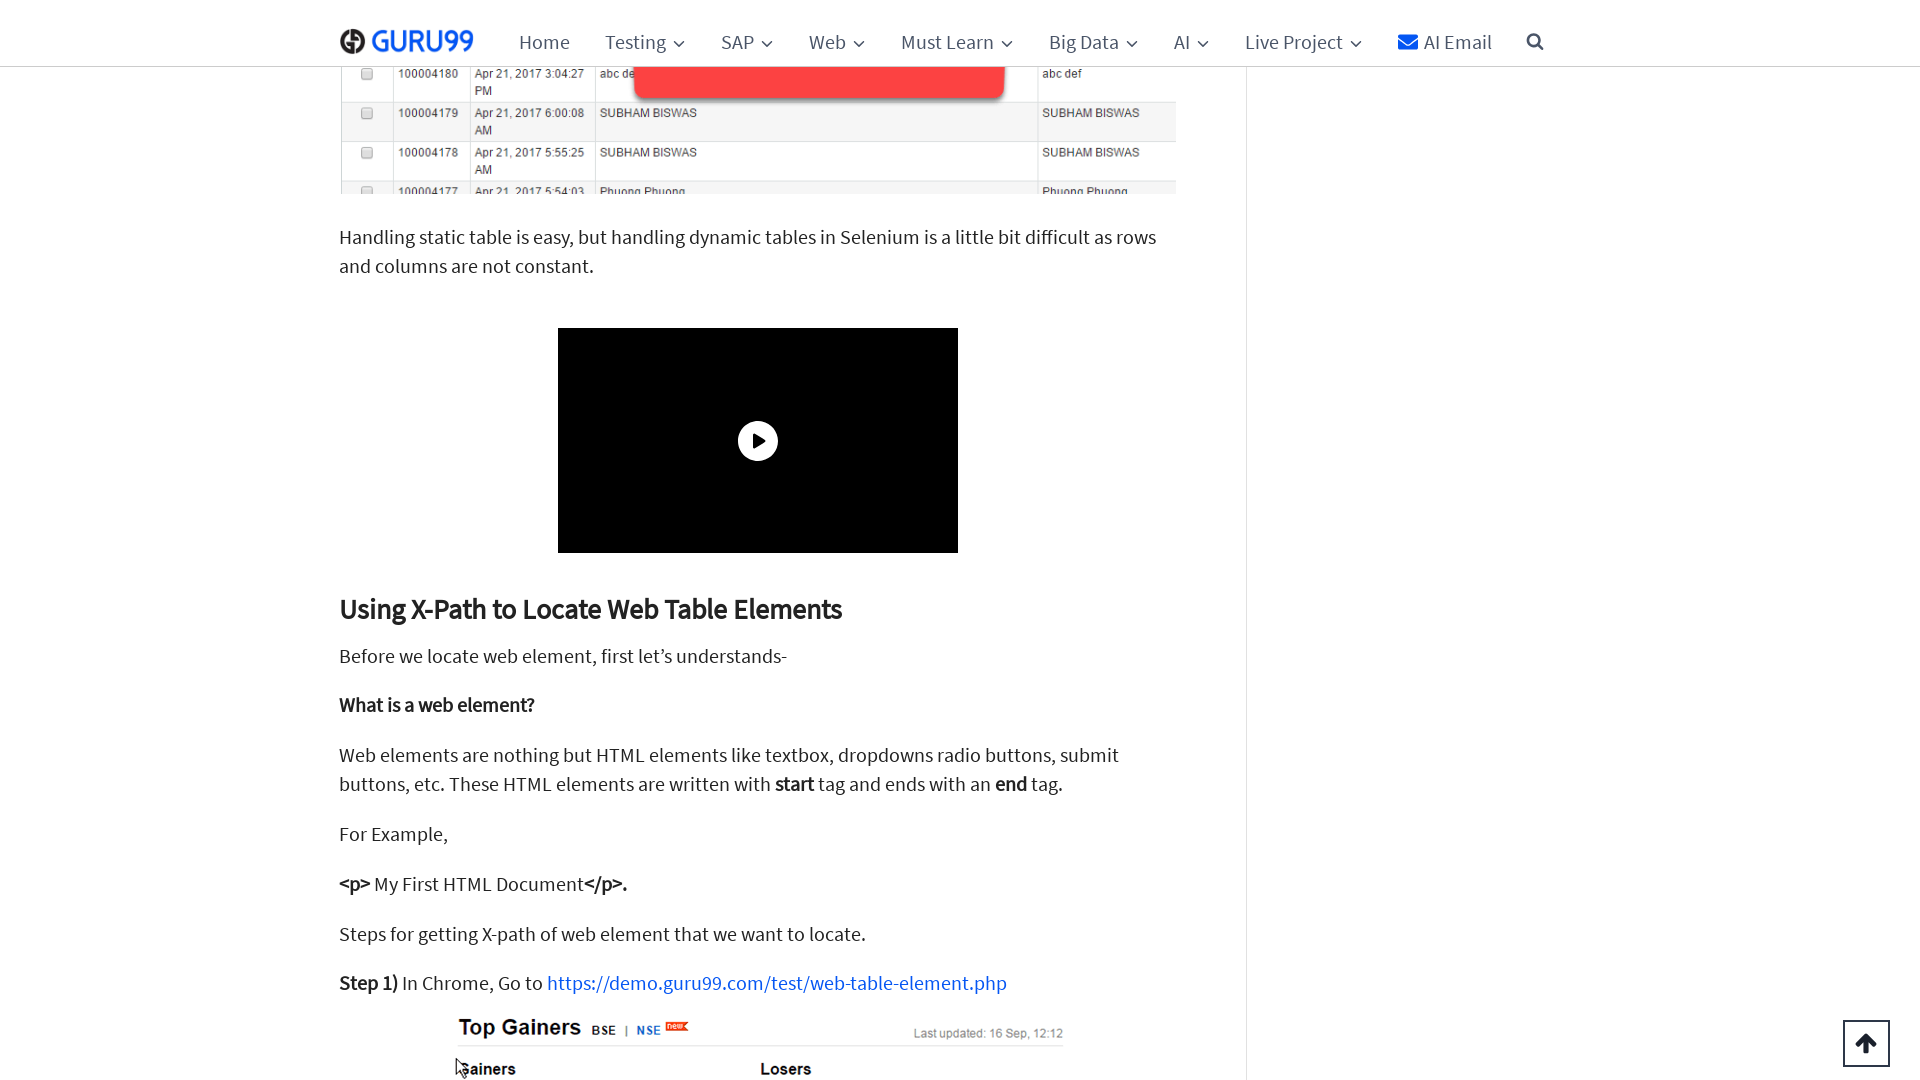

Pressed arrow down key to scroll (press 21/50)
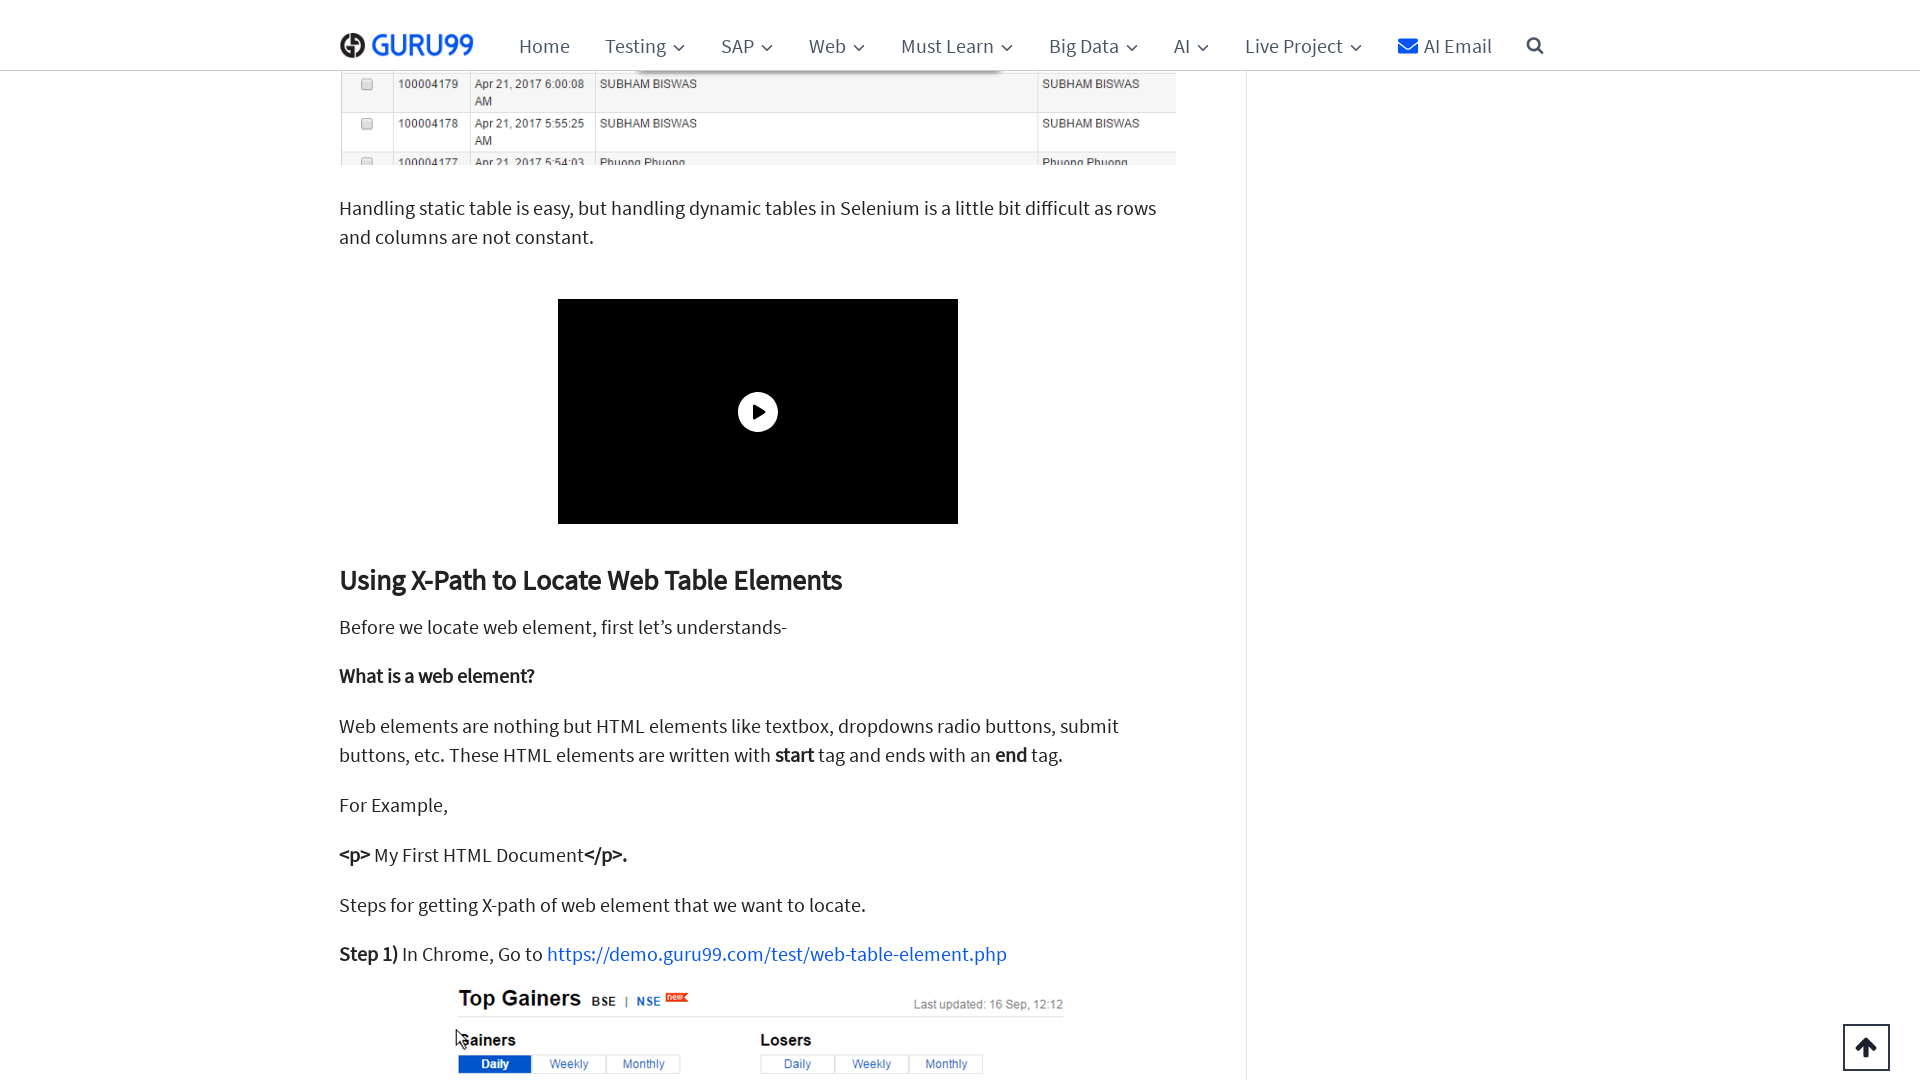

Pressed arrow down key to scroll (press 22/50)
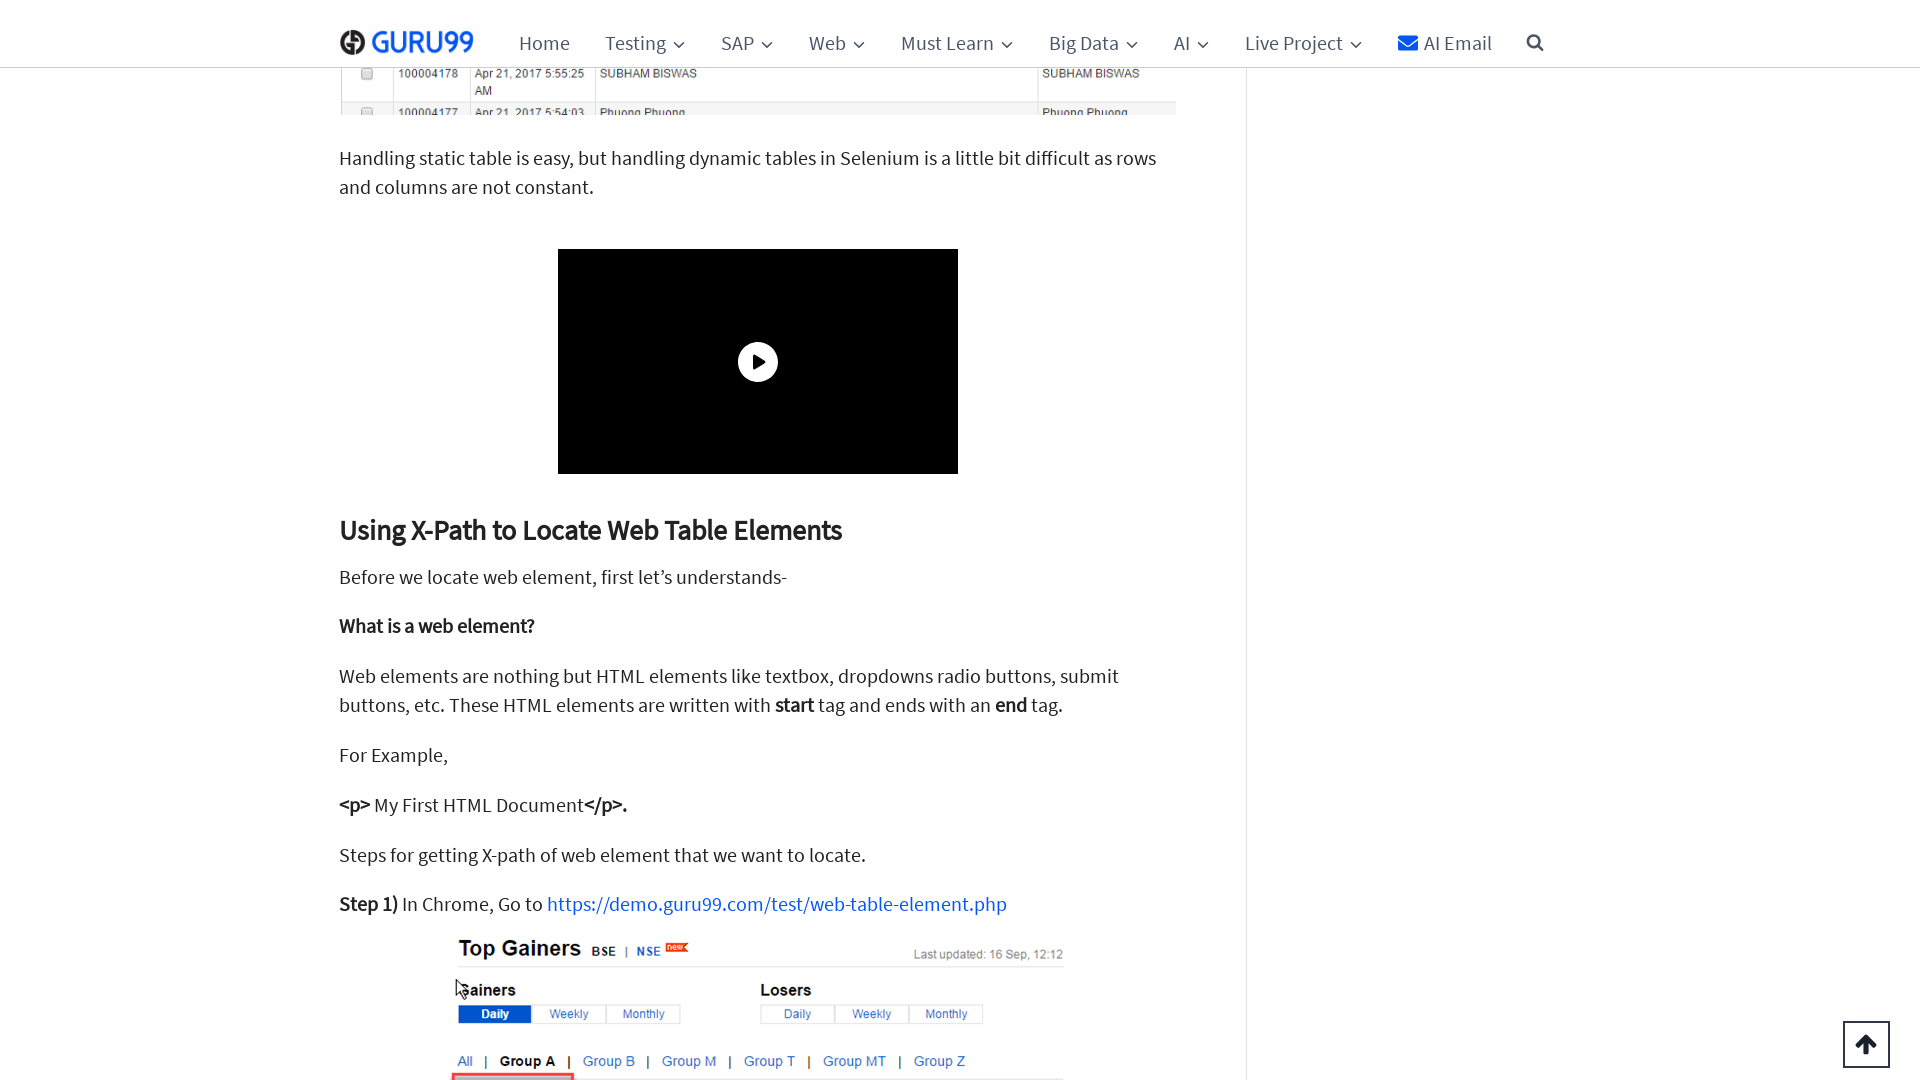

Pressed arrow down key to scroll (press 23/50)
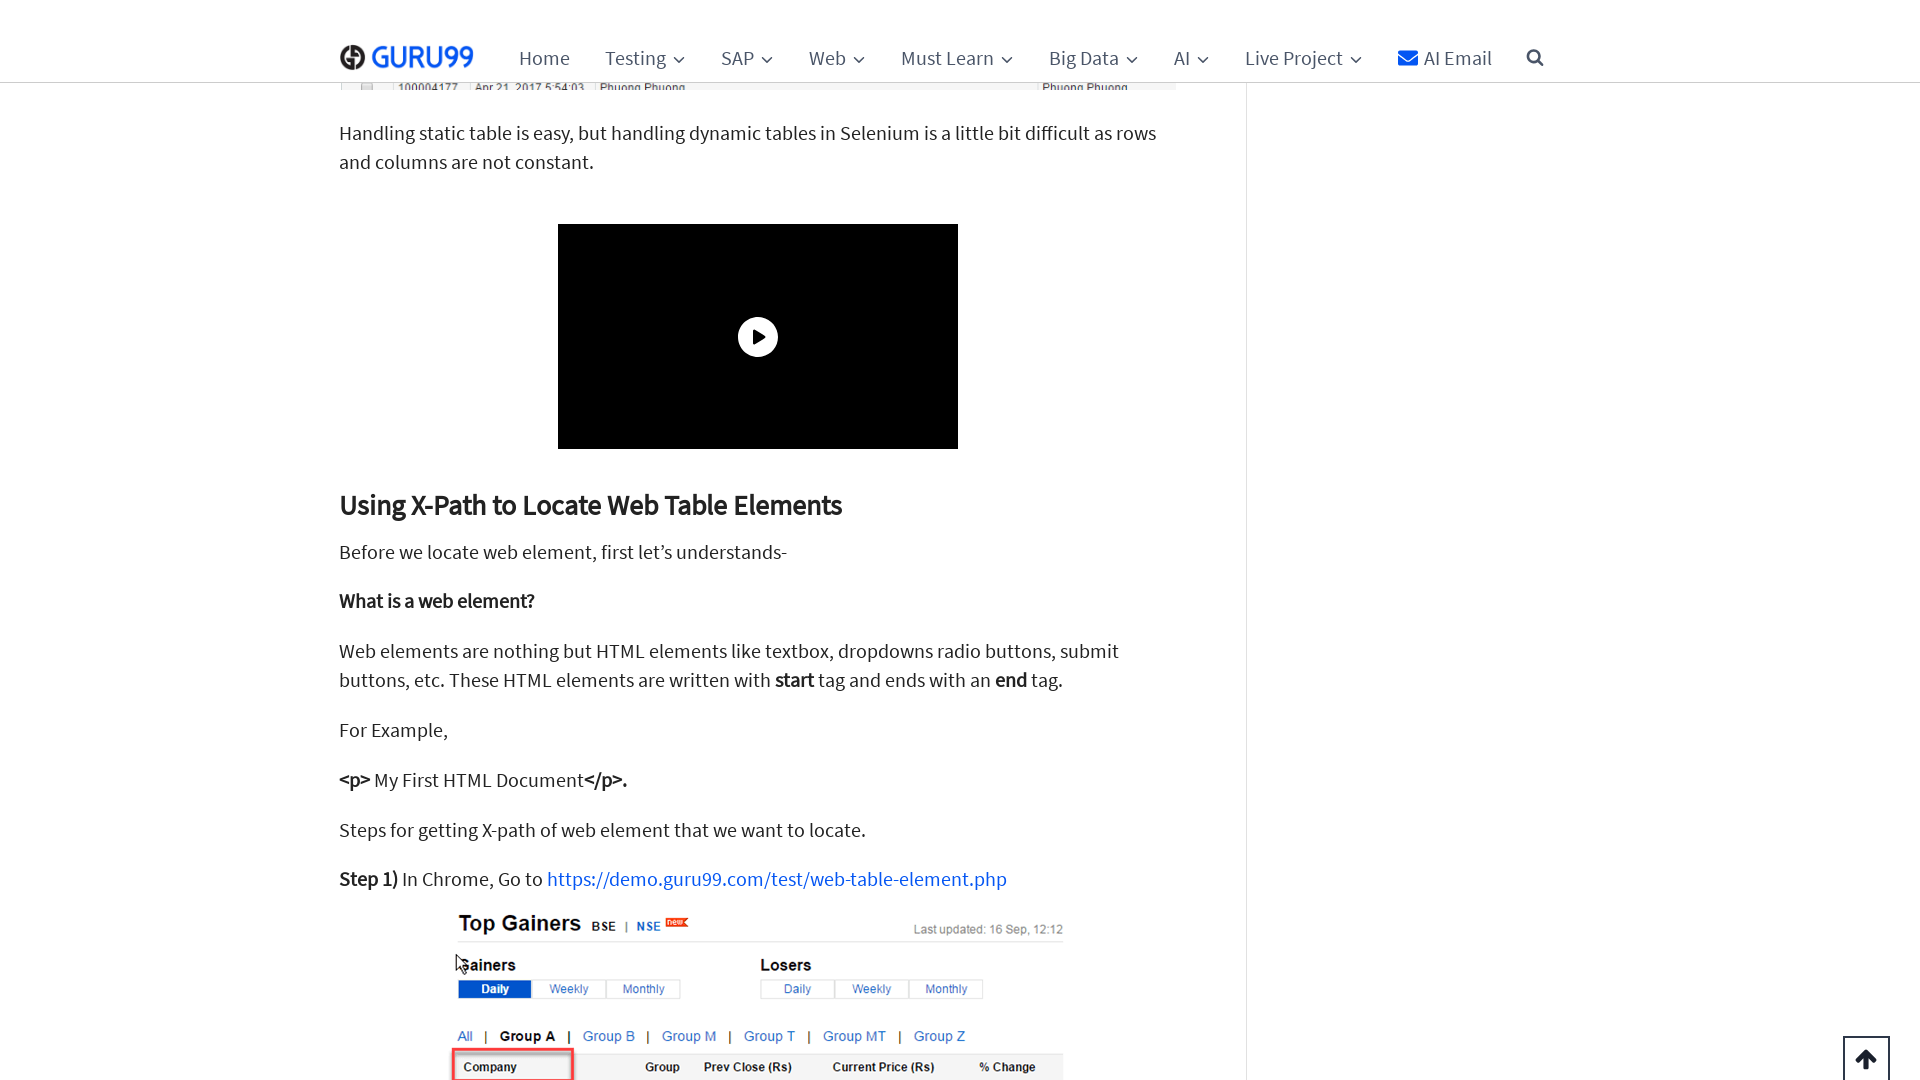

Pressed arrow down key to scroll (press 24/50)
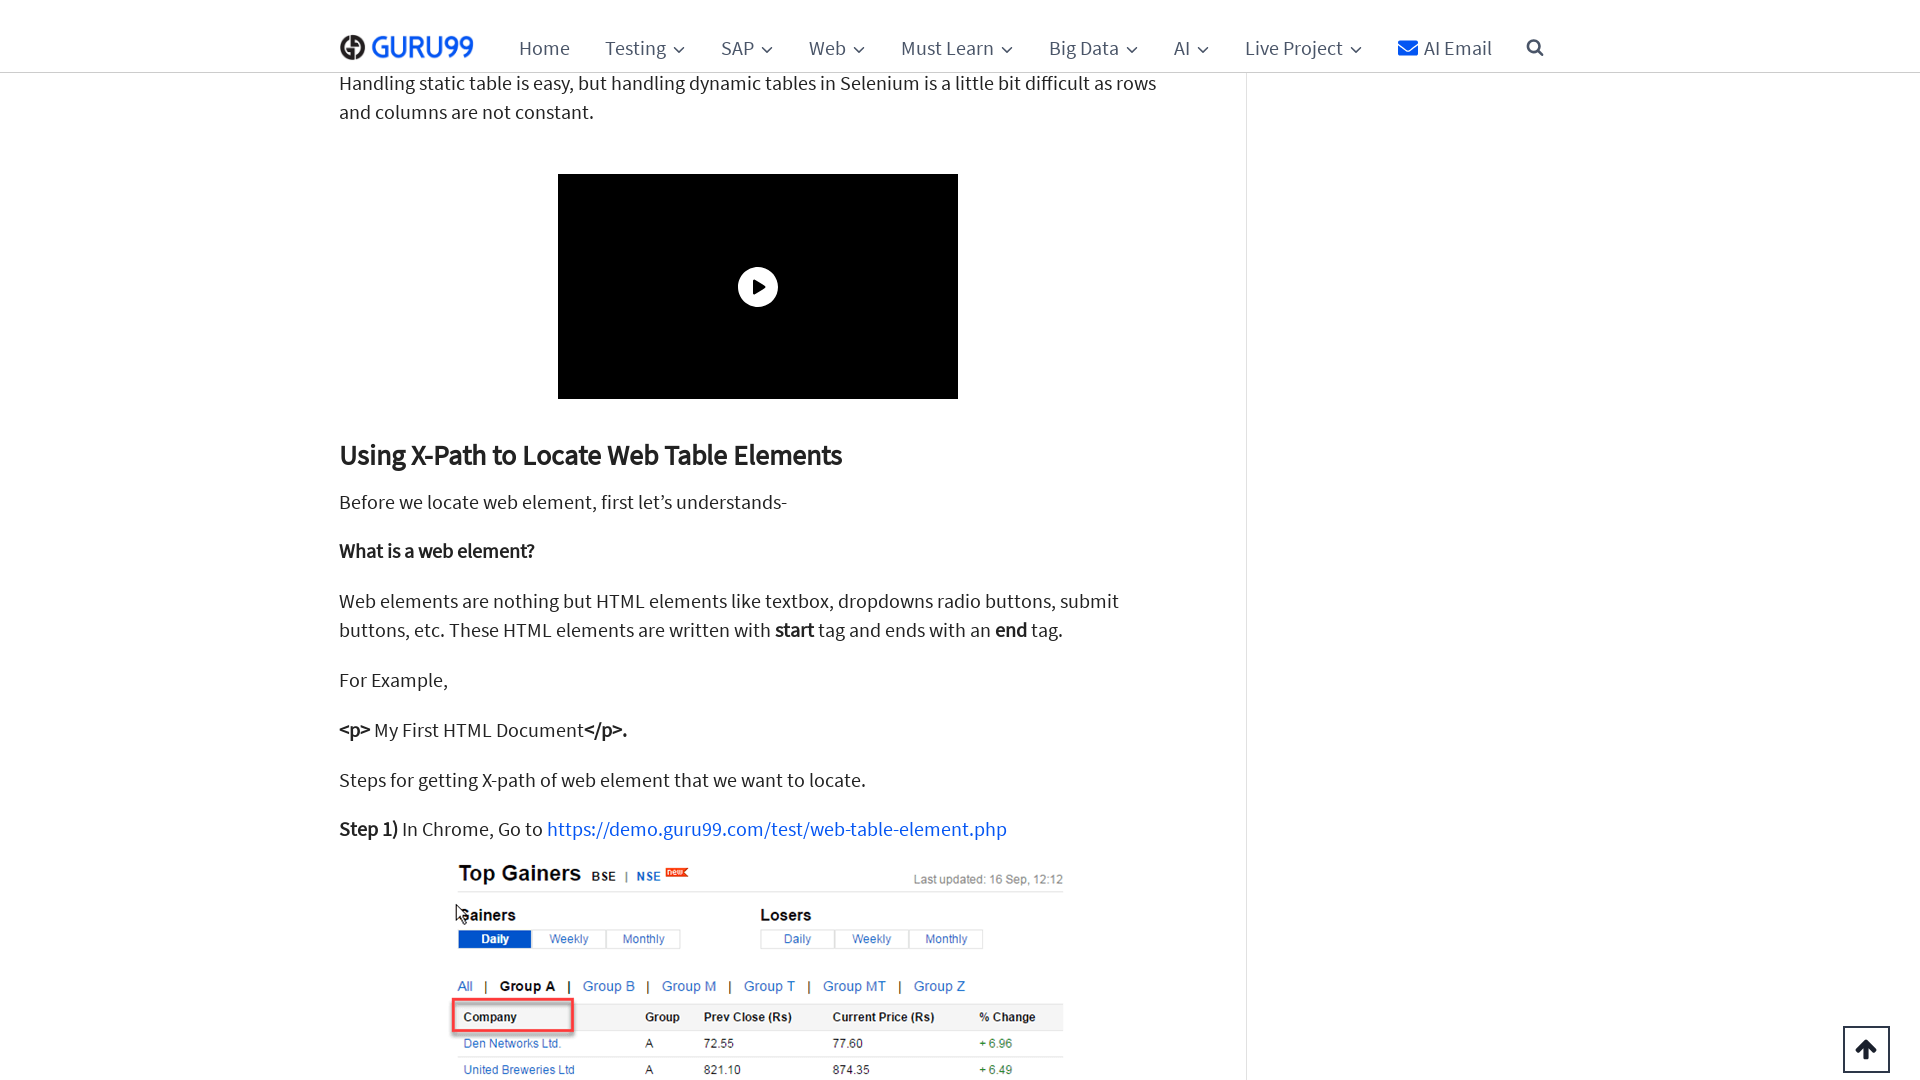

Pressed arrow down key to scroll (press 25/50)
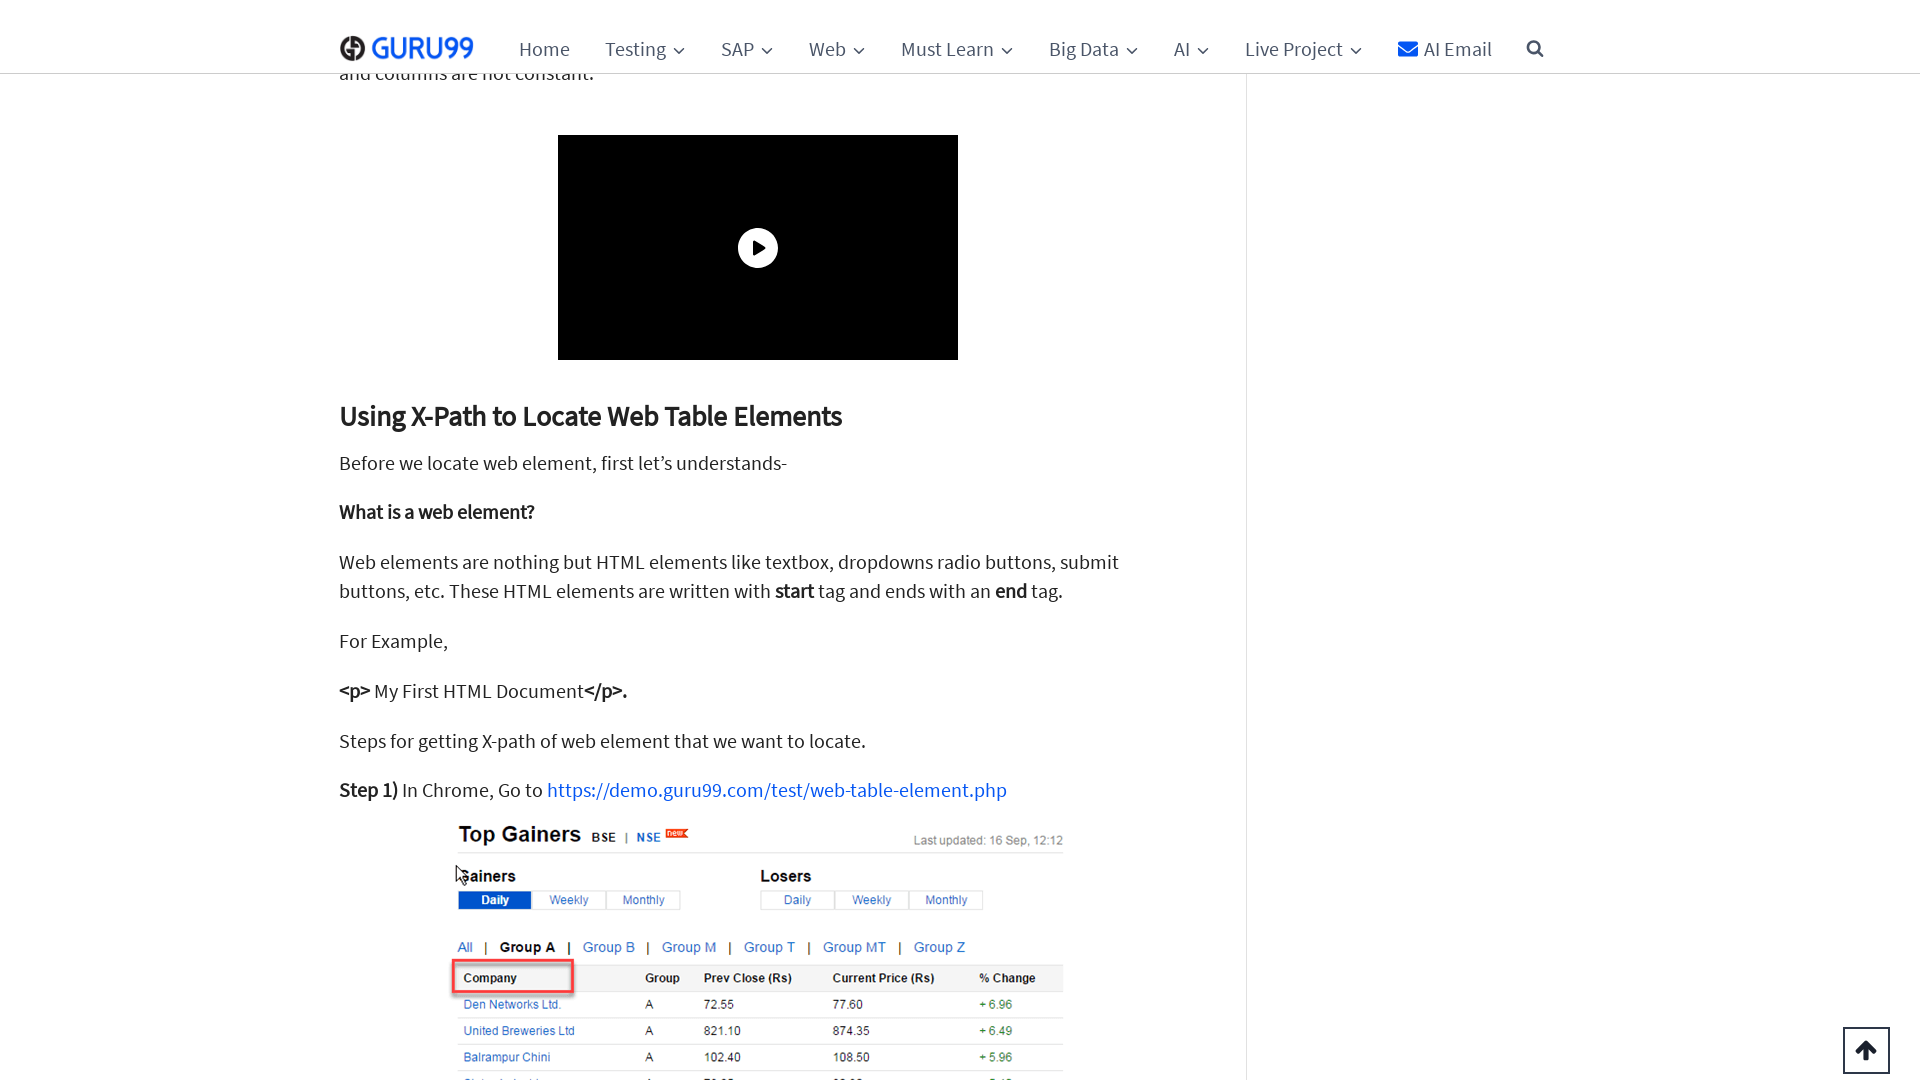

Pressed arrow down key to scroll (press 26/50)
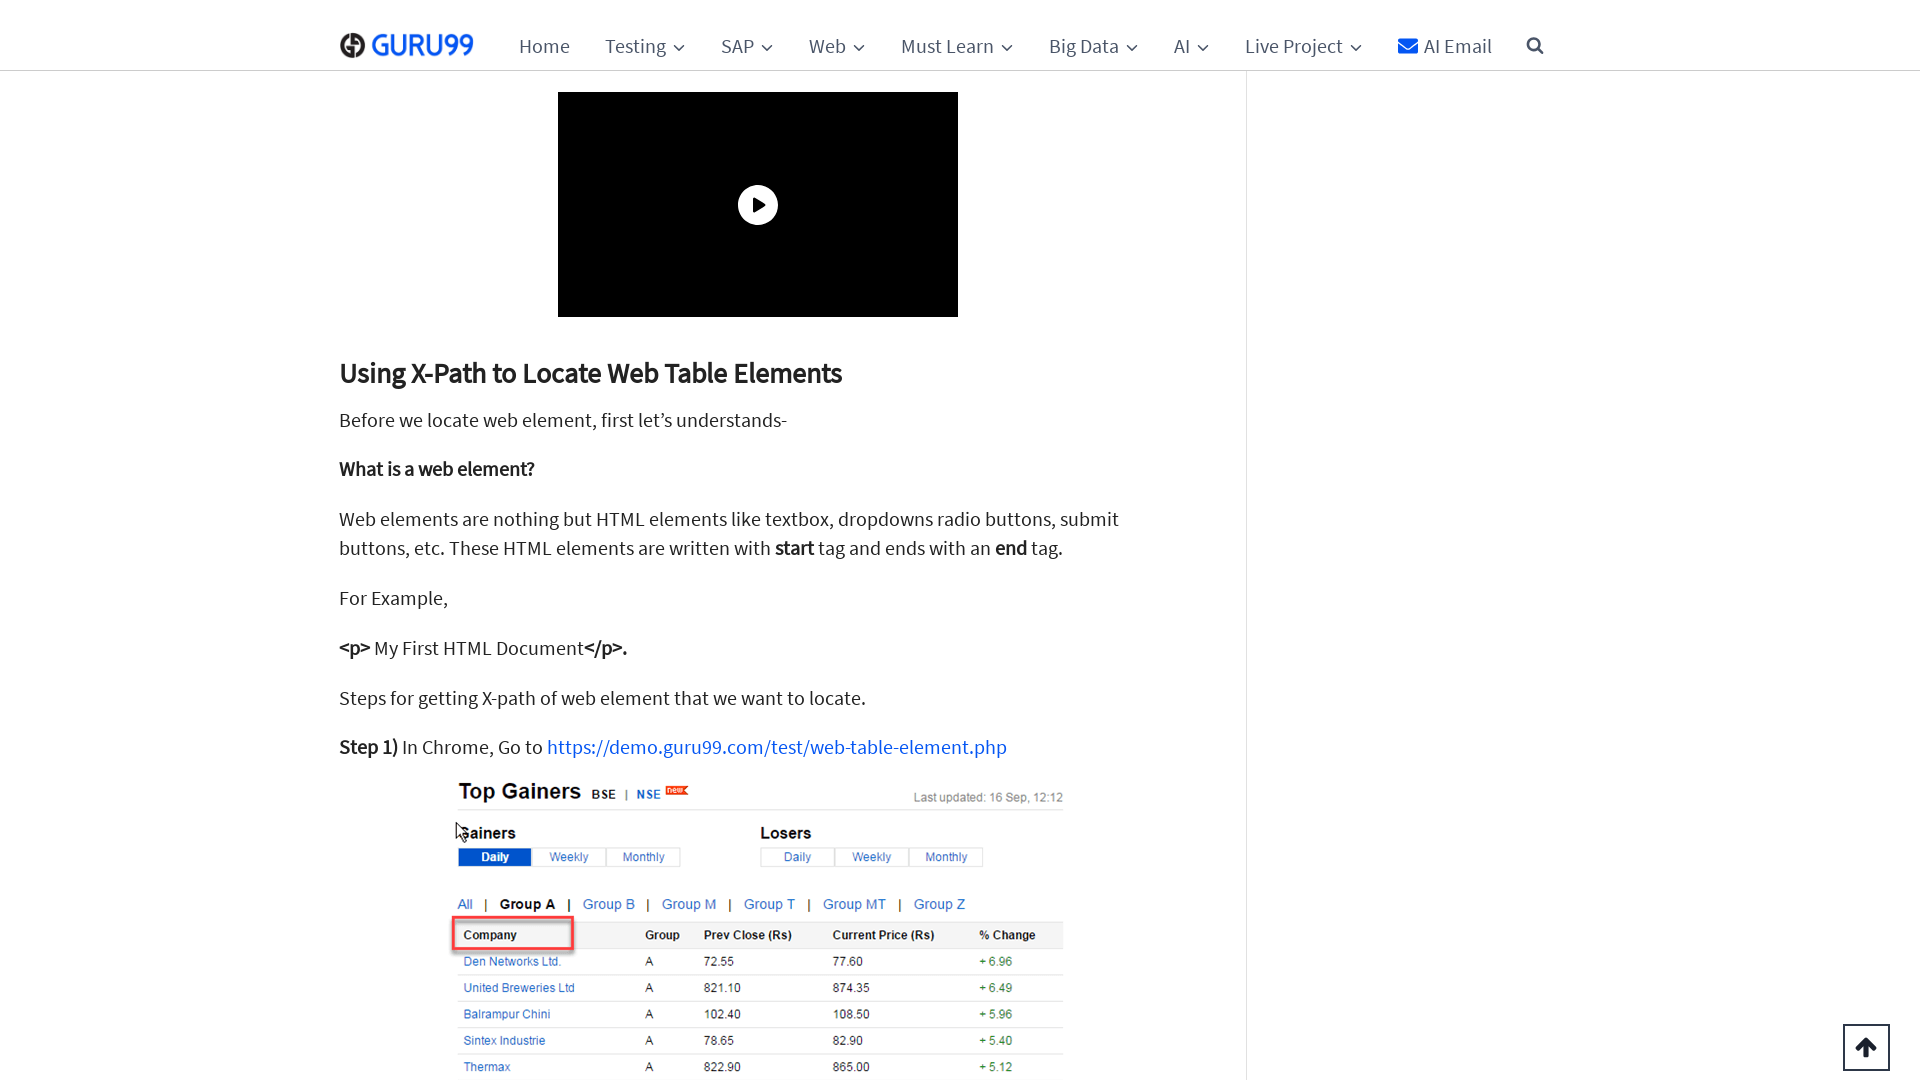

Pressed arrow down key to scroll (press 27/50)
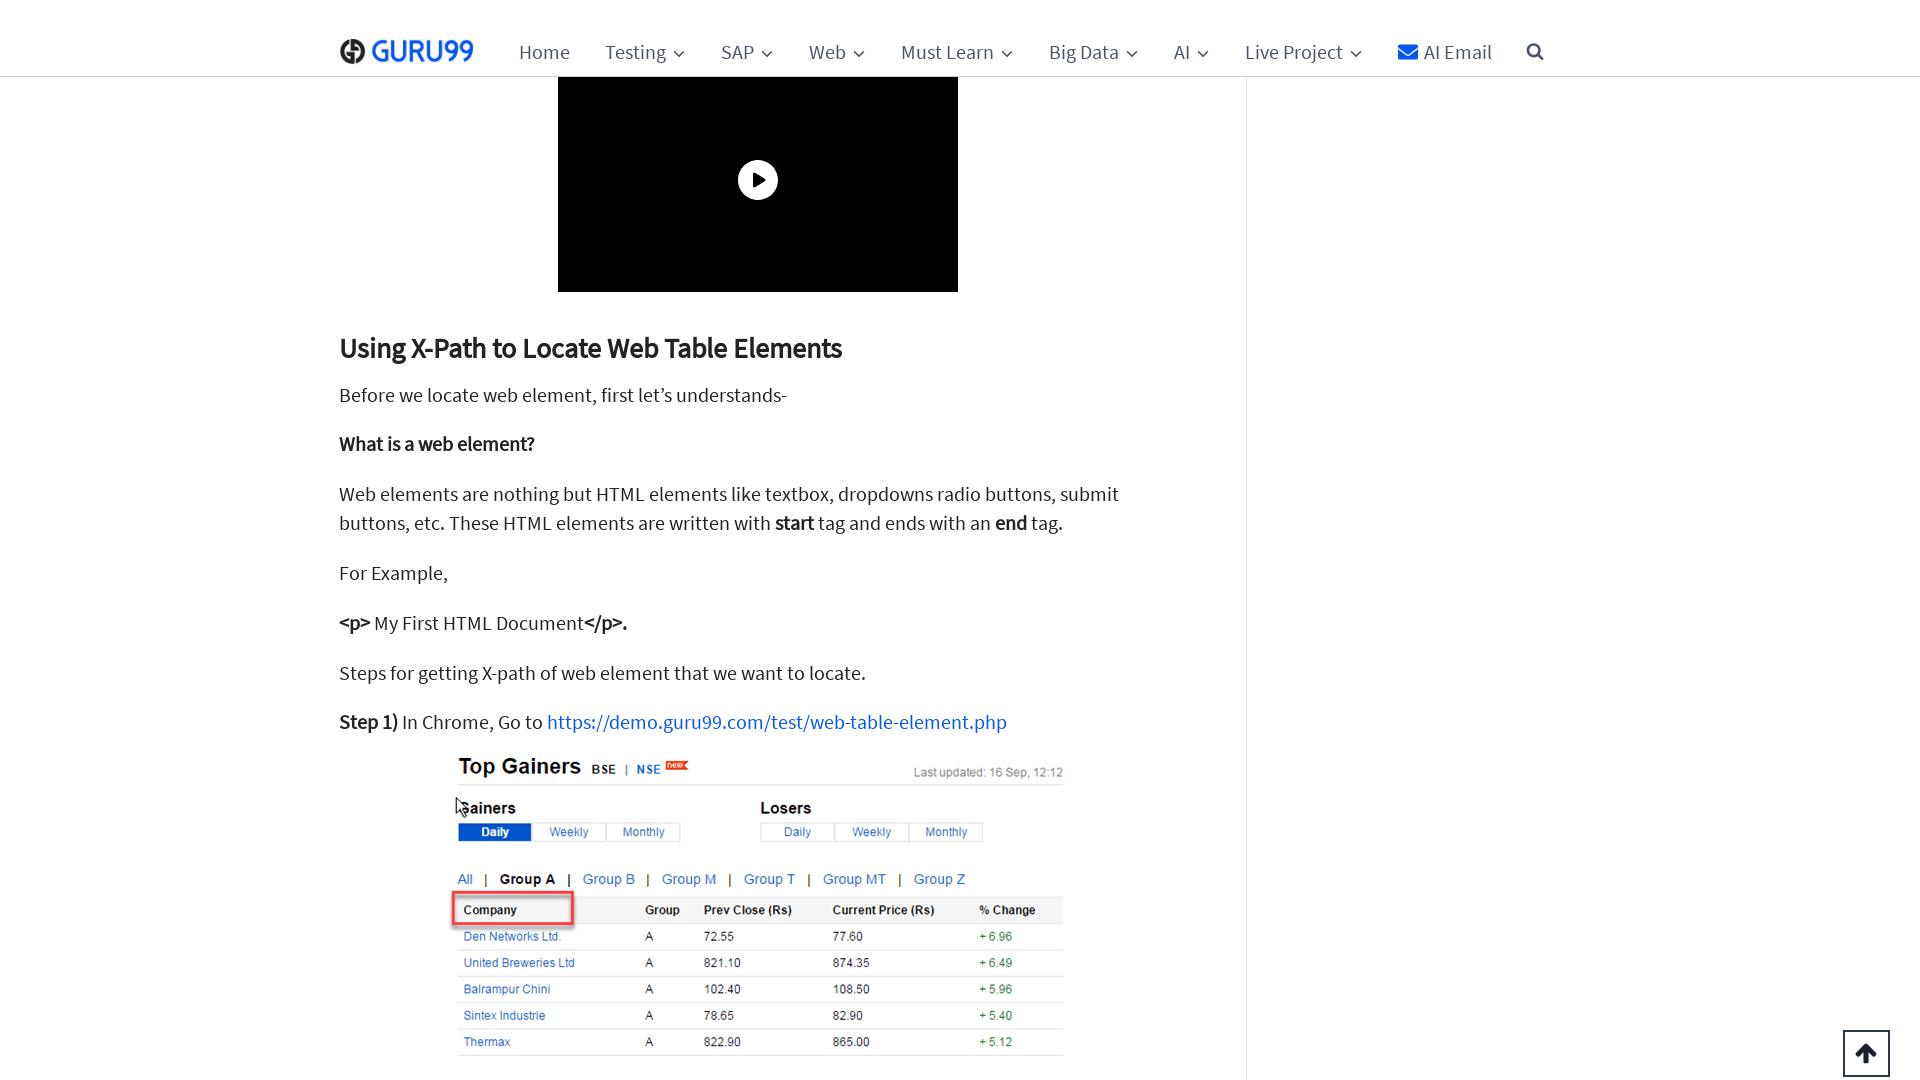

Pressed arrow down key to scroll (press 28/50)
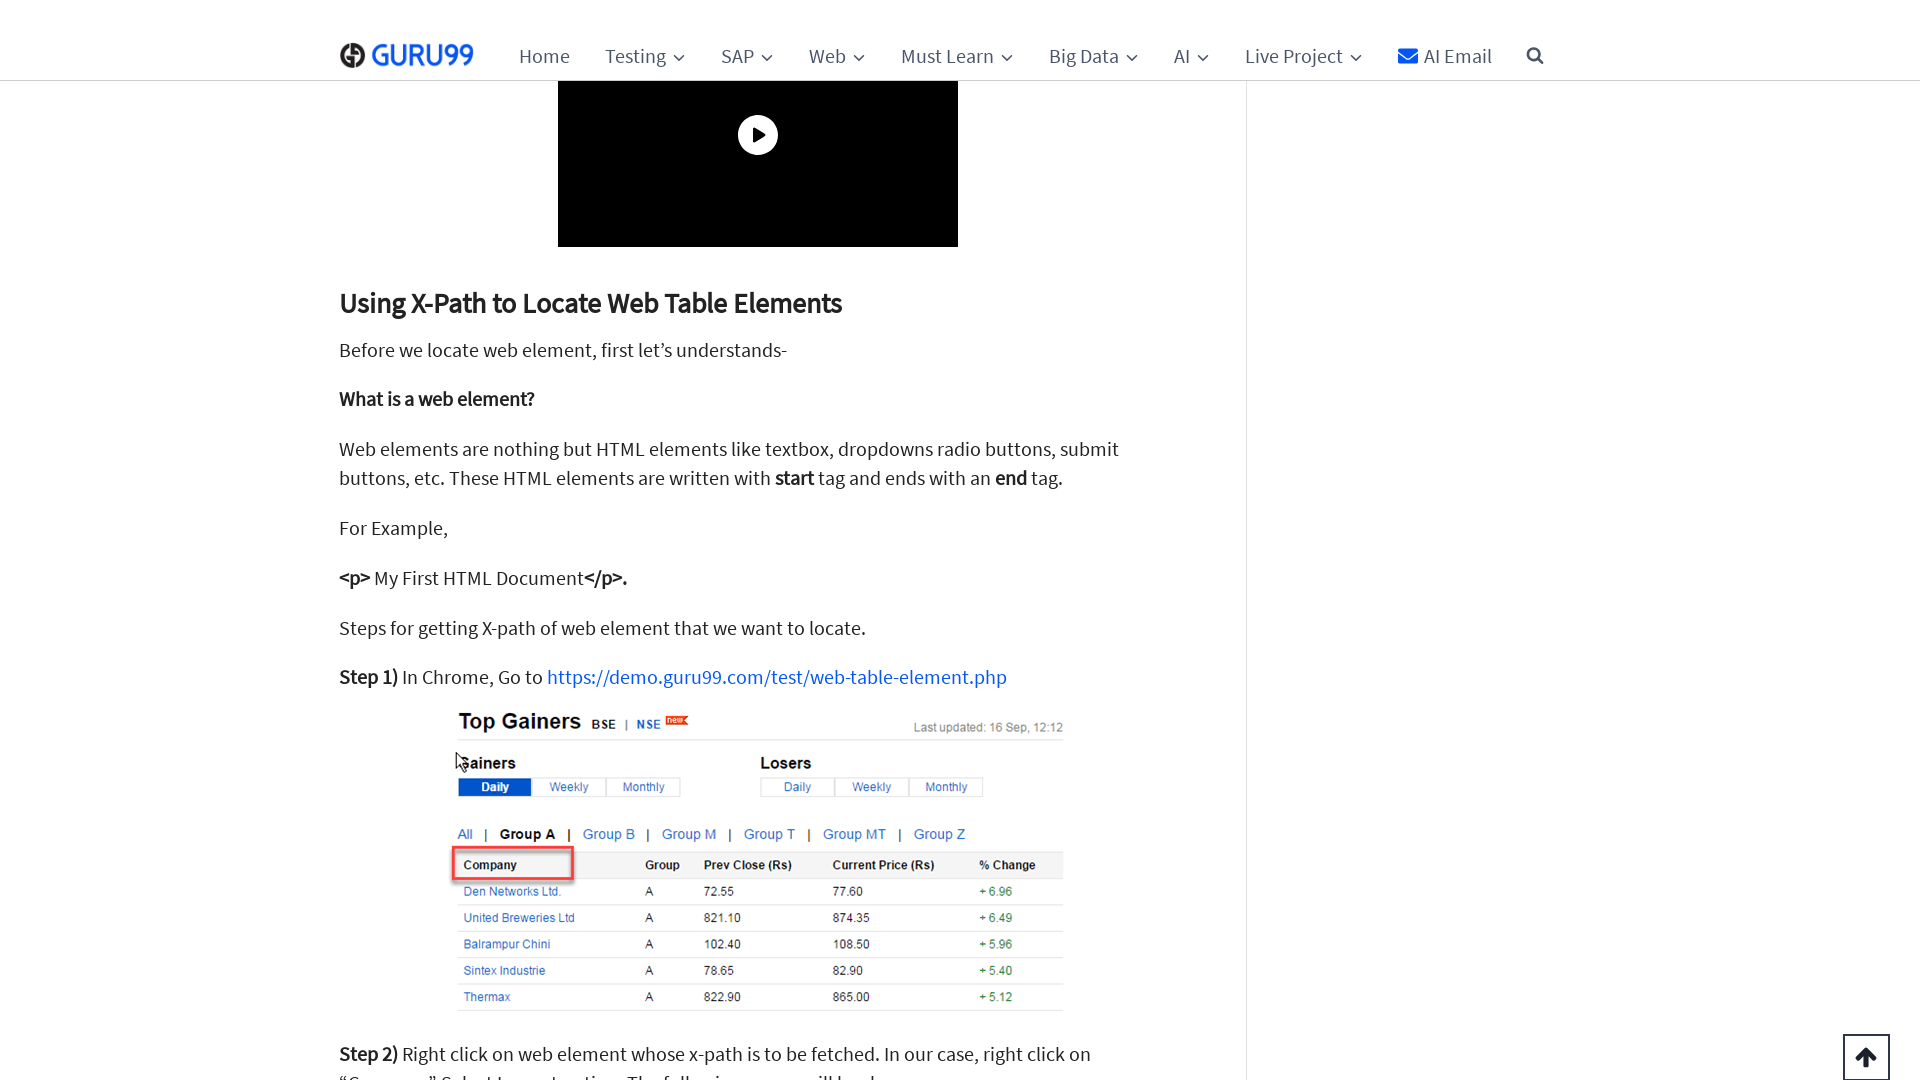

Pressed arrow down key to scroll (press 29/50)
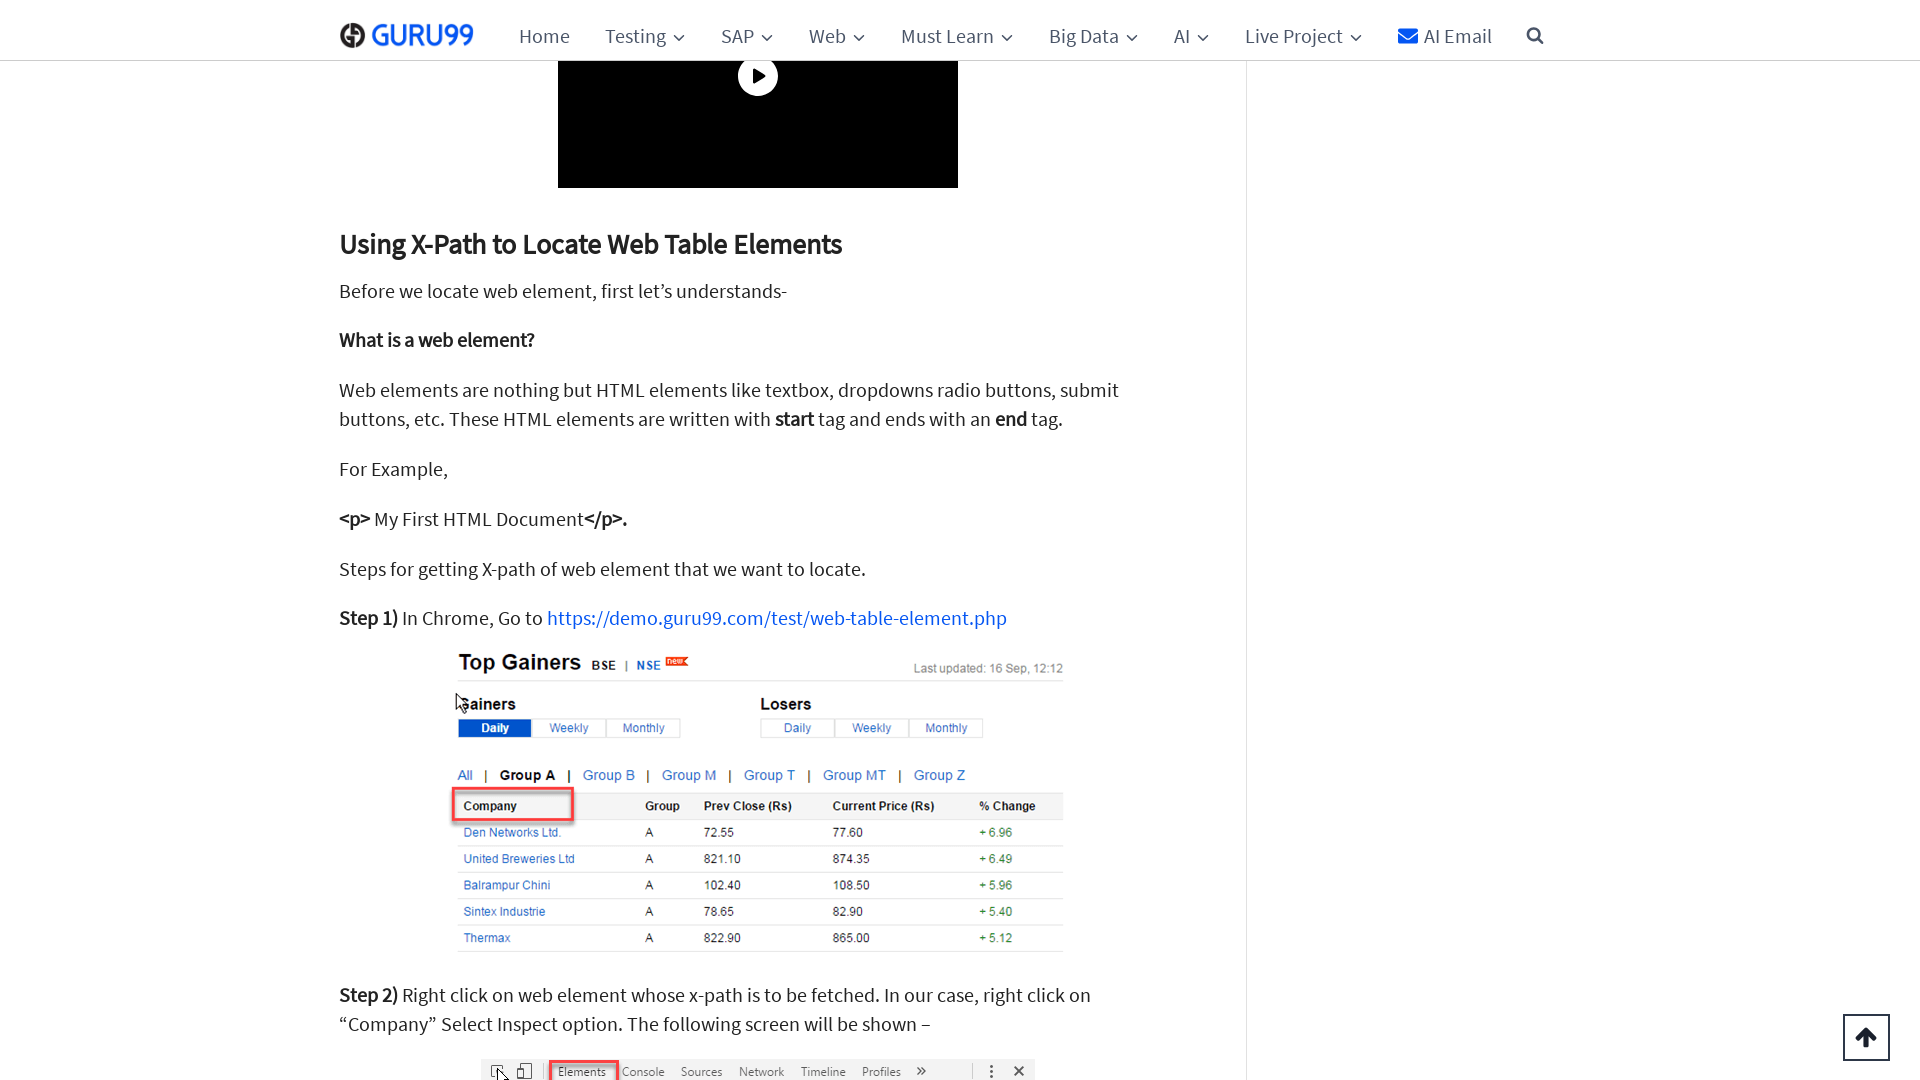

Pressed arrow down key to scroll (press 30/50)
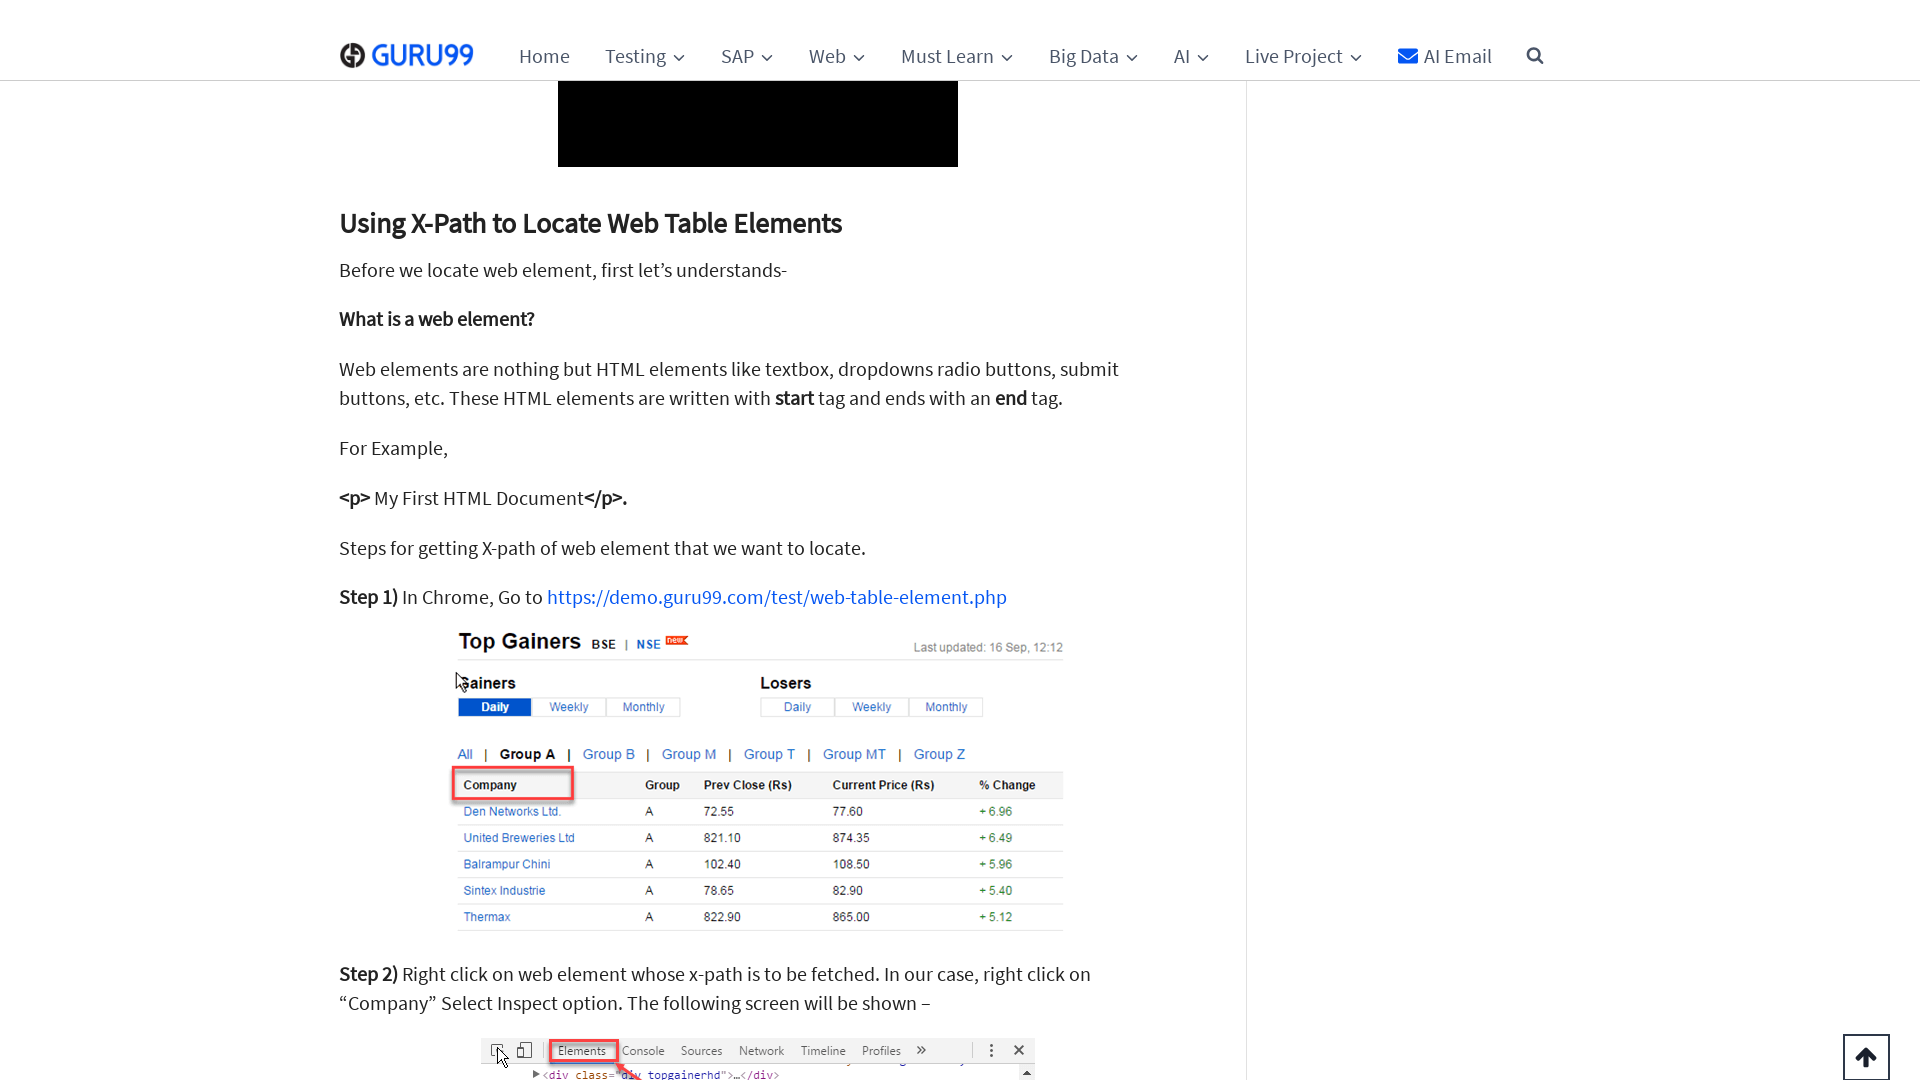

Pressed arrow down key to scroll (press 31/50)
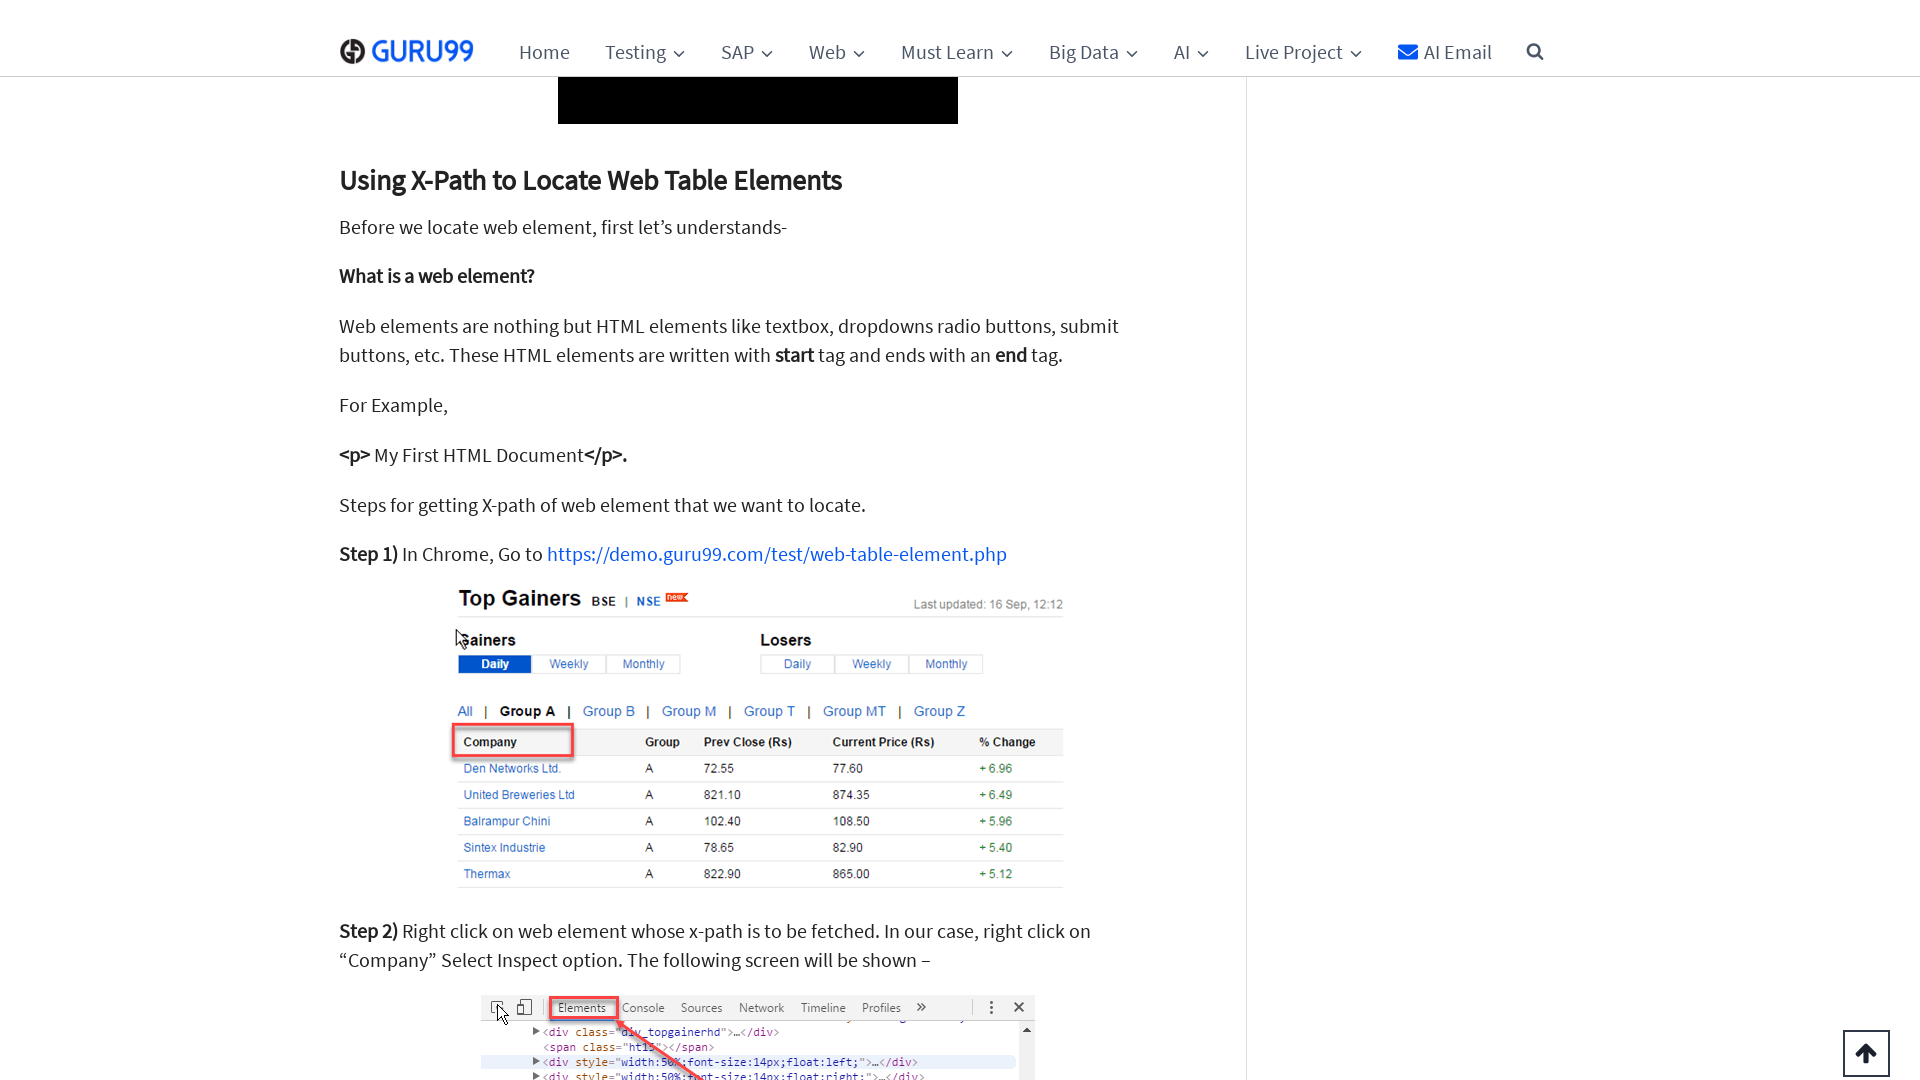

Pressed arrow down key to scroll (press 32/50)
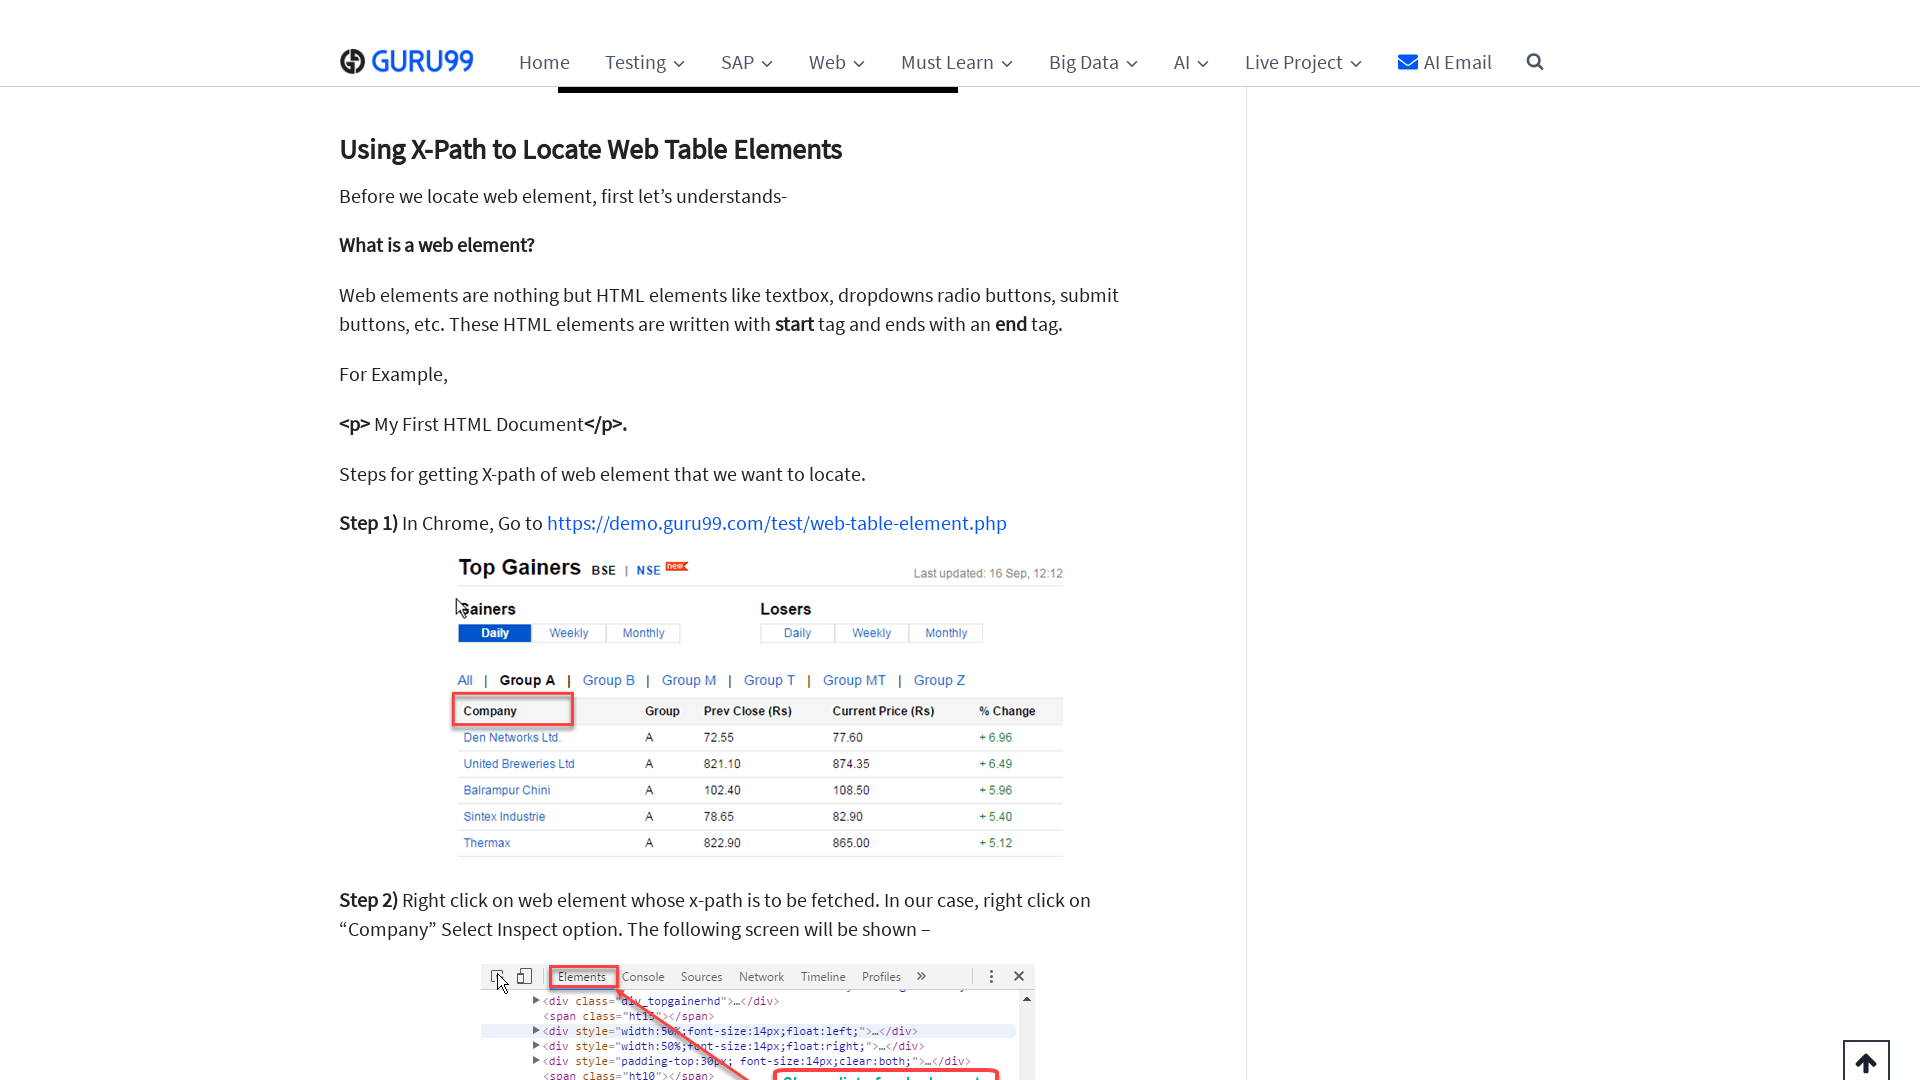

Pressed arrow down key to scroll (press 33/50)
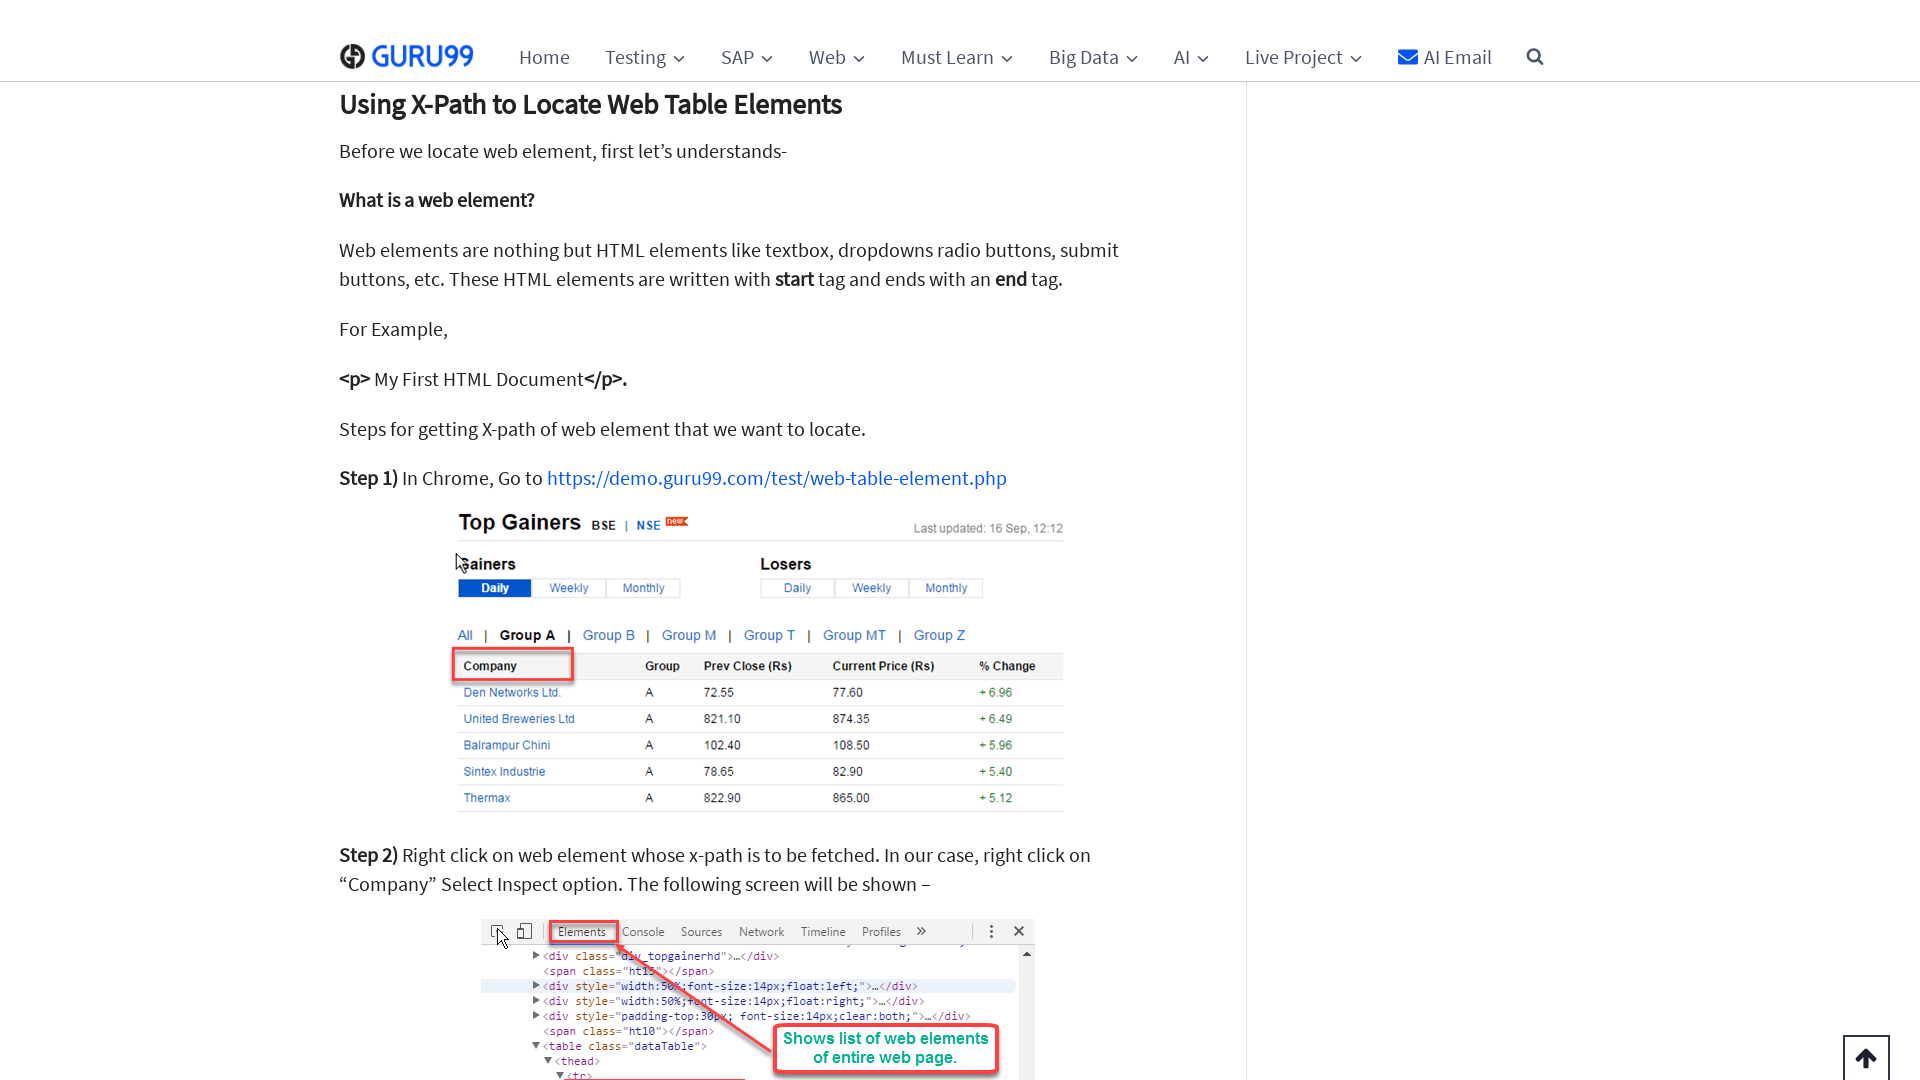

Pressed arrow down key to scroll (press 34/50)
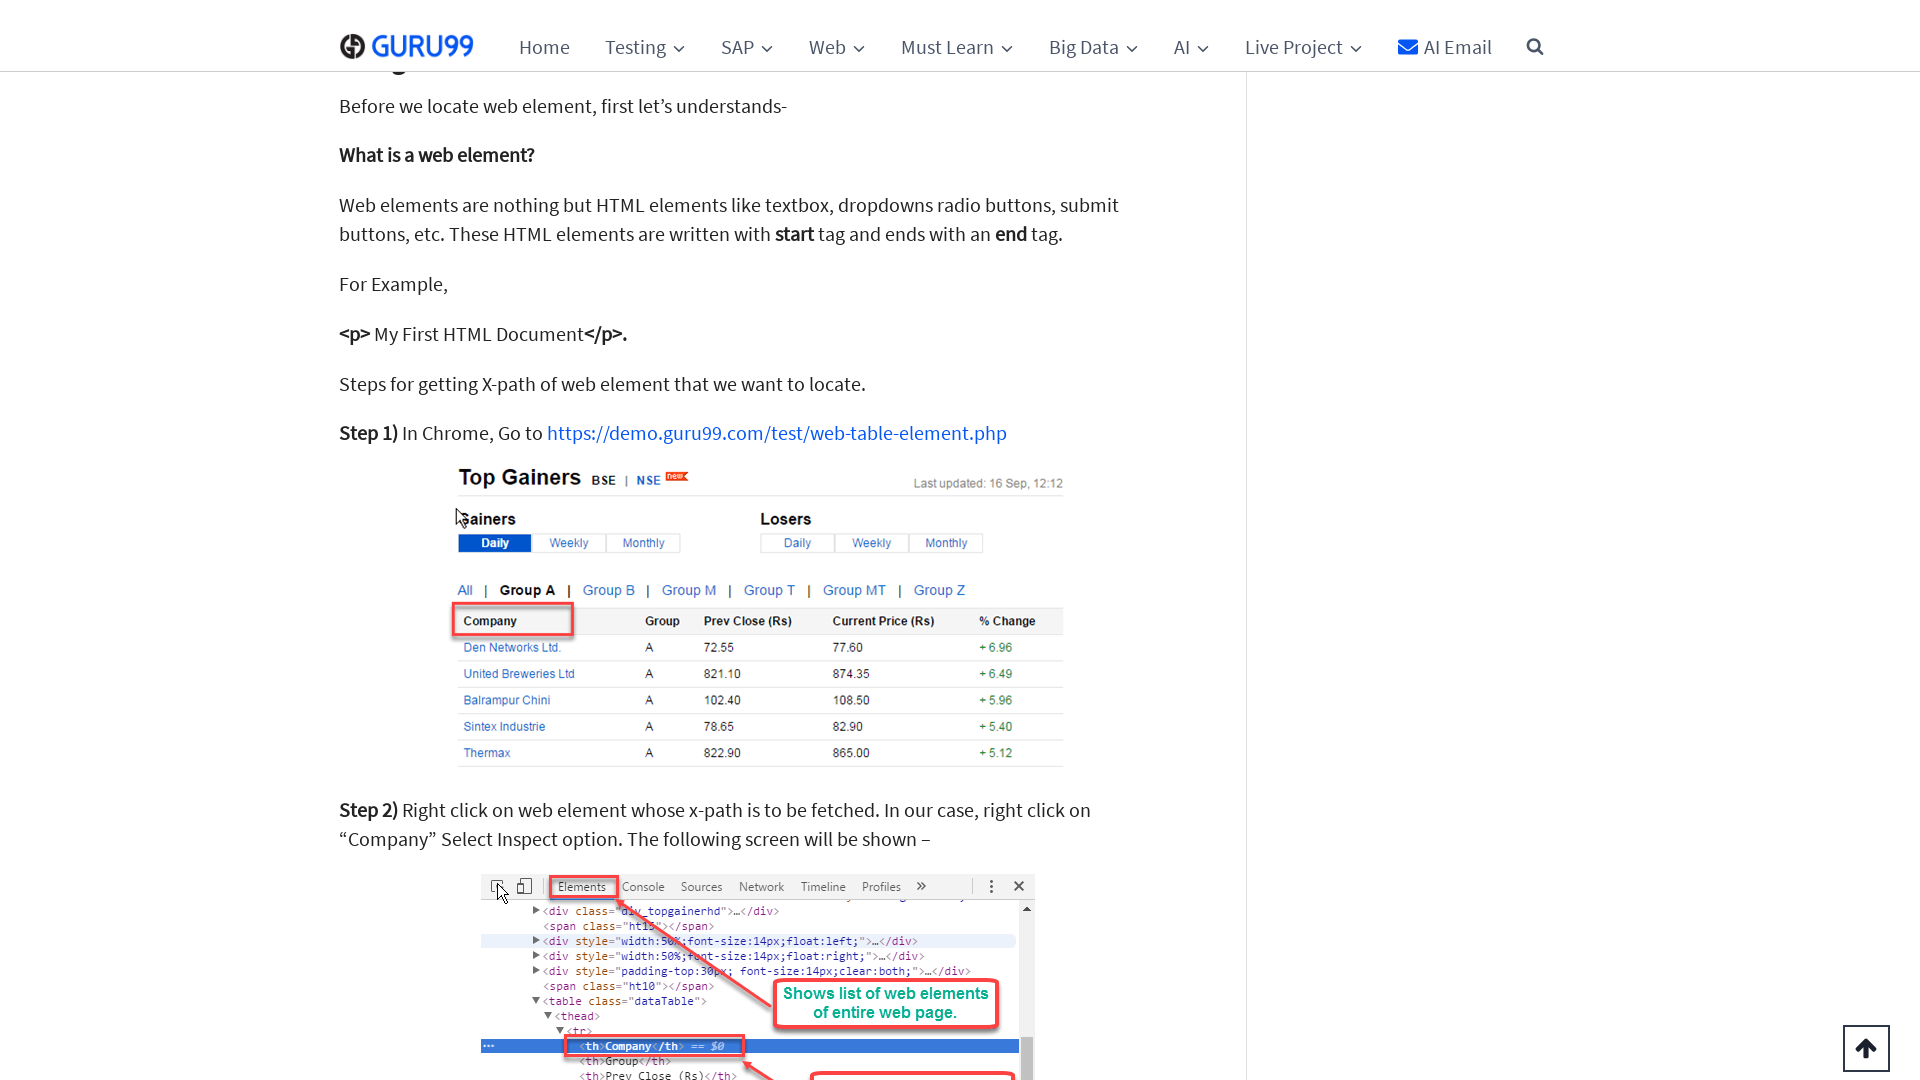

Pressed arrow down key to scroll (press 35/50)
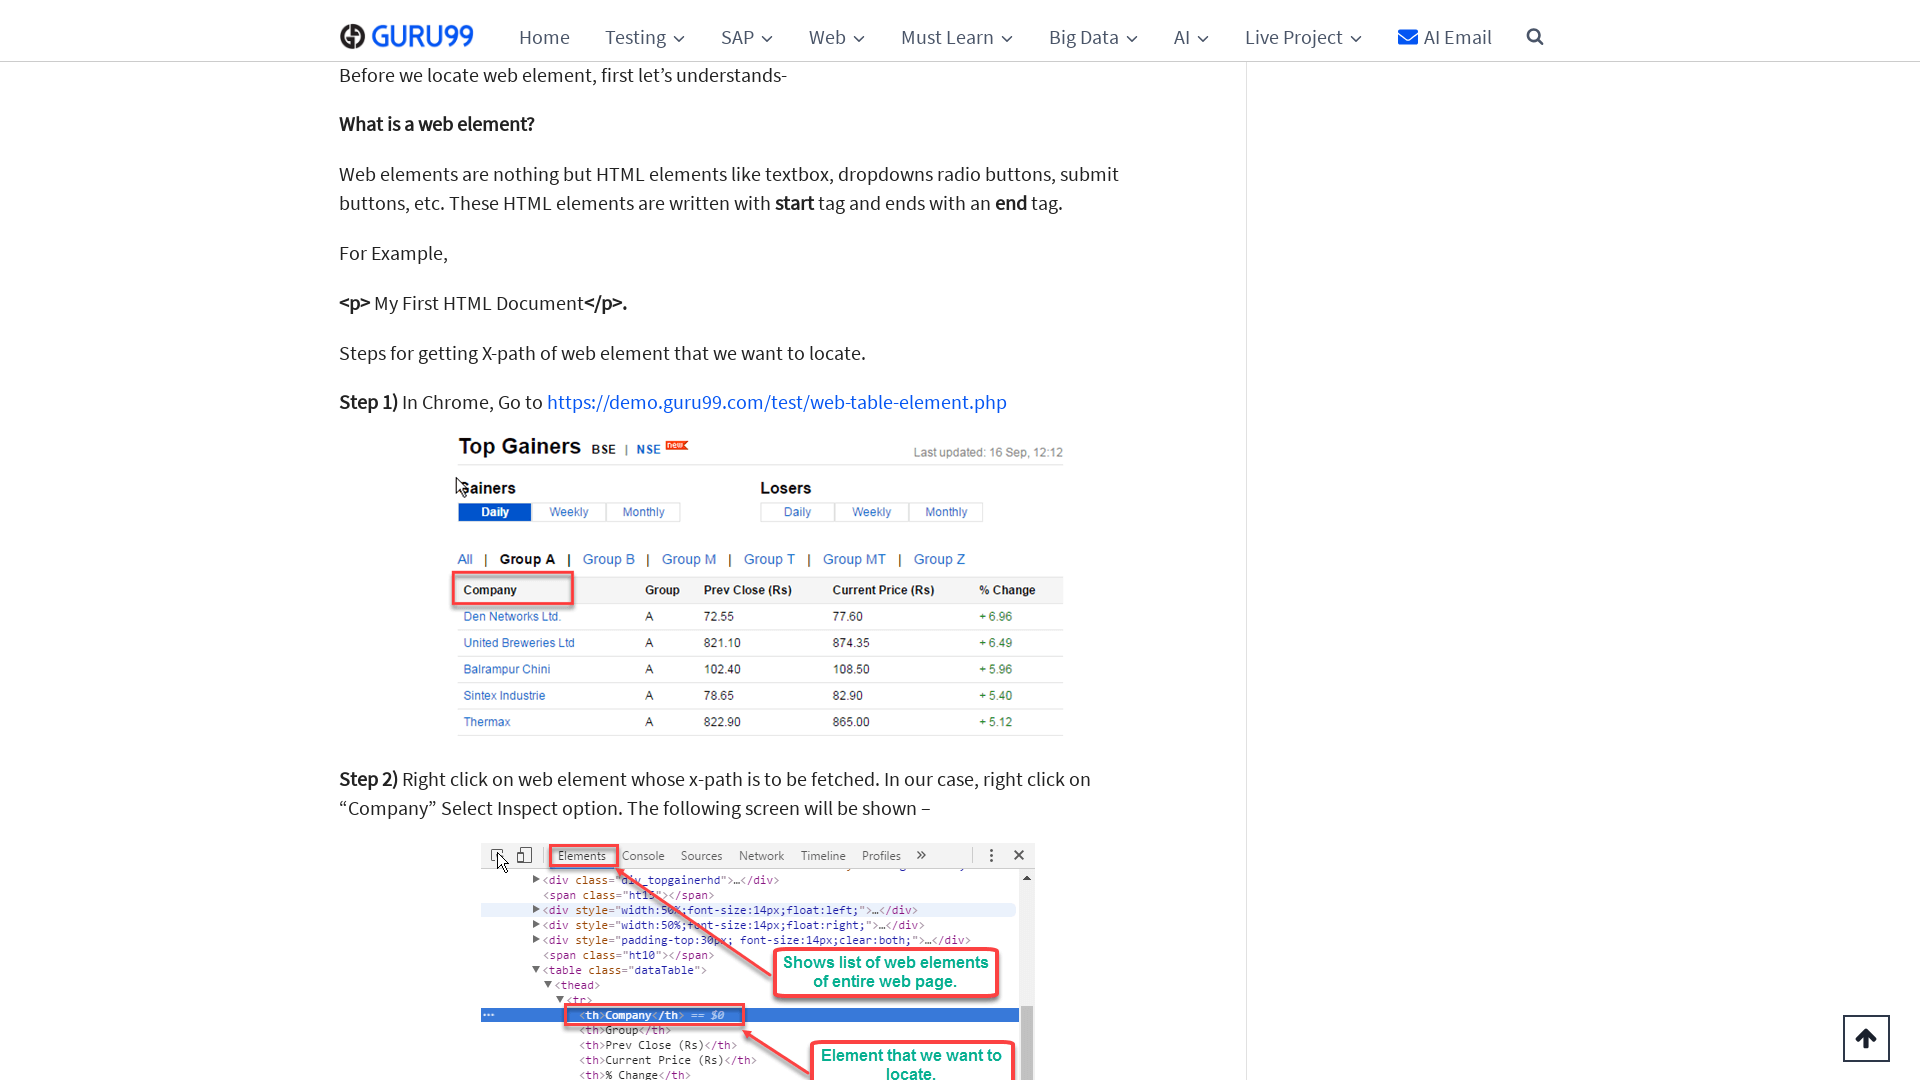

Pressed arrow down key to scroll (press 36/50)
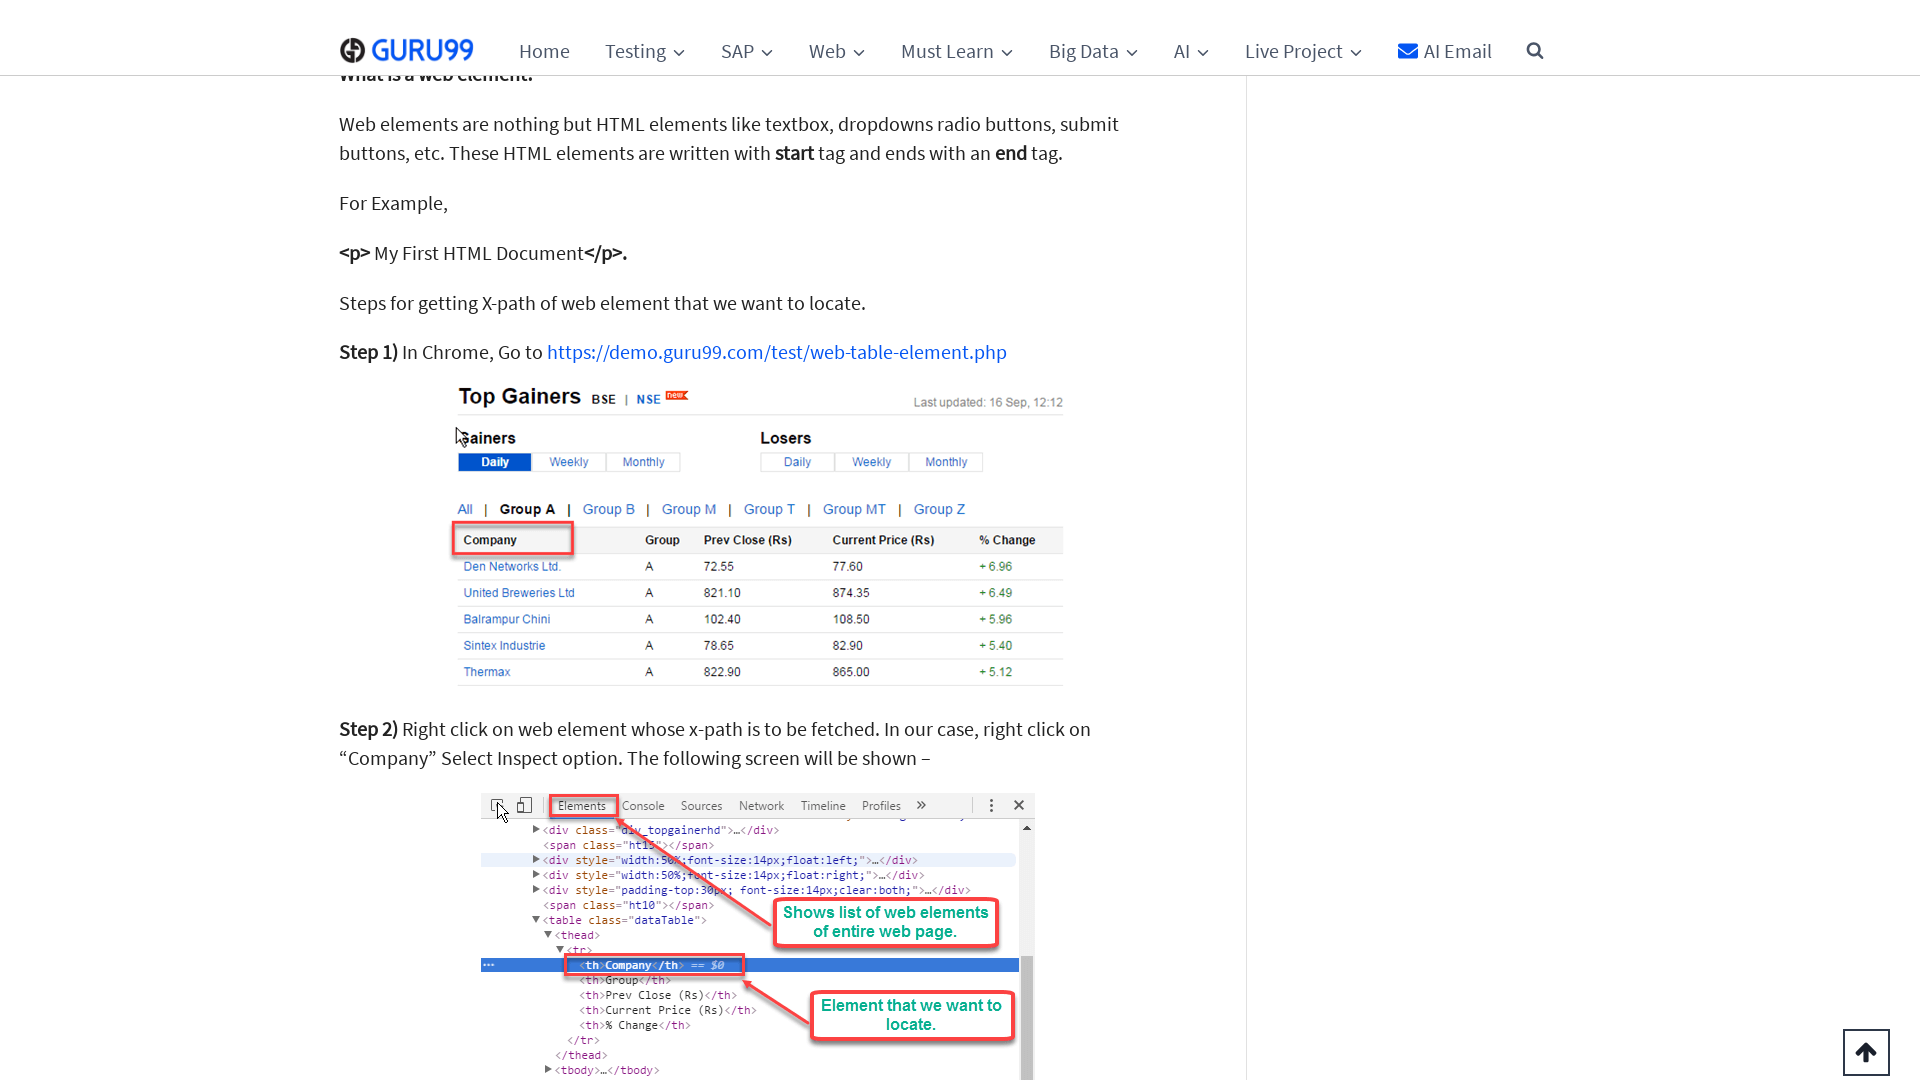

Pressed arrow down key to scroll (press 37/50)
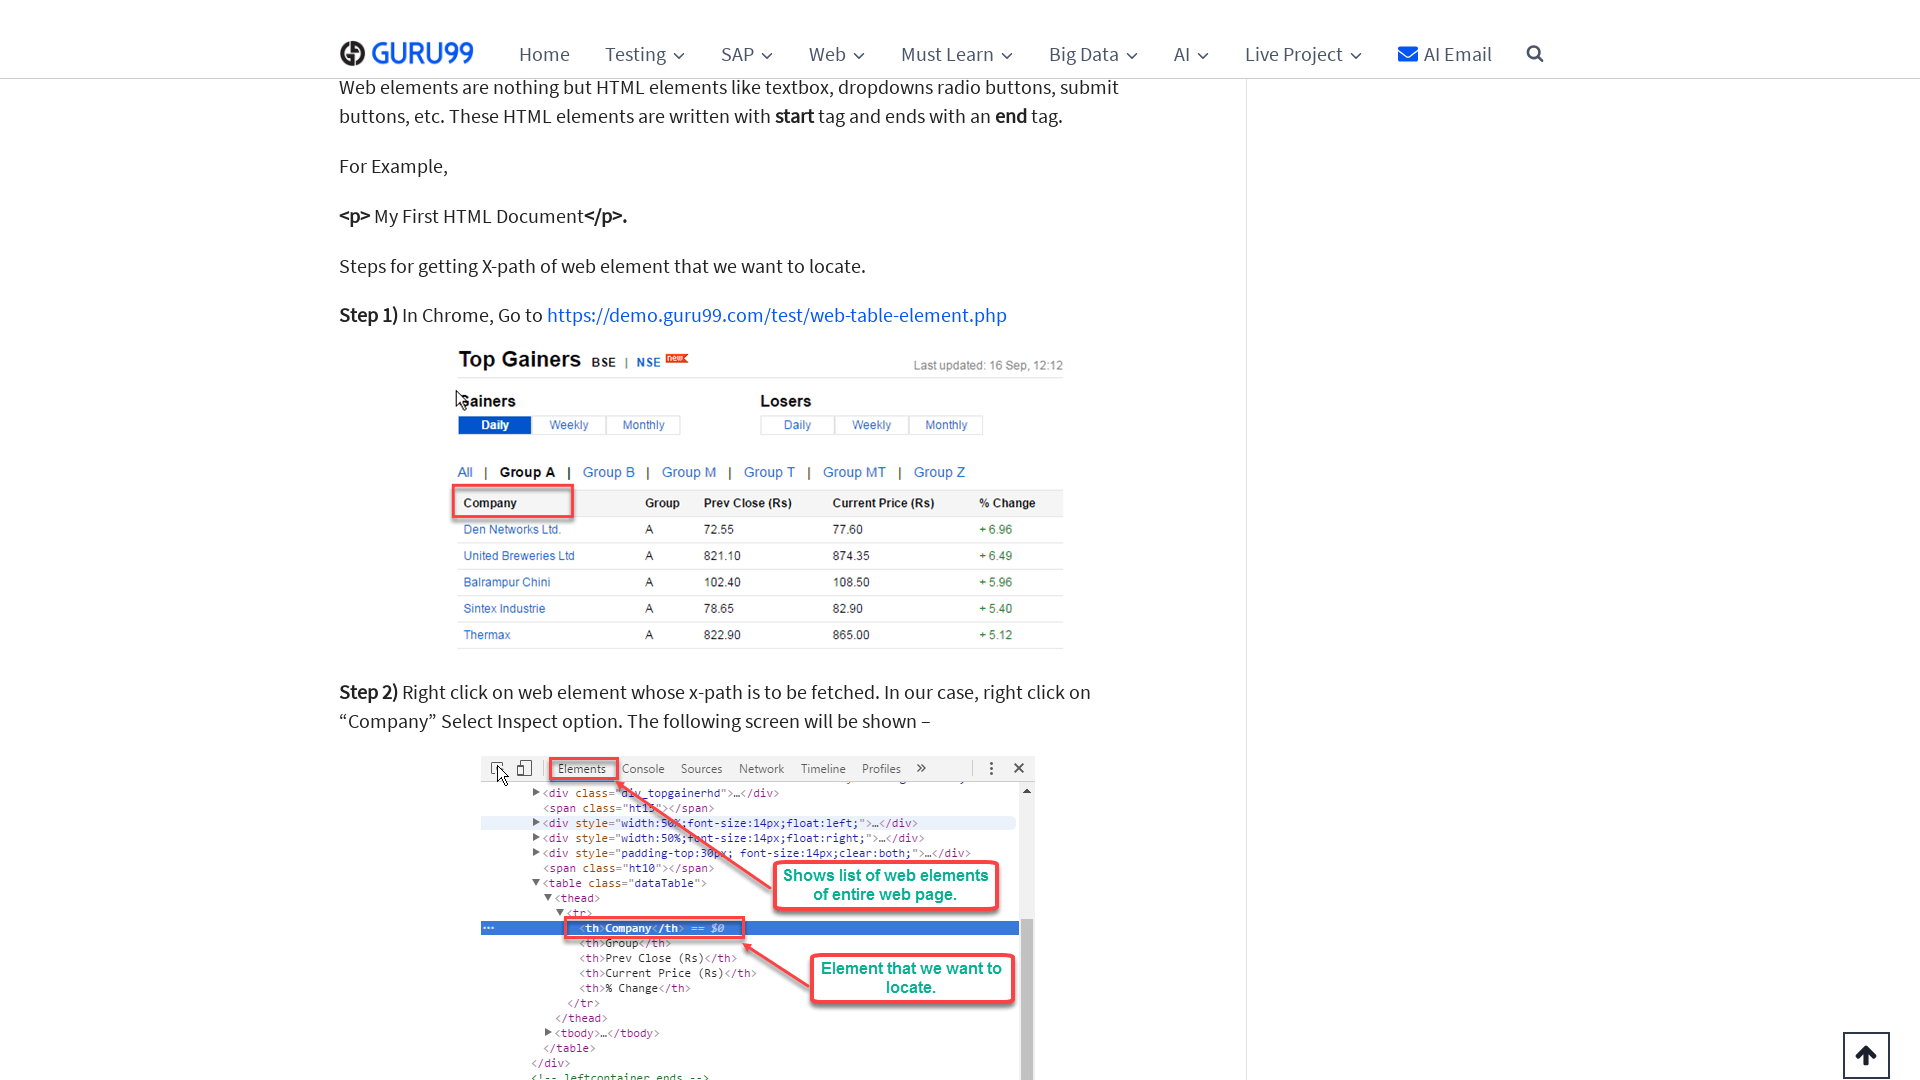

Pressed arrow down key to scroll (press 38/50)
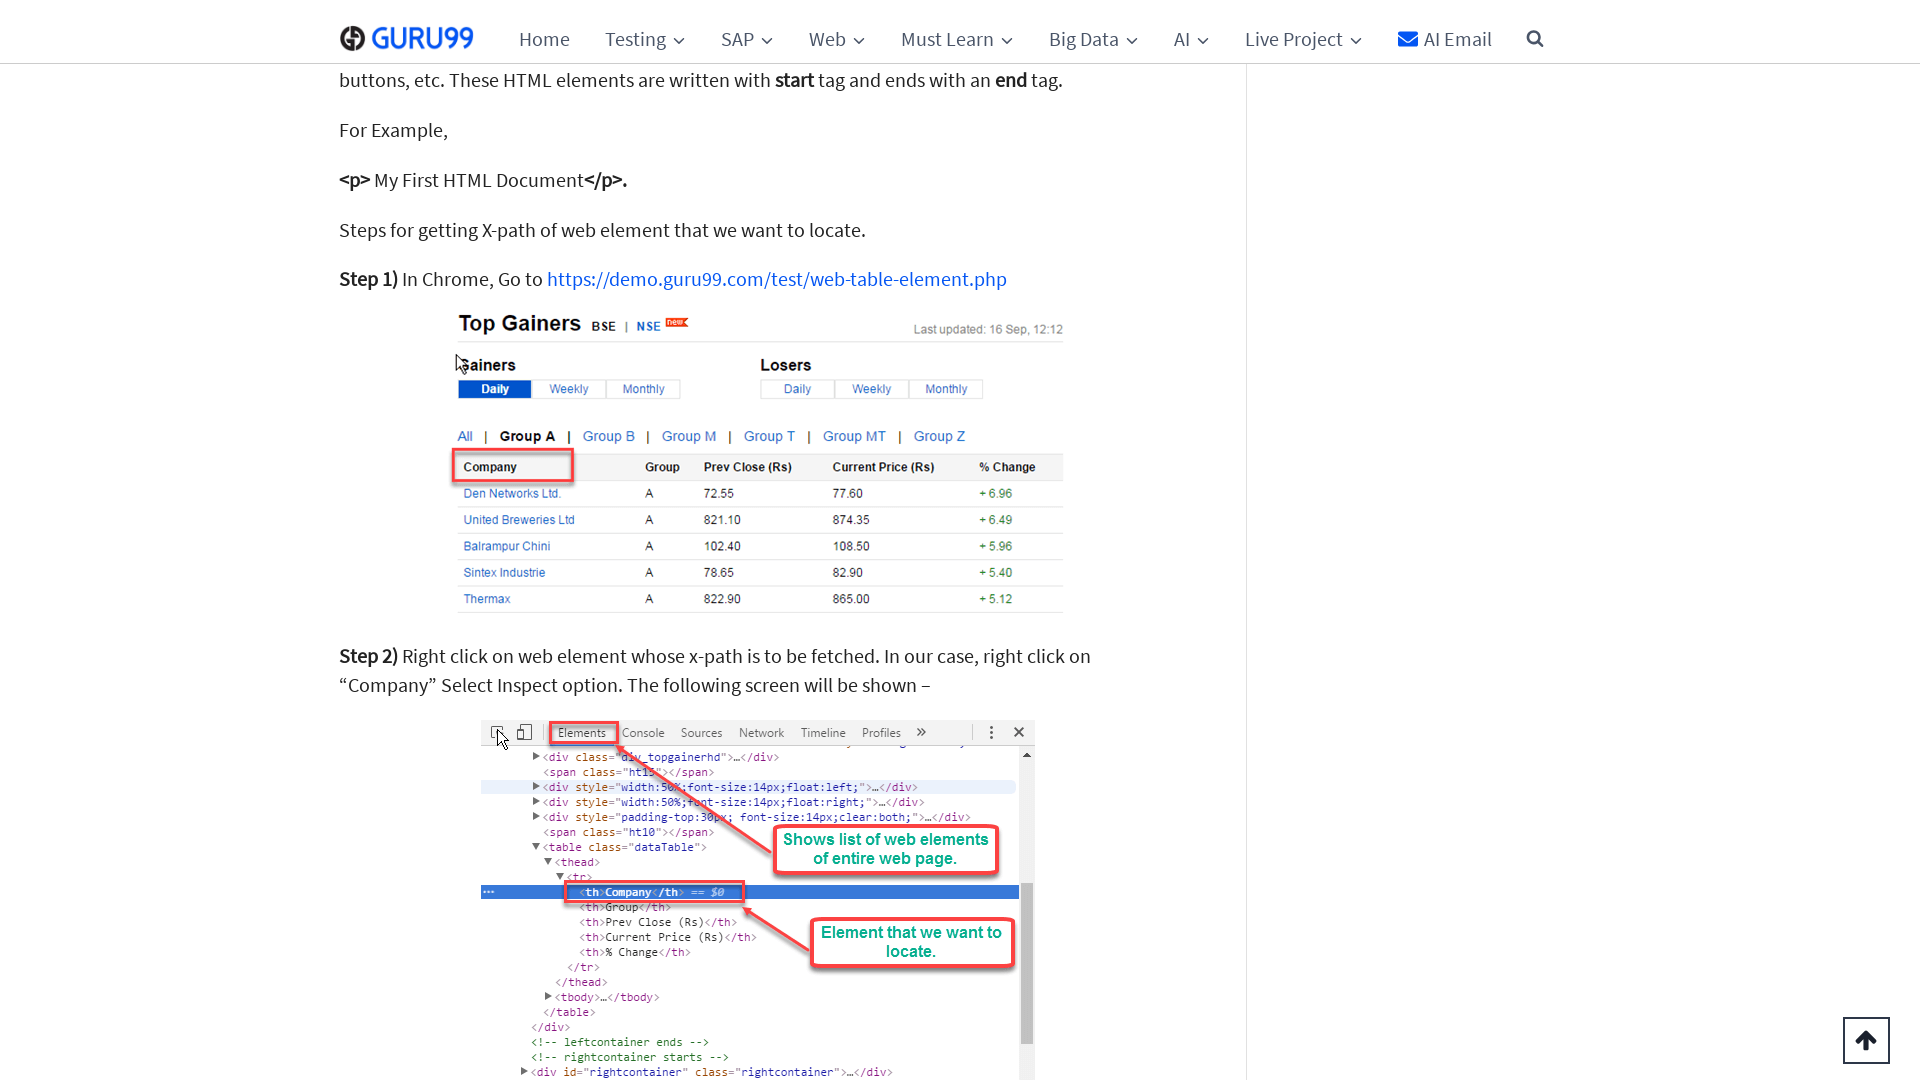

Pressed arrow down key to scroll (press 39/50)
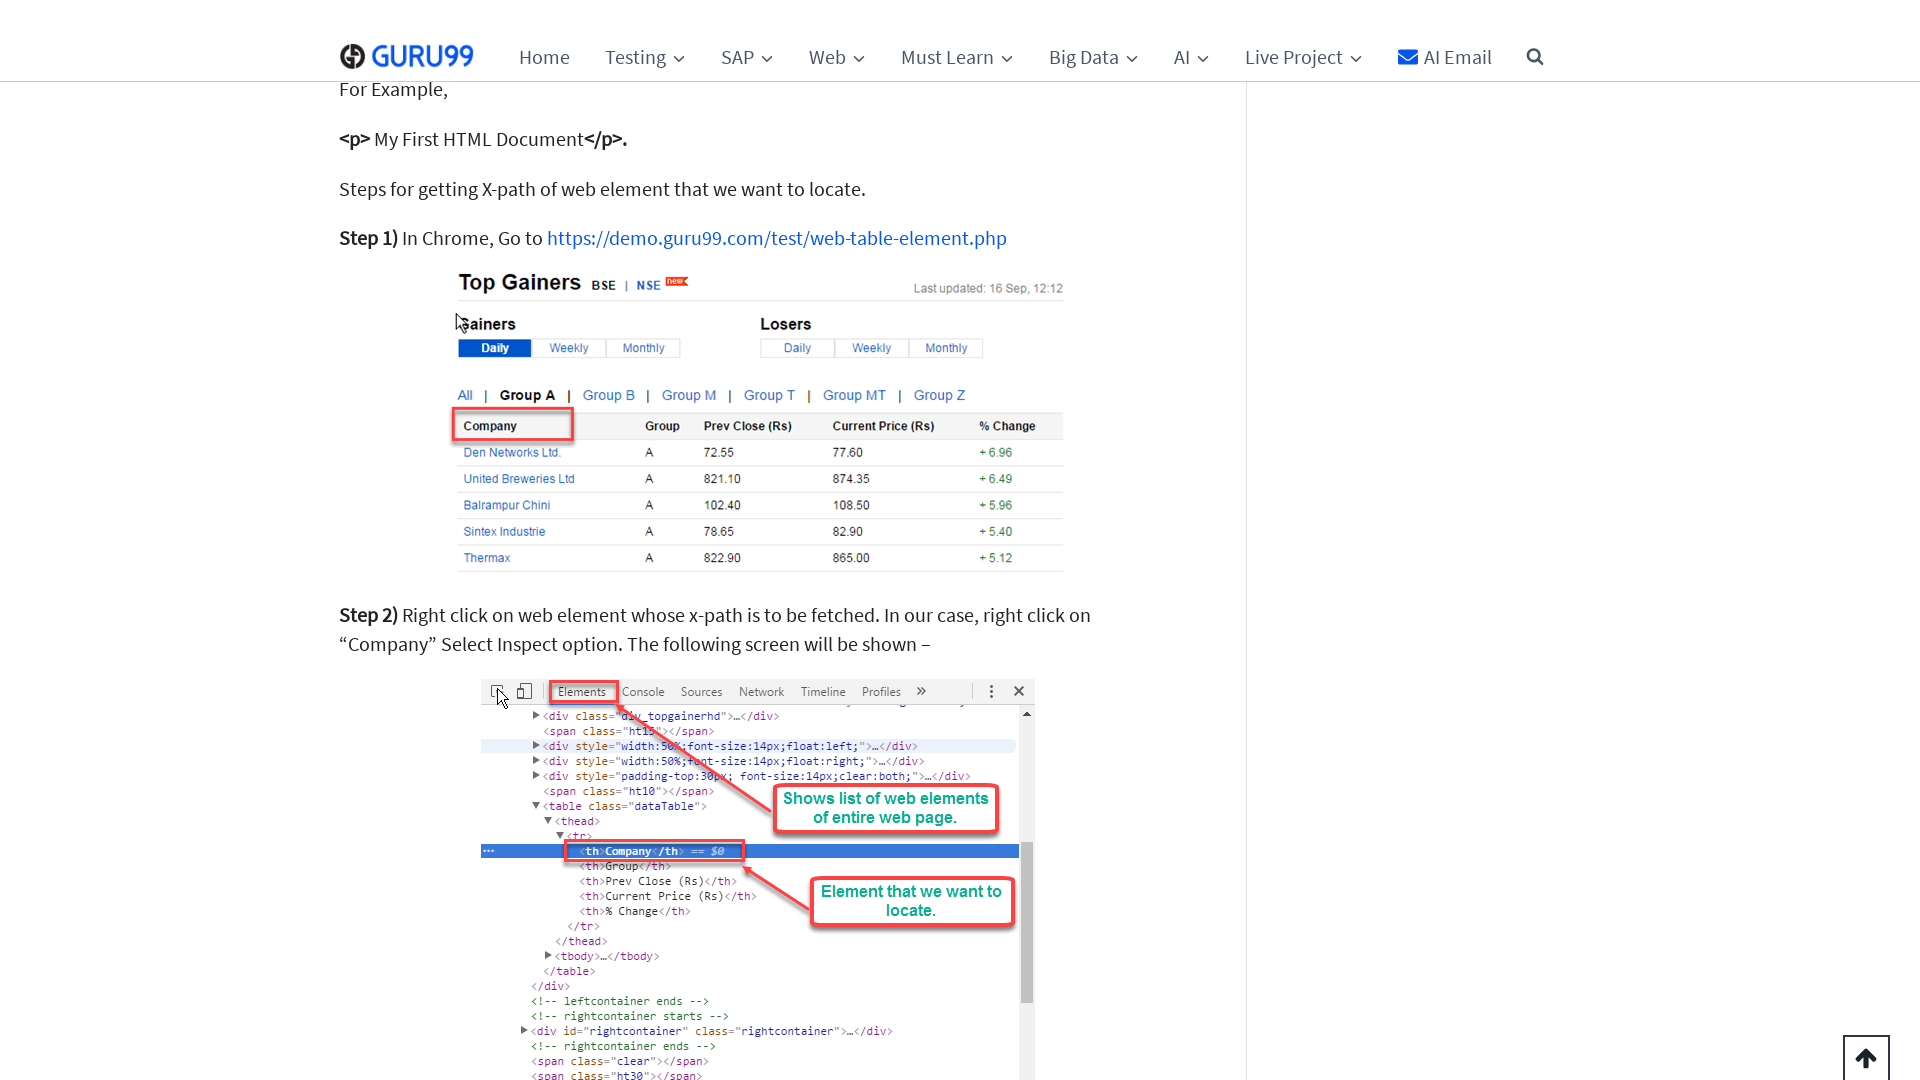

Pressed arrow down key to scroll (press 40/50)
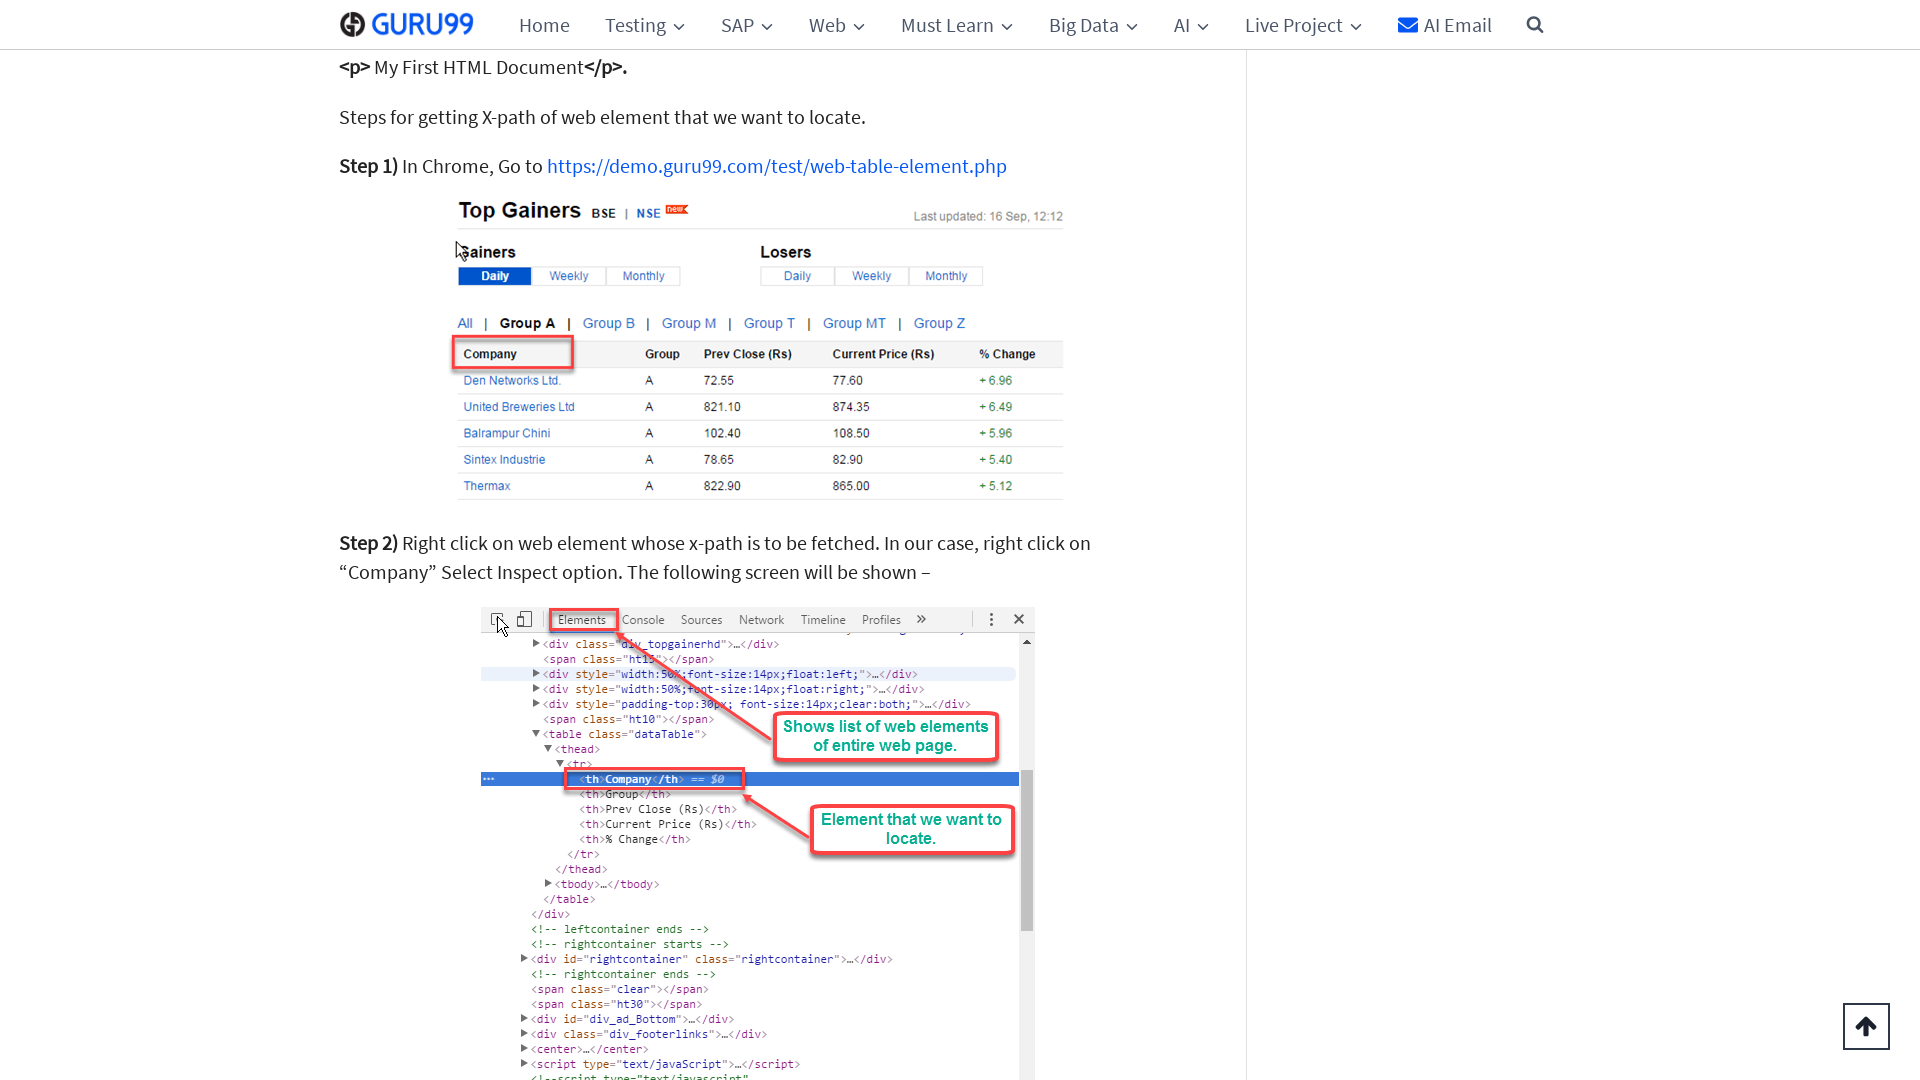

Pressed arrow down key to scroll (press 41/50)
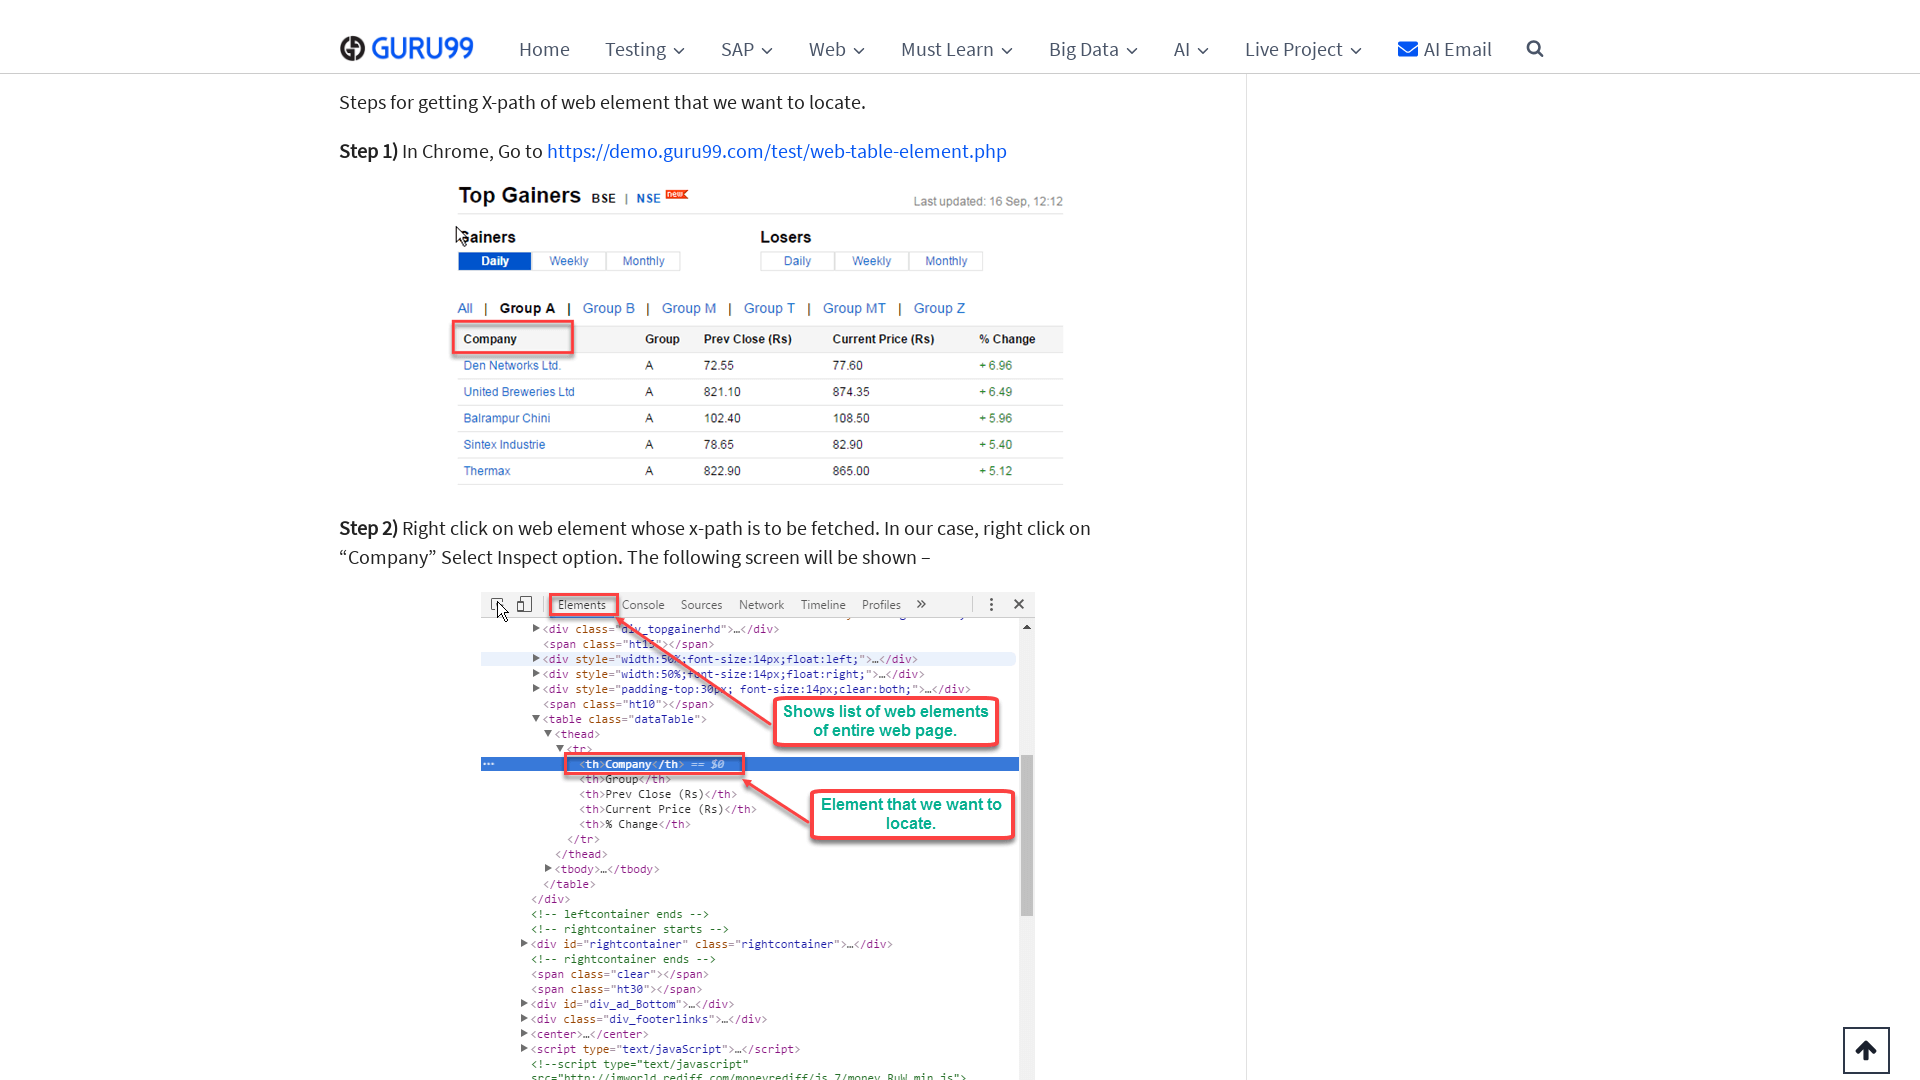

Pressed arrow down key to scroll (press 42/50)
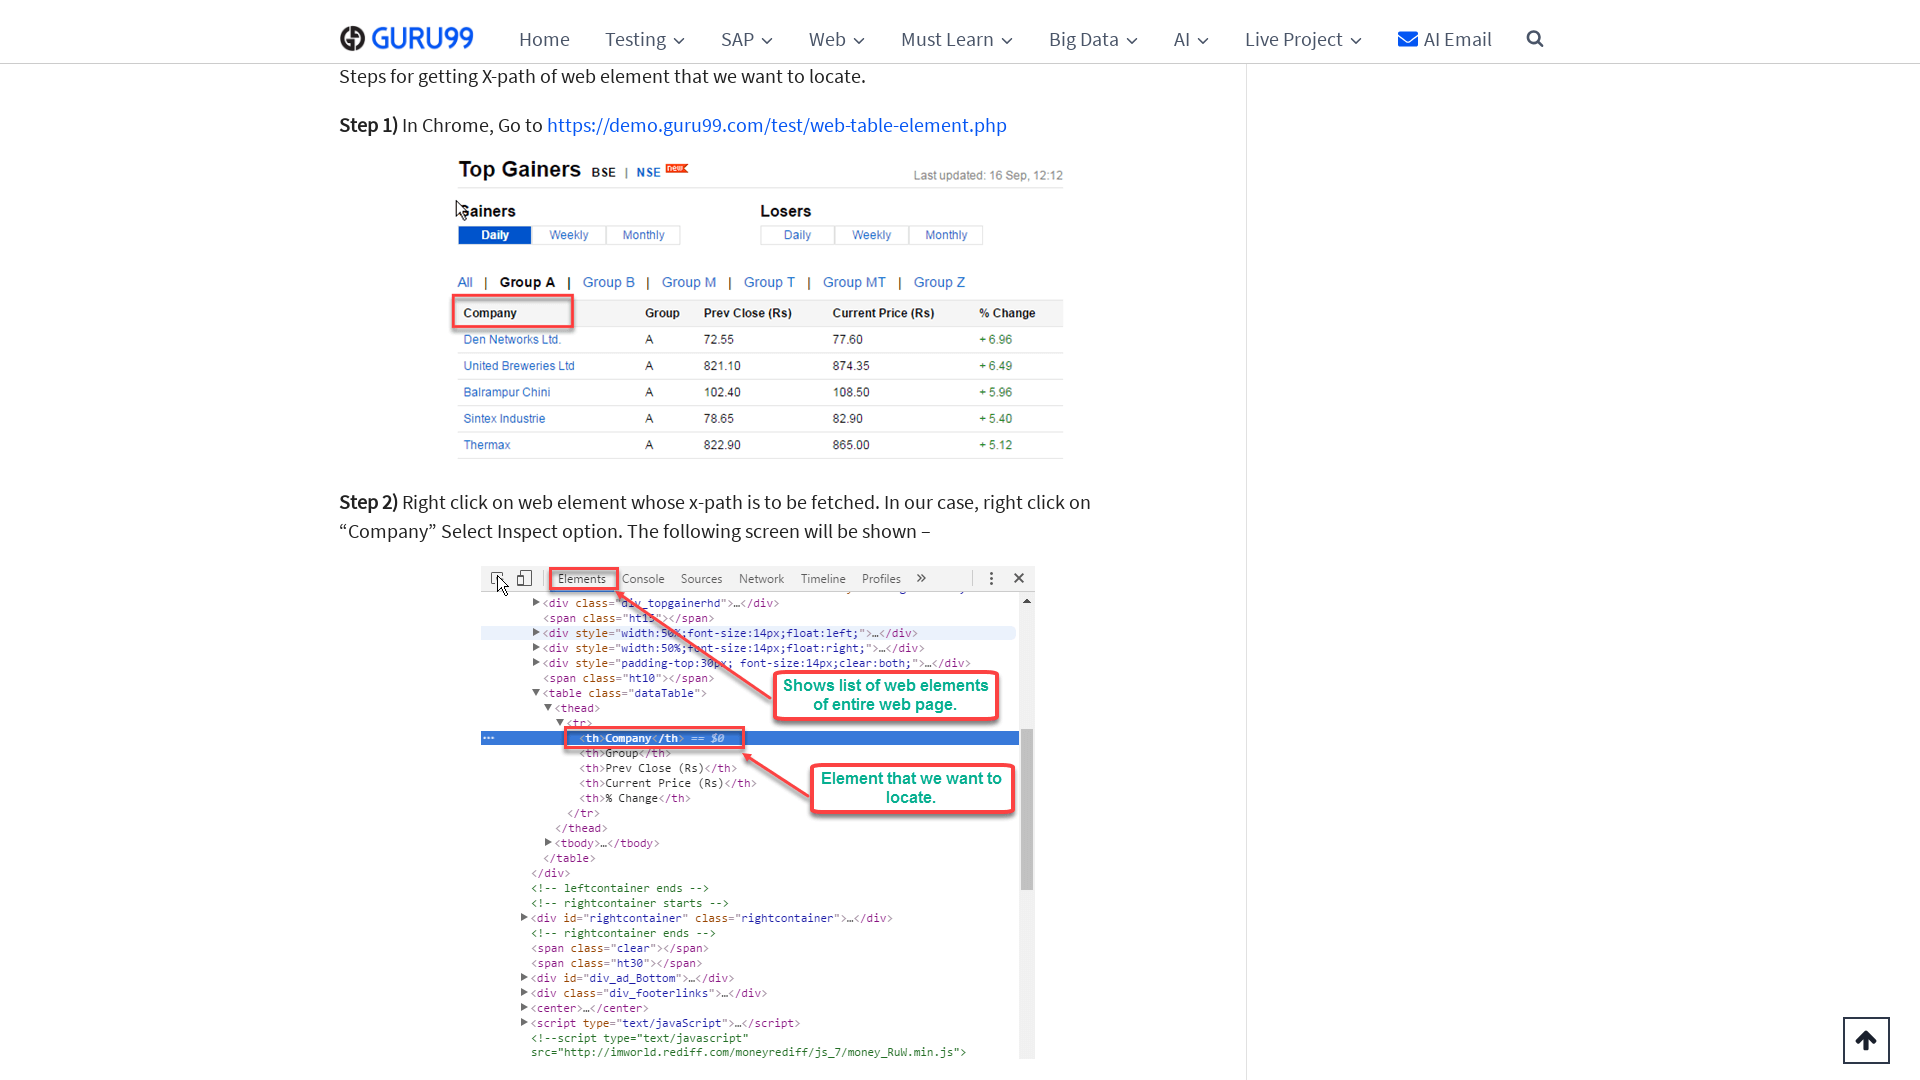

Pressed arrow down key to scroll (press 43/50)
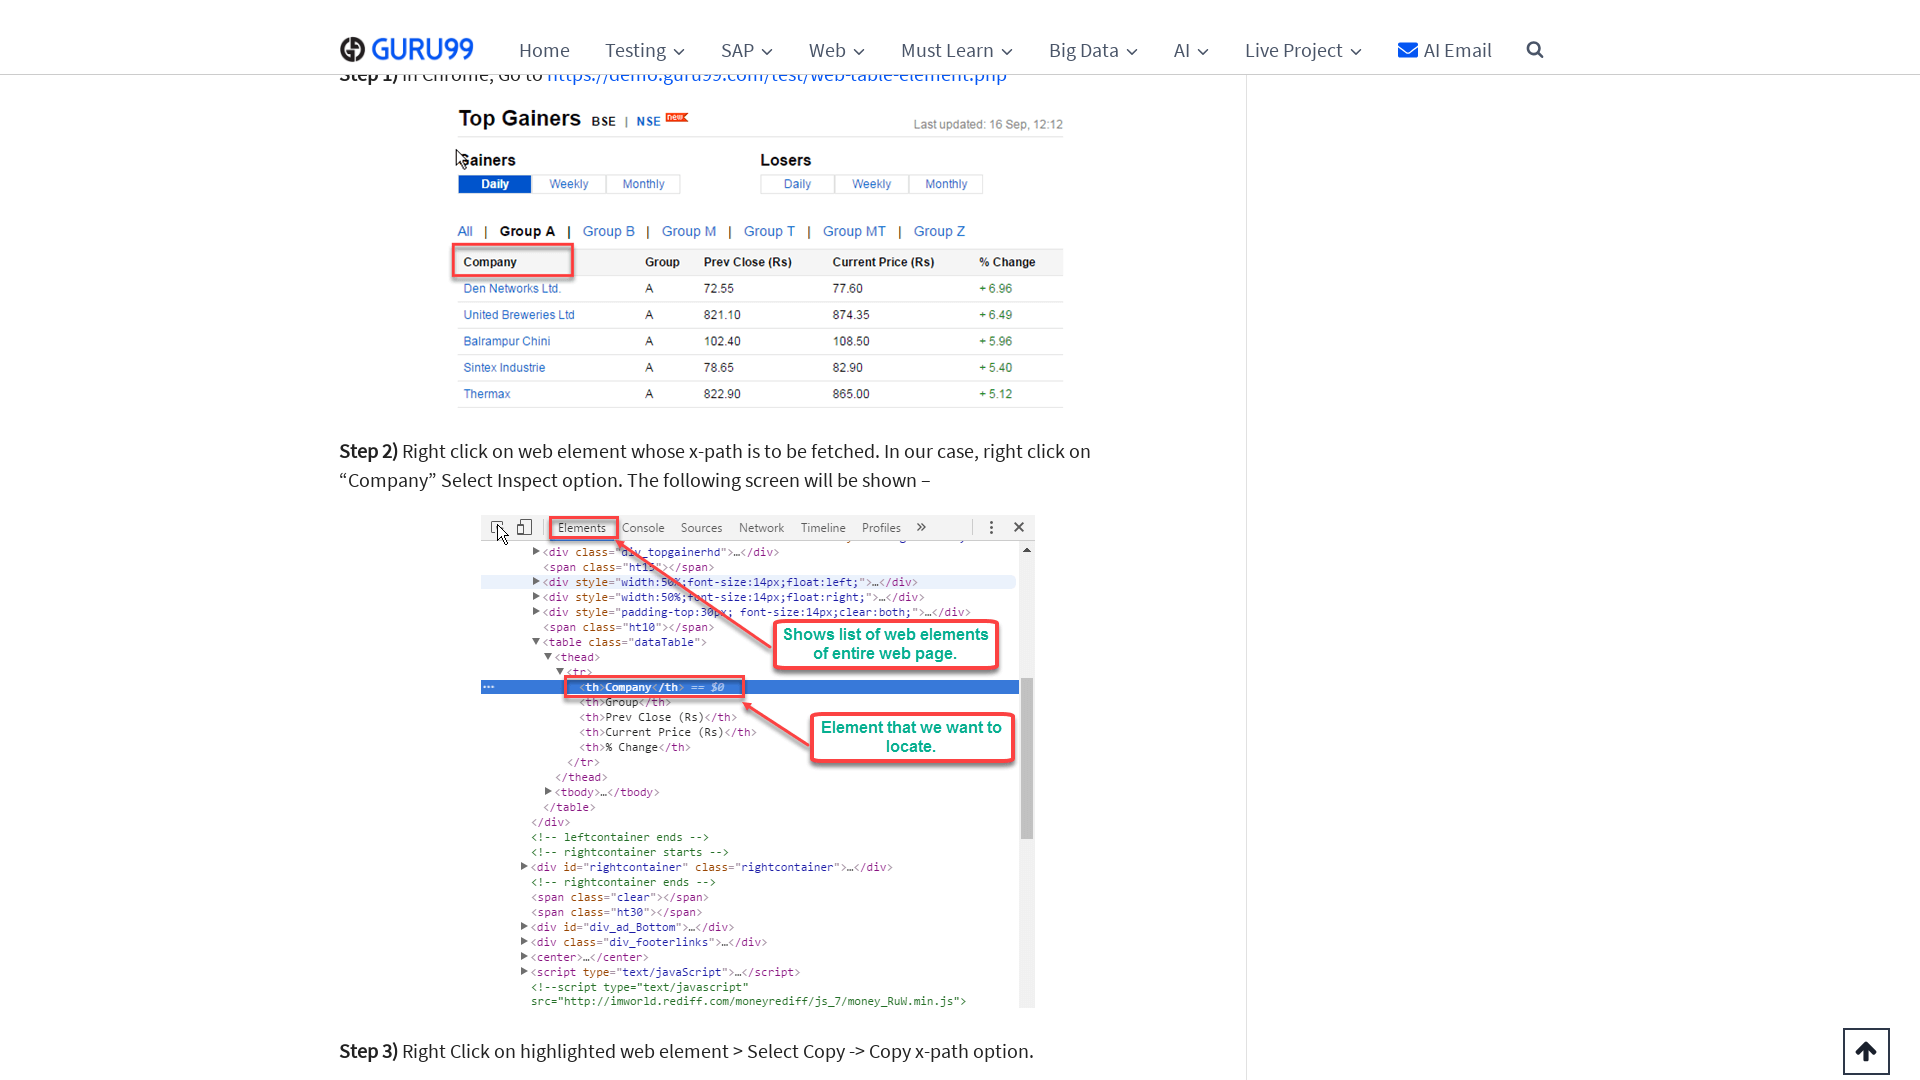

Pressed arrow down key to scroll (press 44/50)
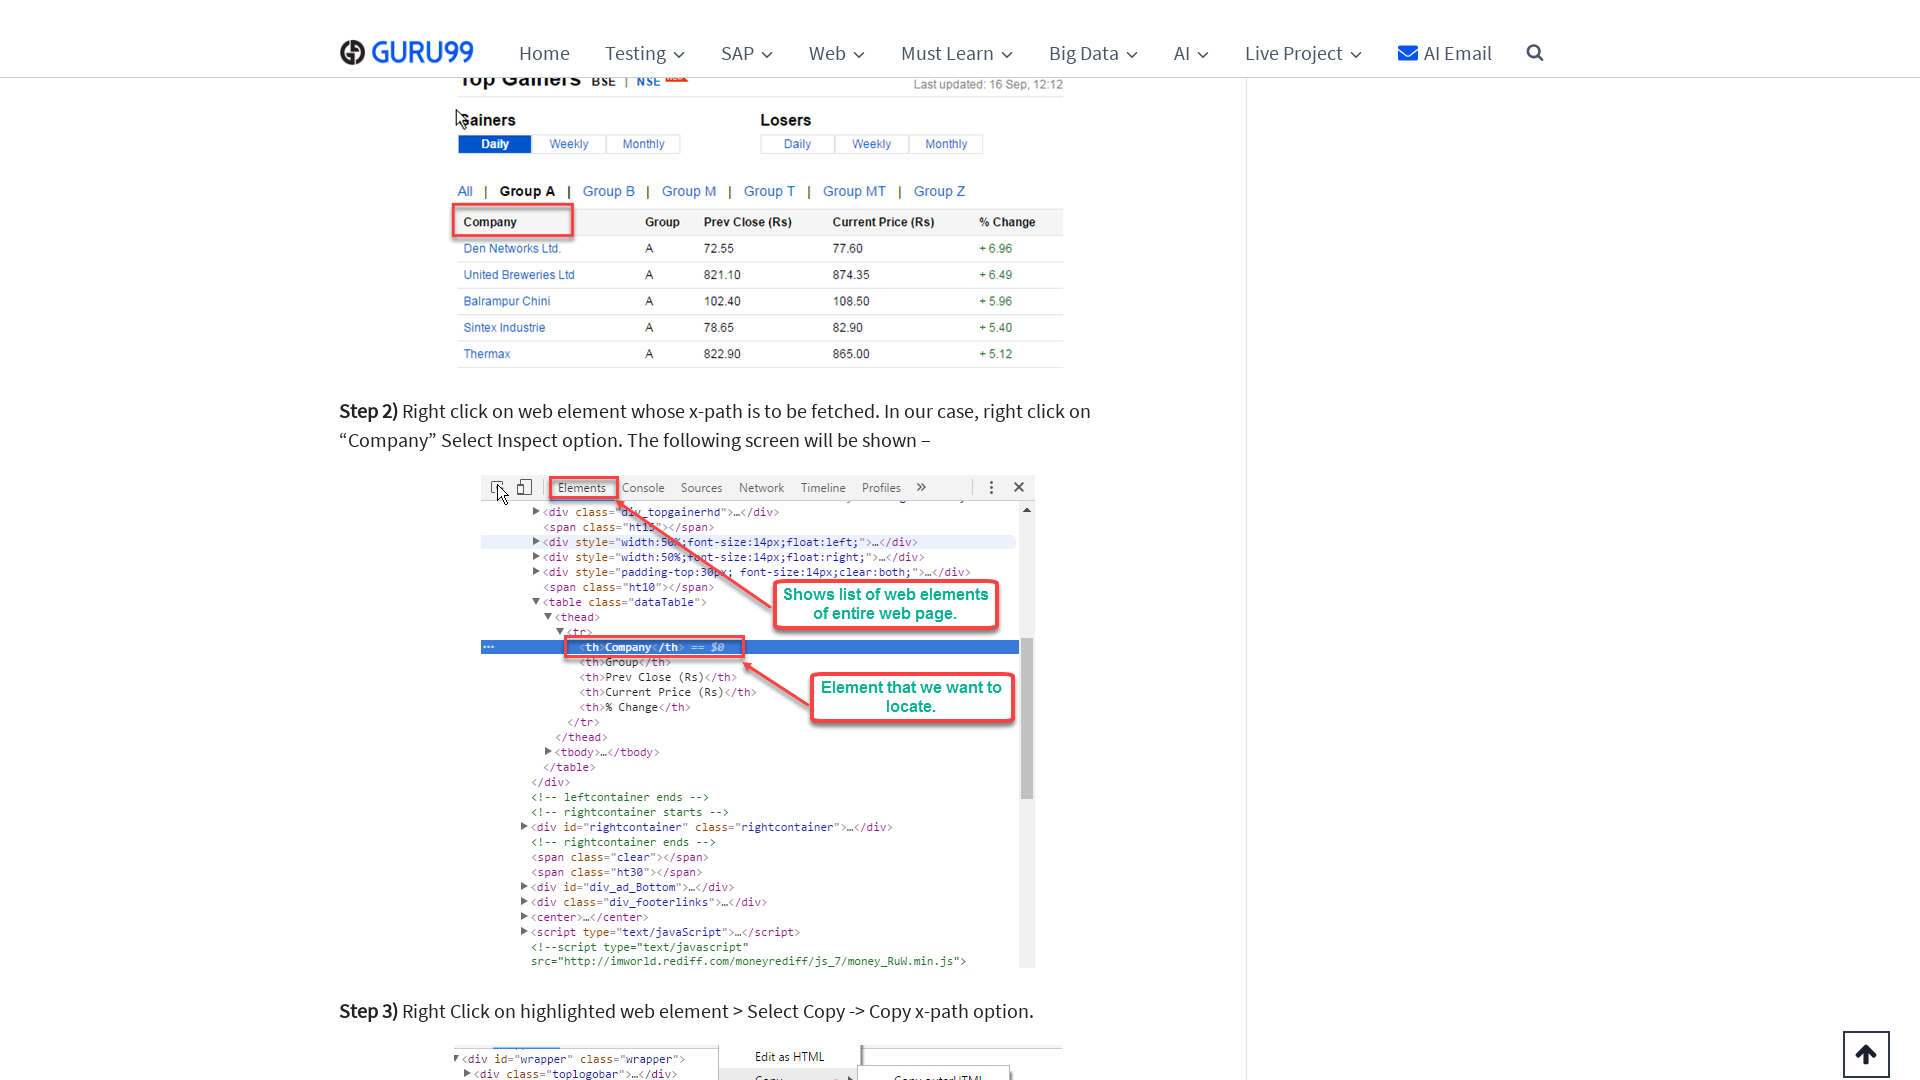

Pressed arrow down key to scroll (press 45/50)
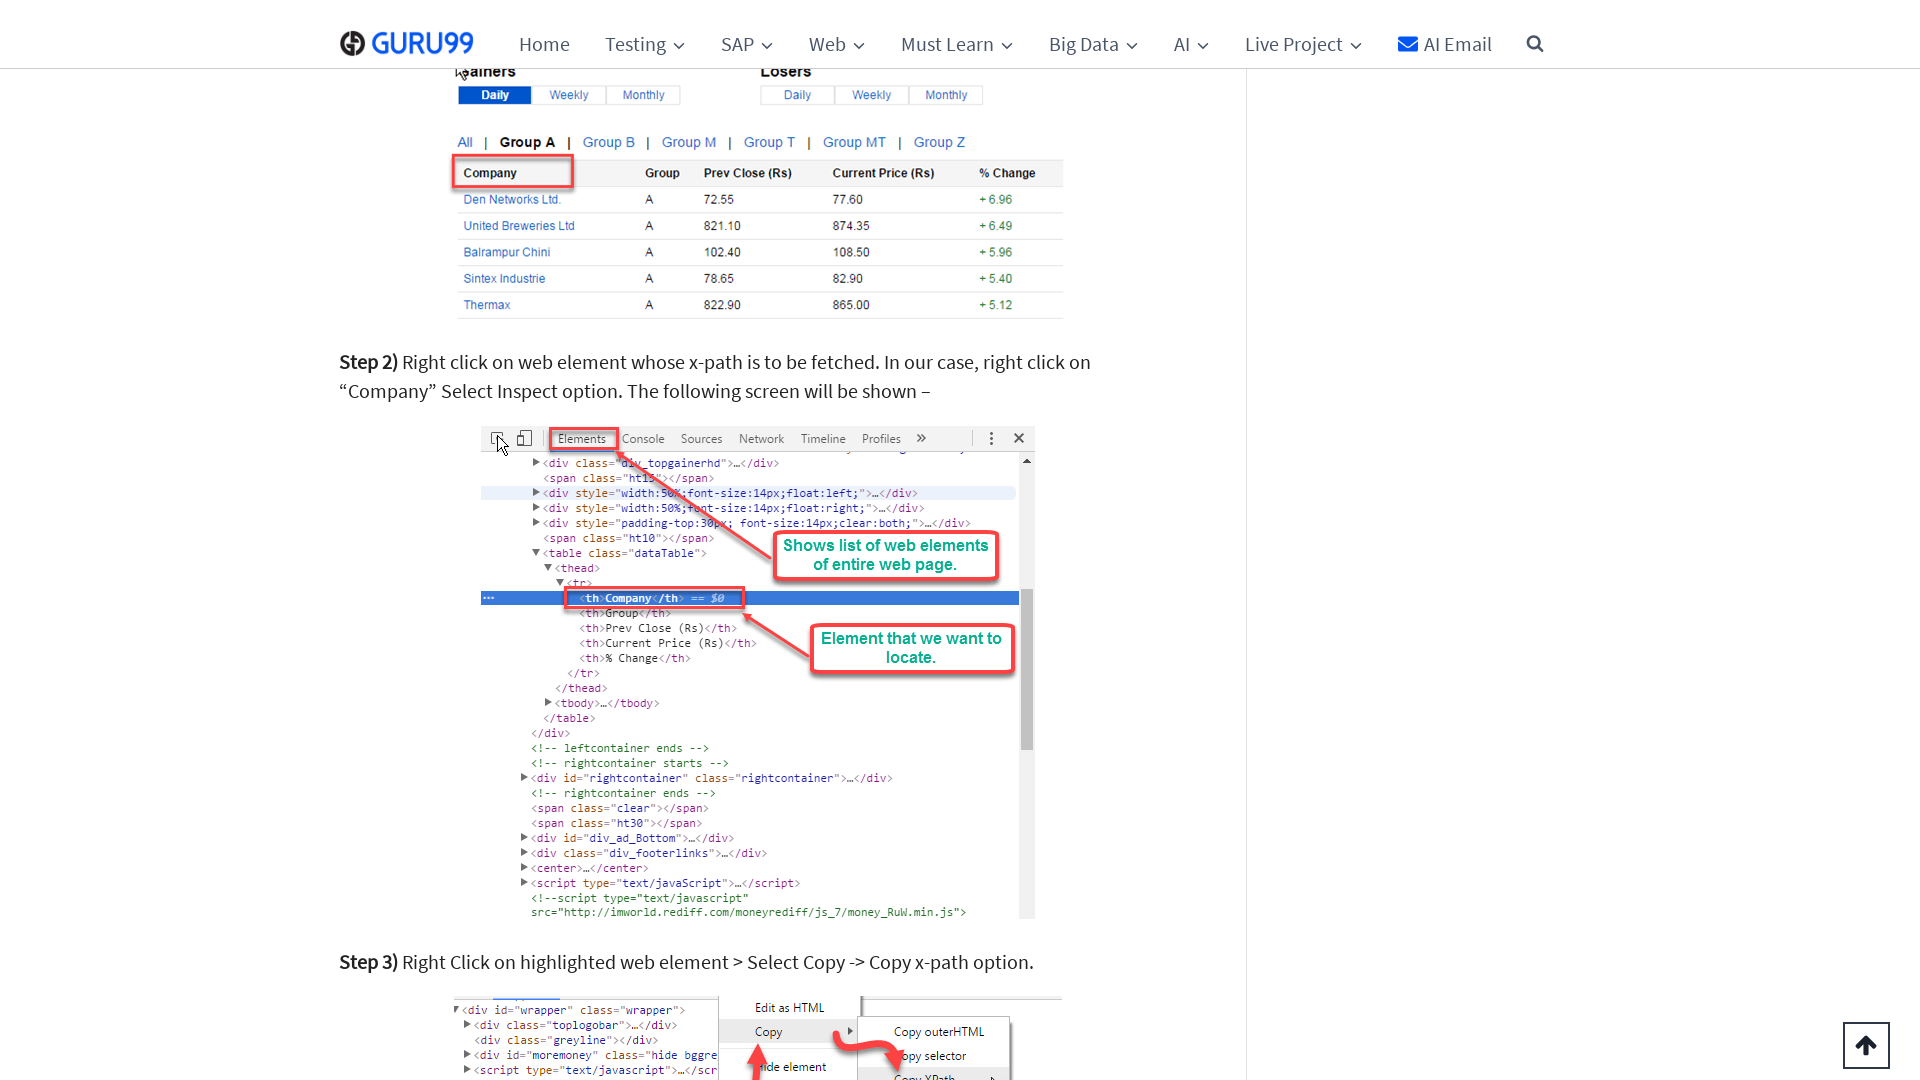

Pressed arrow down key to scroll (press 46/50)
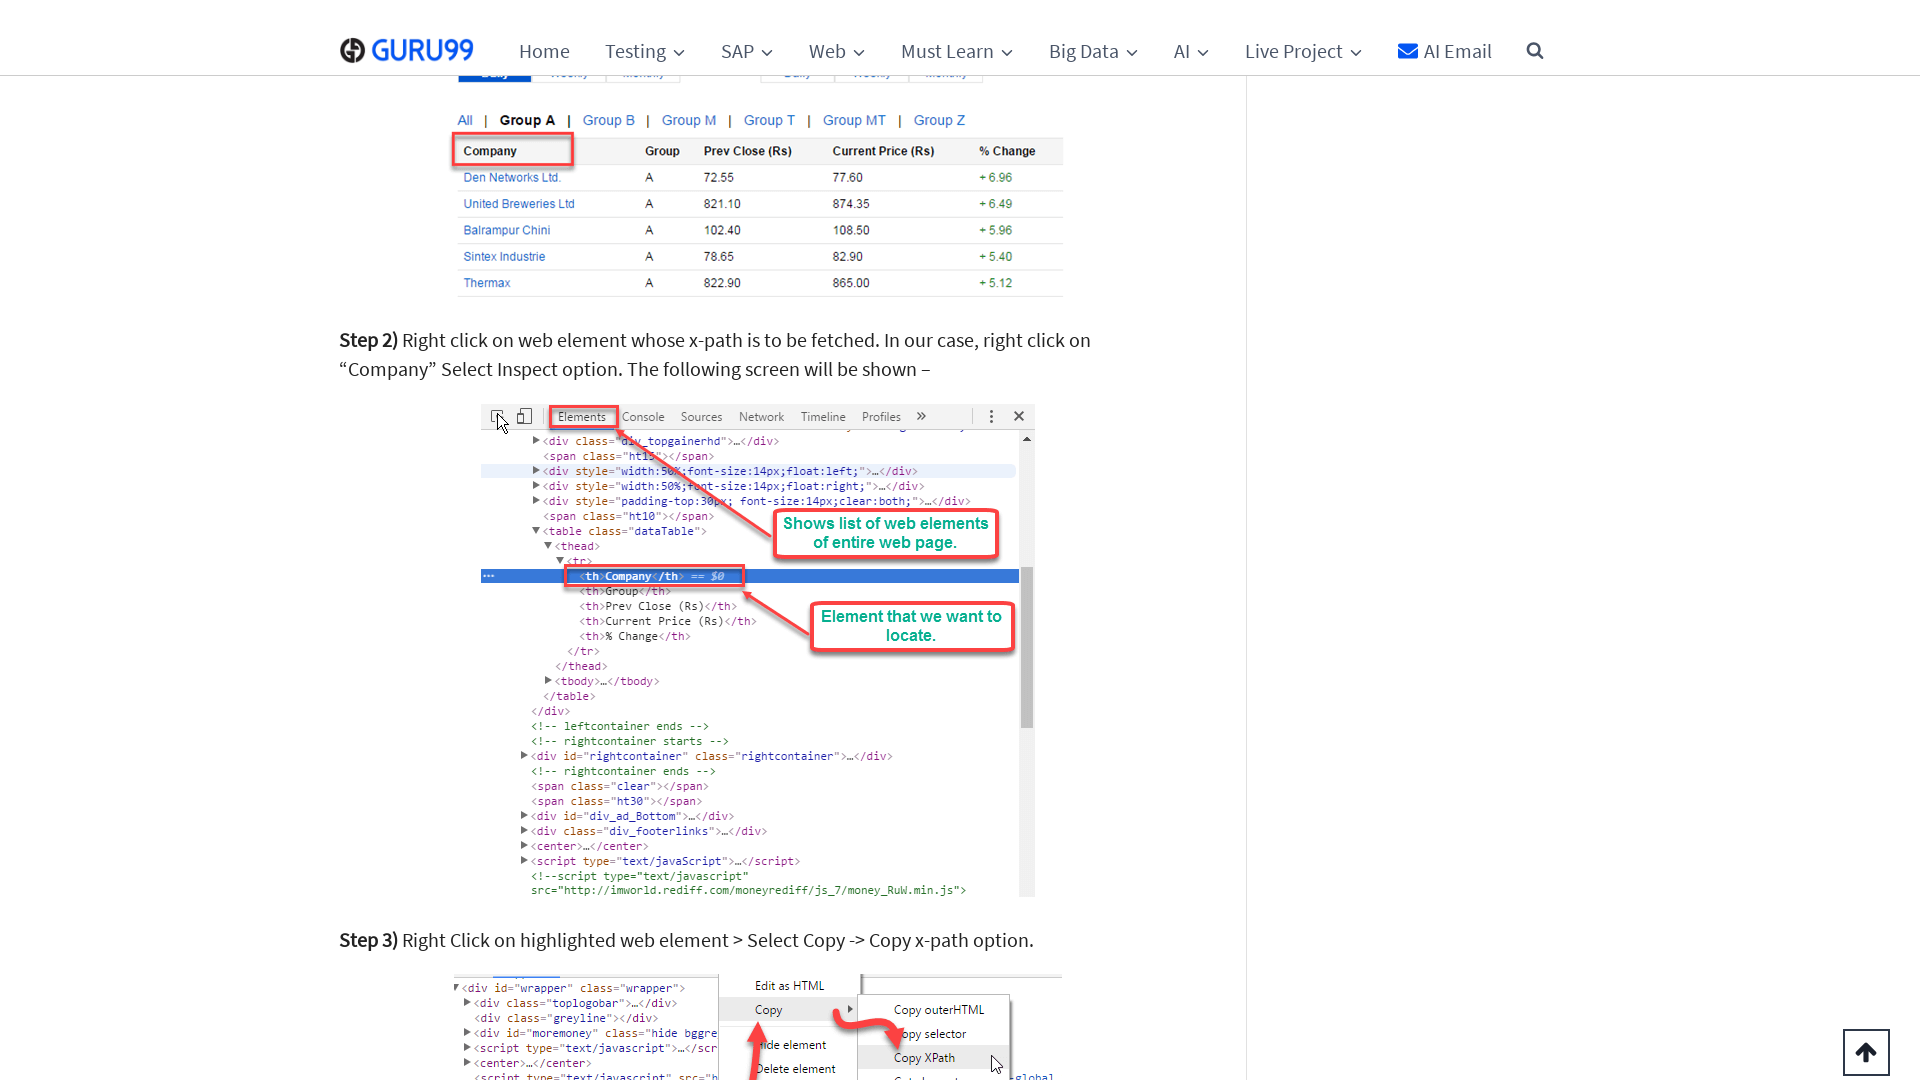

Pressed arrow down key to scroll (press 47/50)
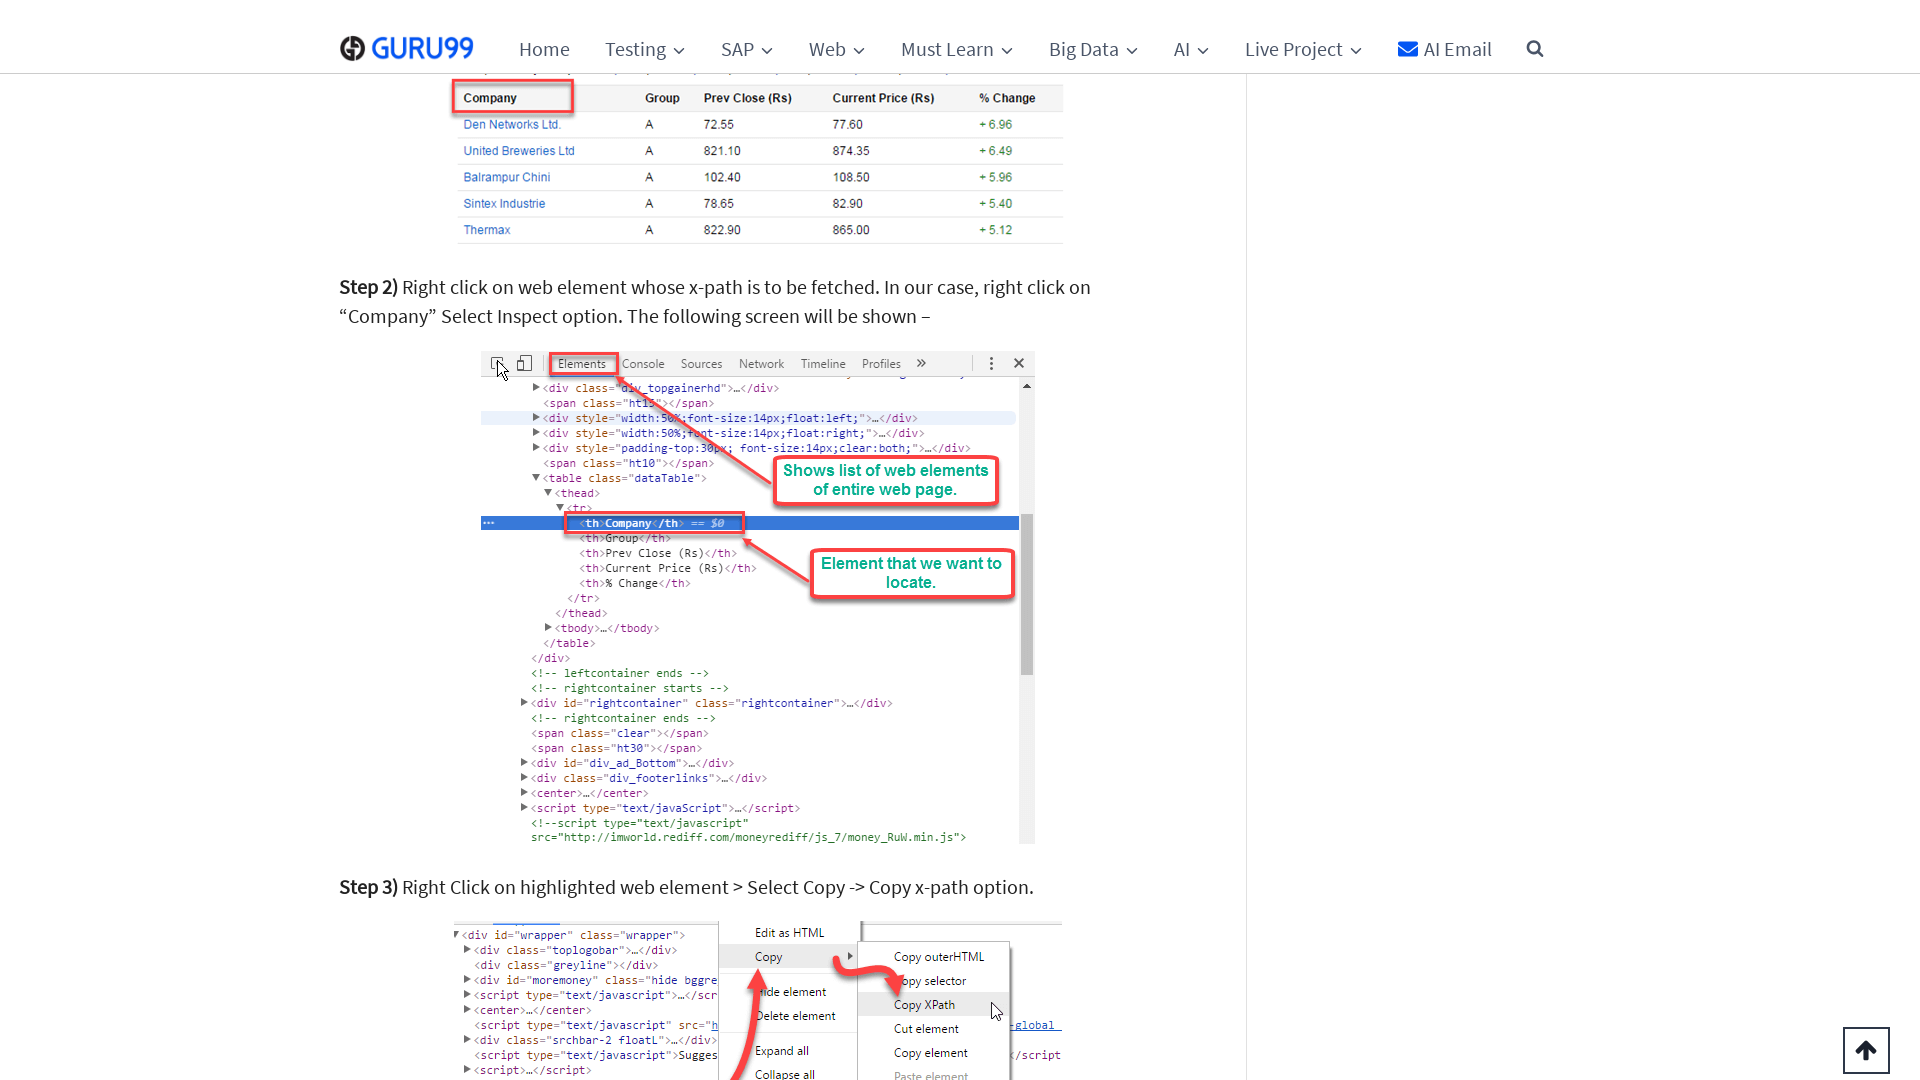

Pressed arrow down key to scroll (press 48/50)
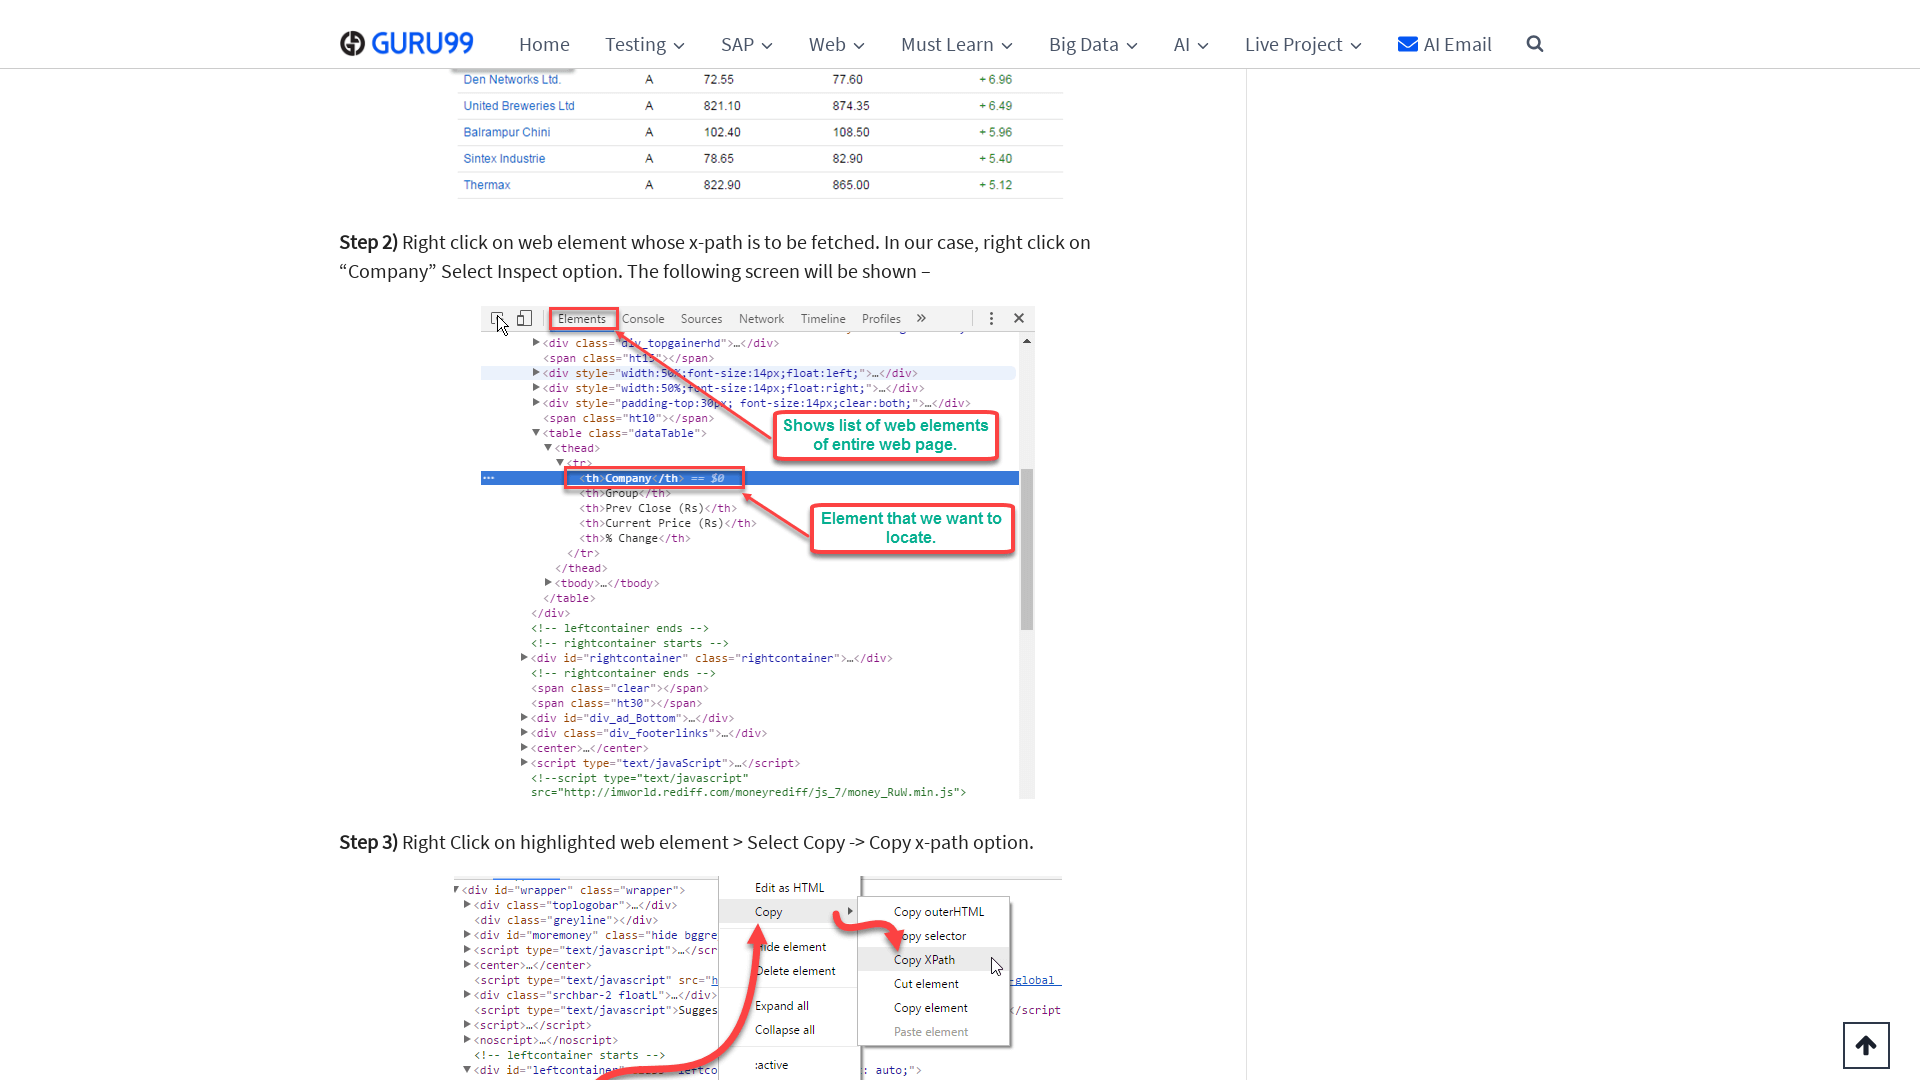

Pressed arrow down key to scroll (press 49/50)
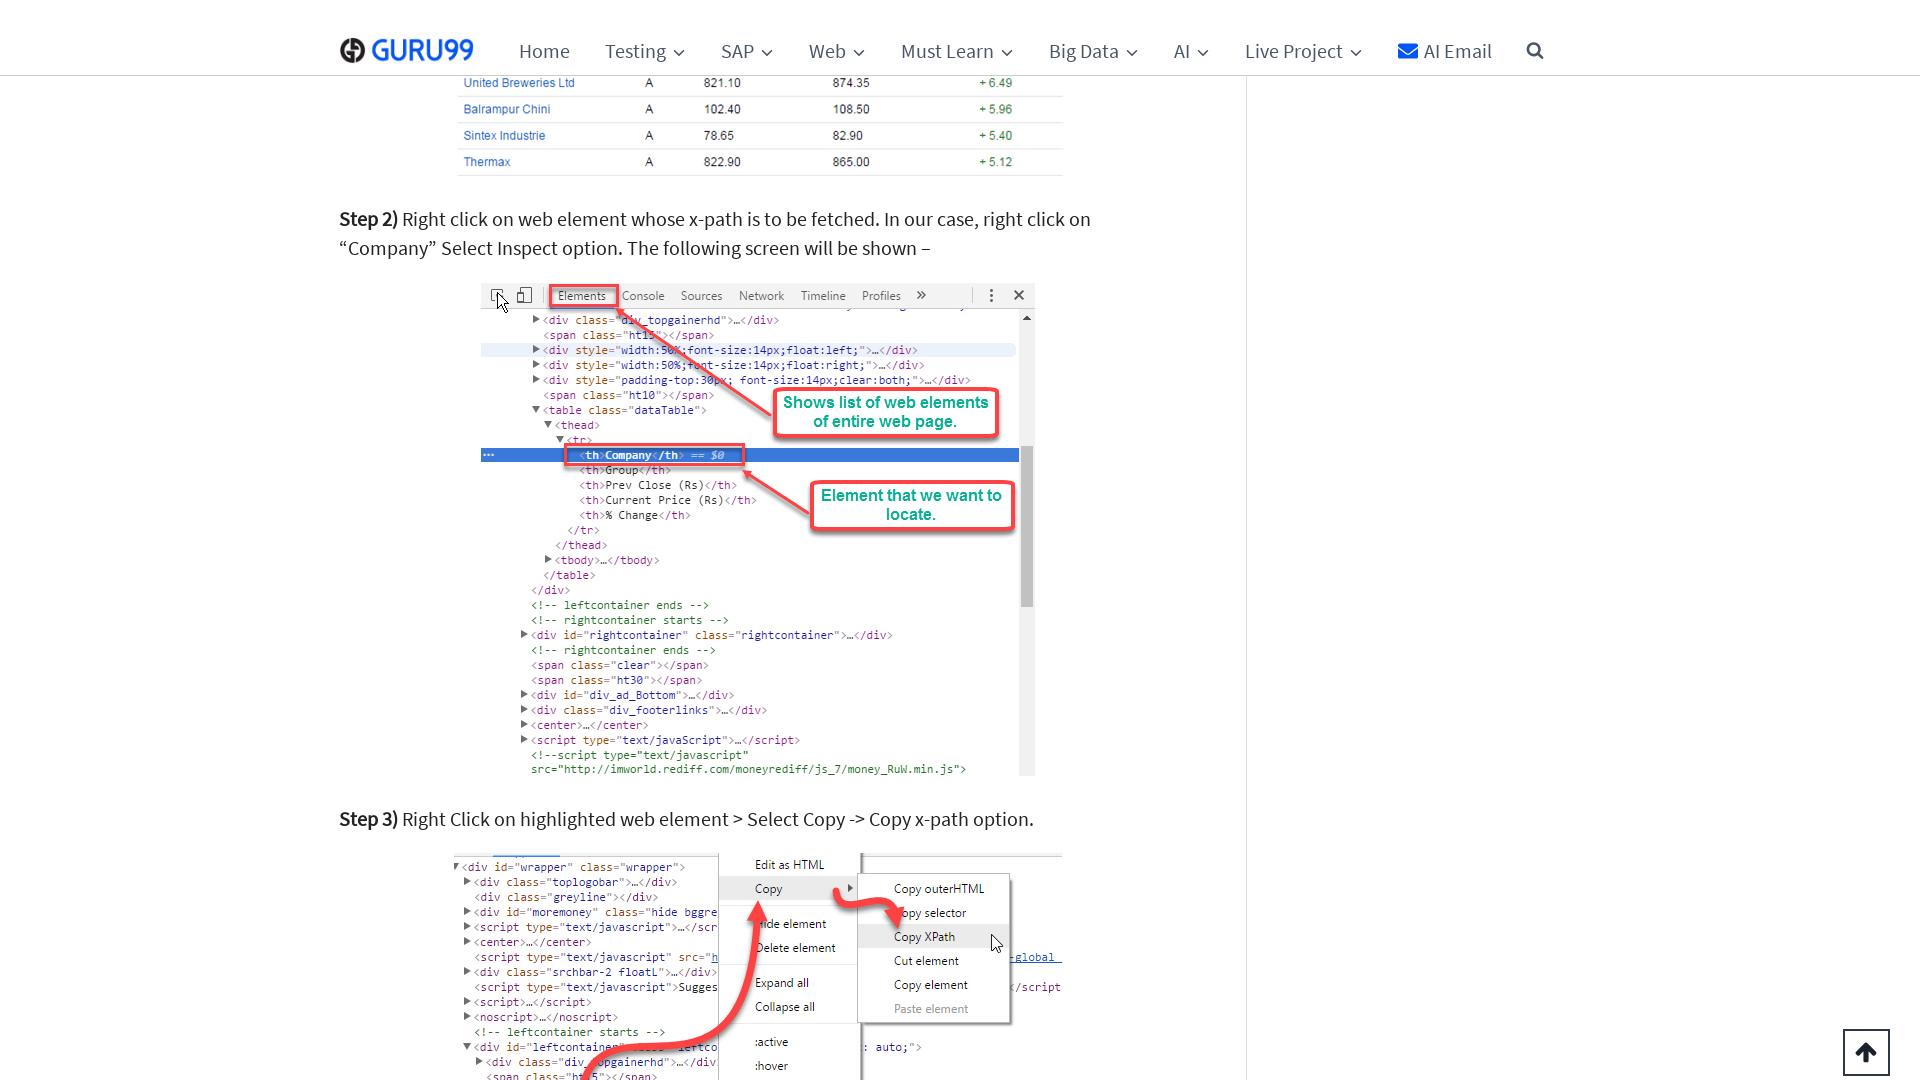

Pressed arrow down key to scroll (press 50/50)
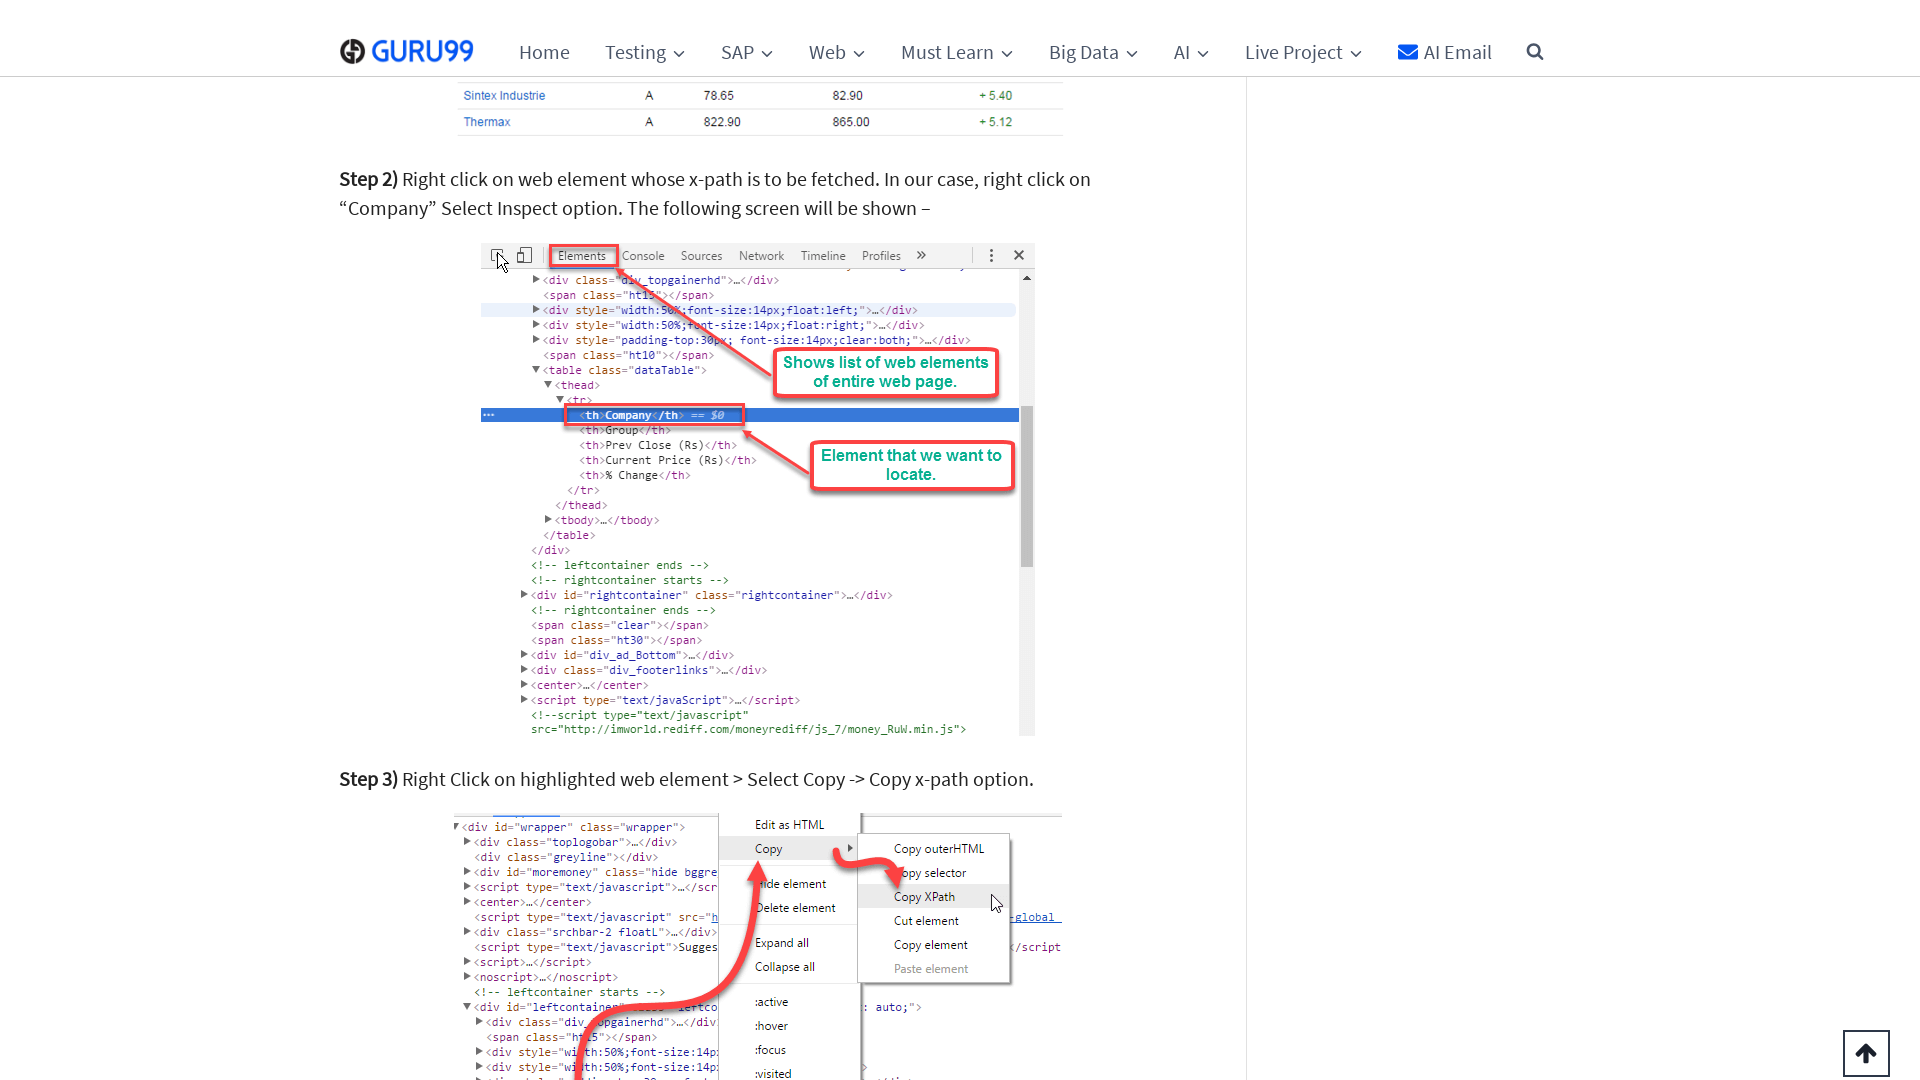

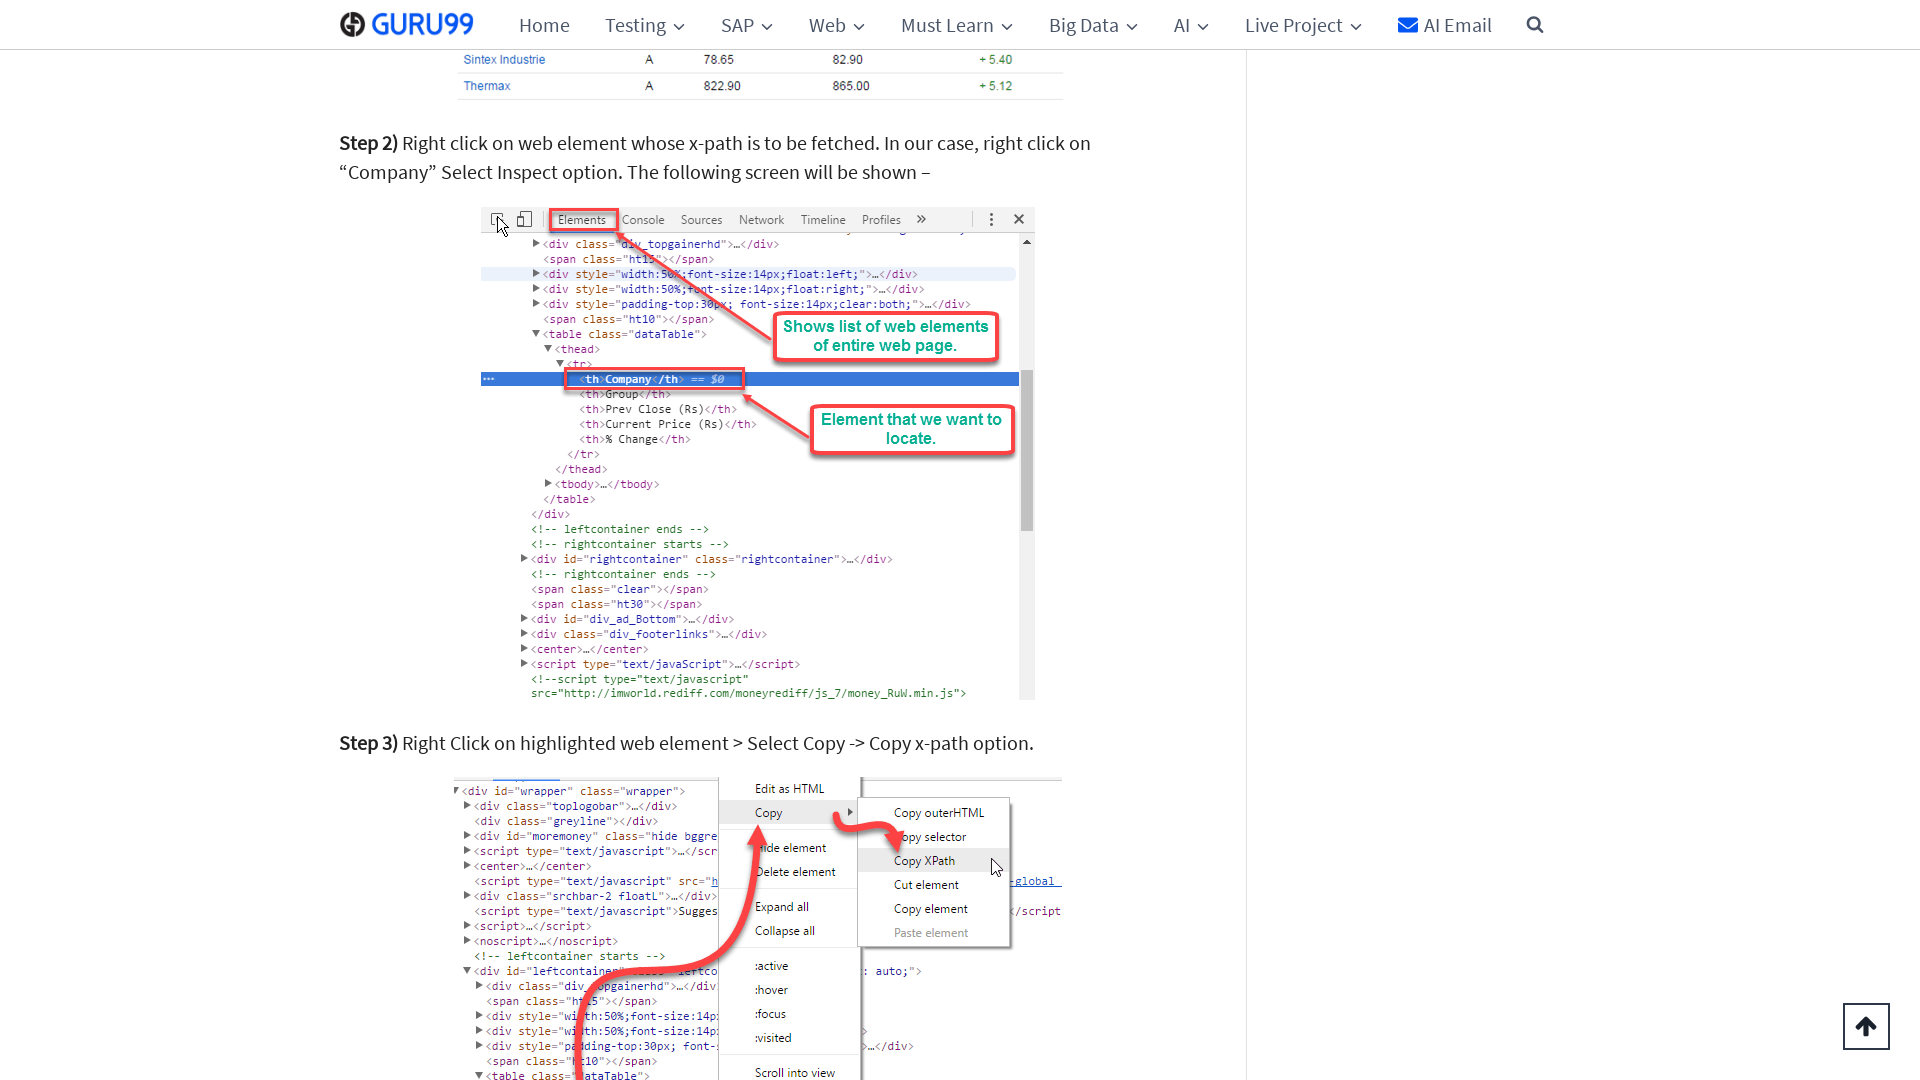